Tests infinite scroll functionality using the End keyboard button, pressing it 50 times with short delays and verifying new content is loaded.

Starting URL: https://the-internet.herokuapp.com/infinite_scroll

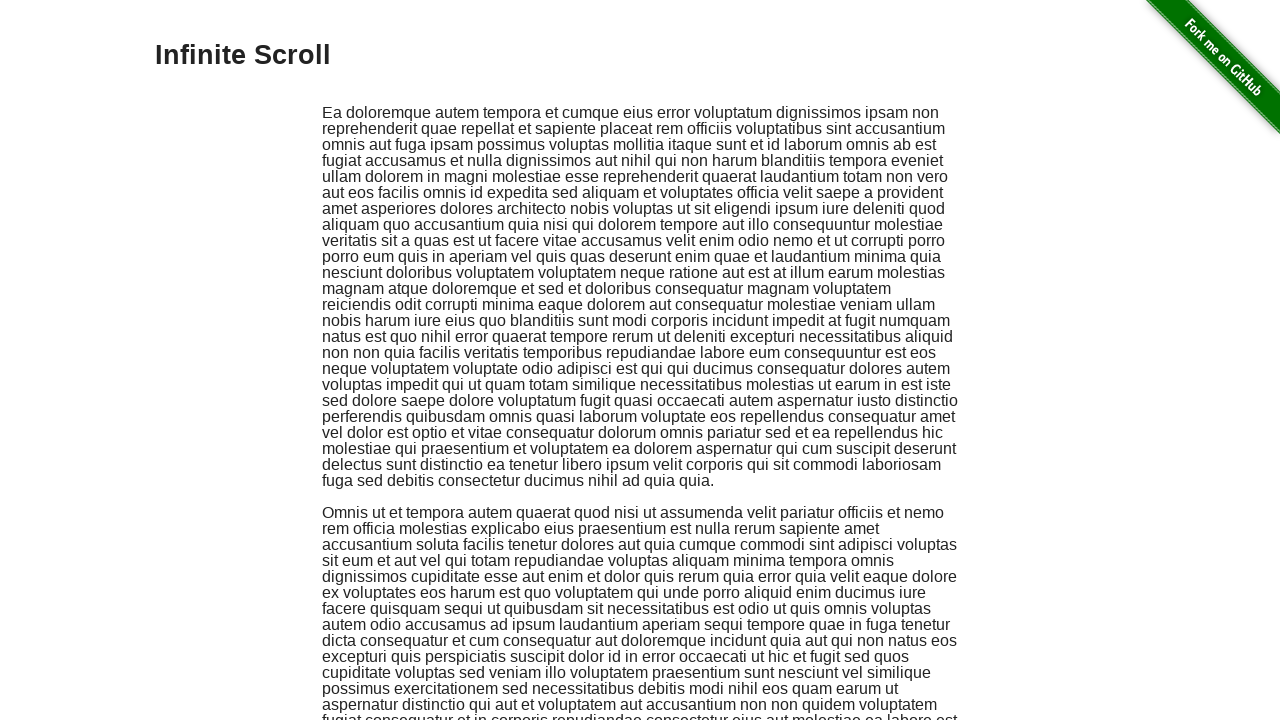

Retrieved initial count of .jscroll-added elements
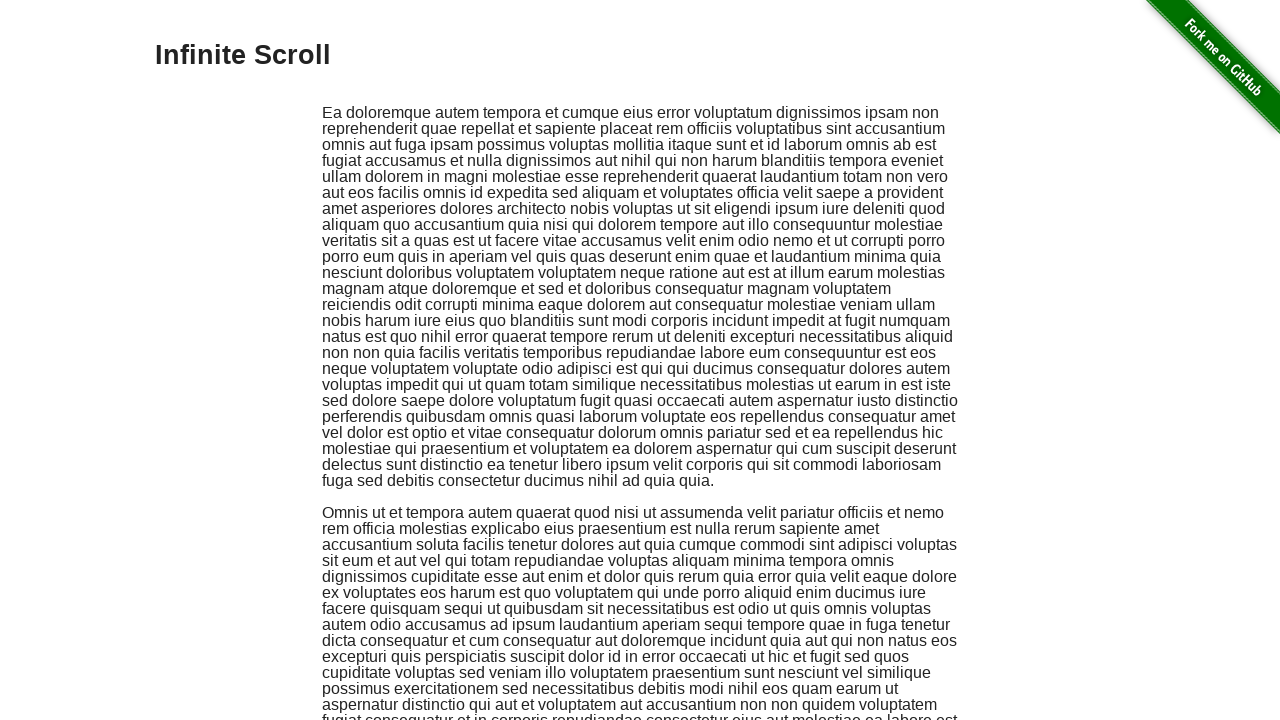

Pressed End key (iteration 1 of 50)
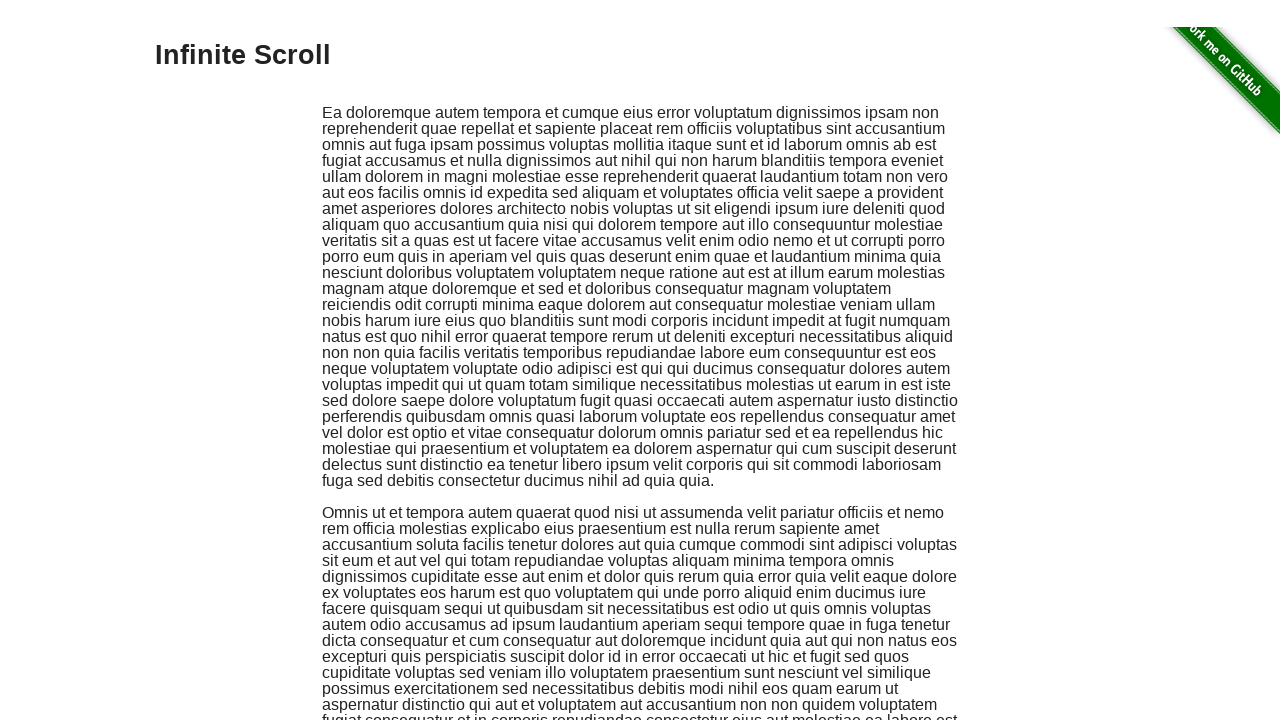

Waited 320ms for content to load (iteration 1 of 50)
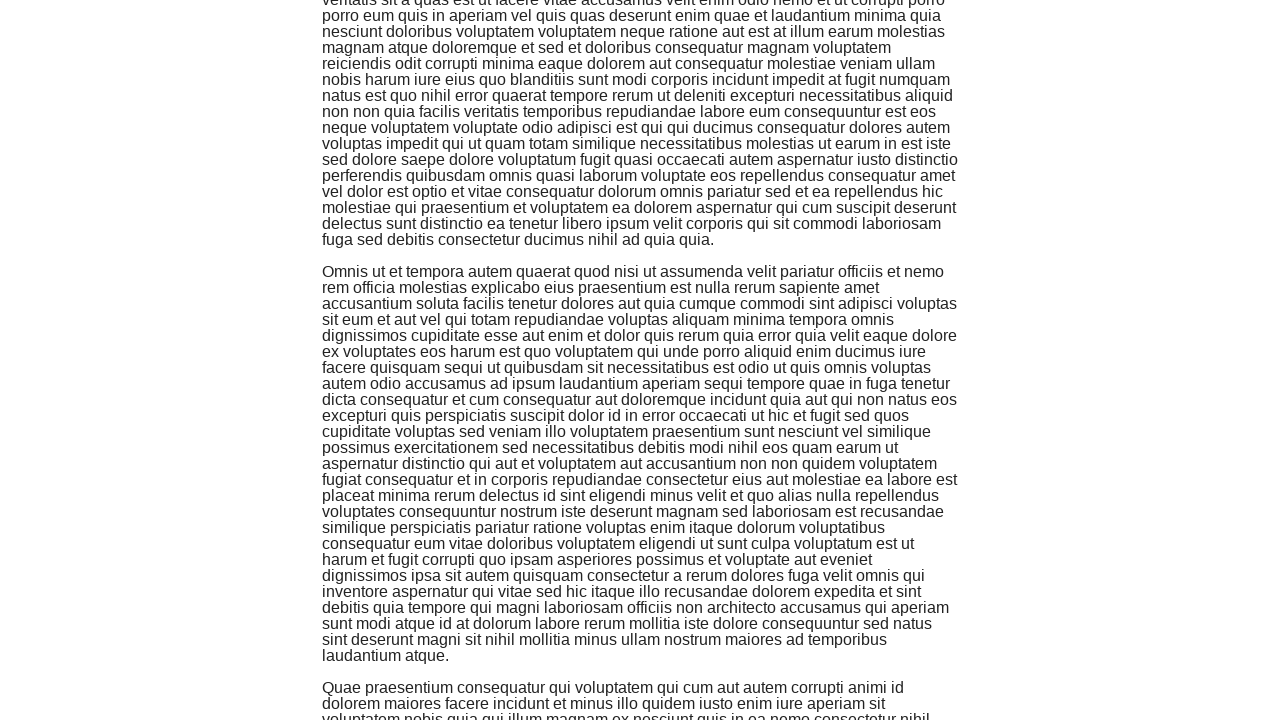

Pressed End key (iteration 2 of 50)
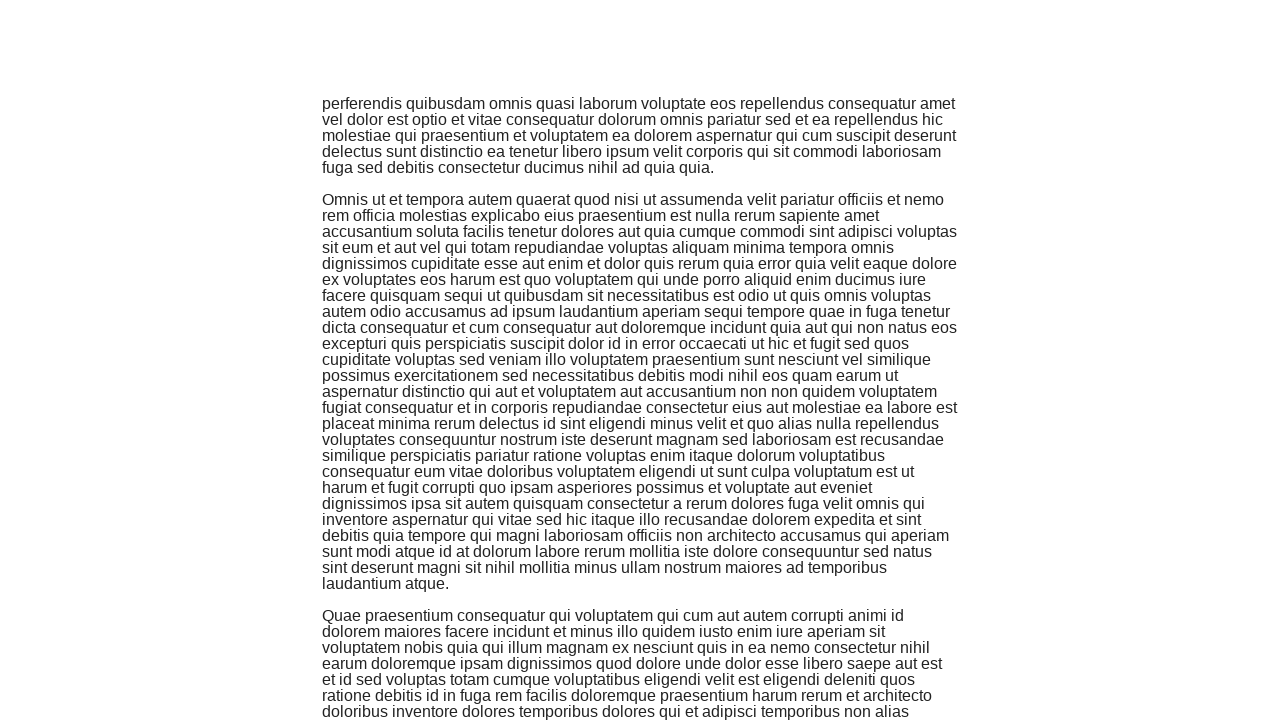

Waited 320ms for content to load (iteration 2 of 50)
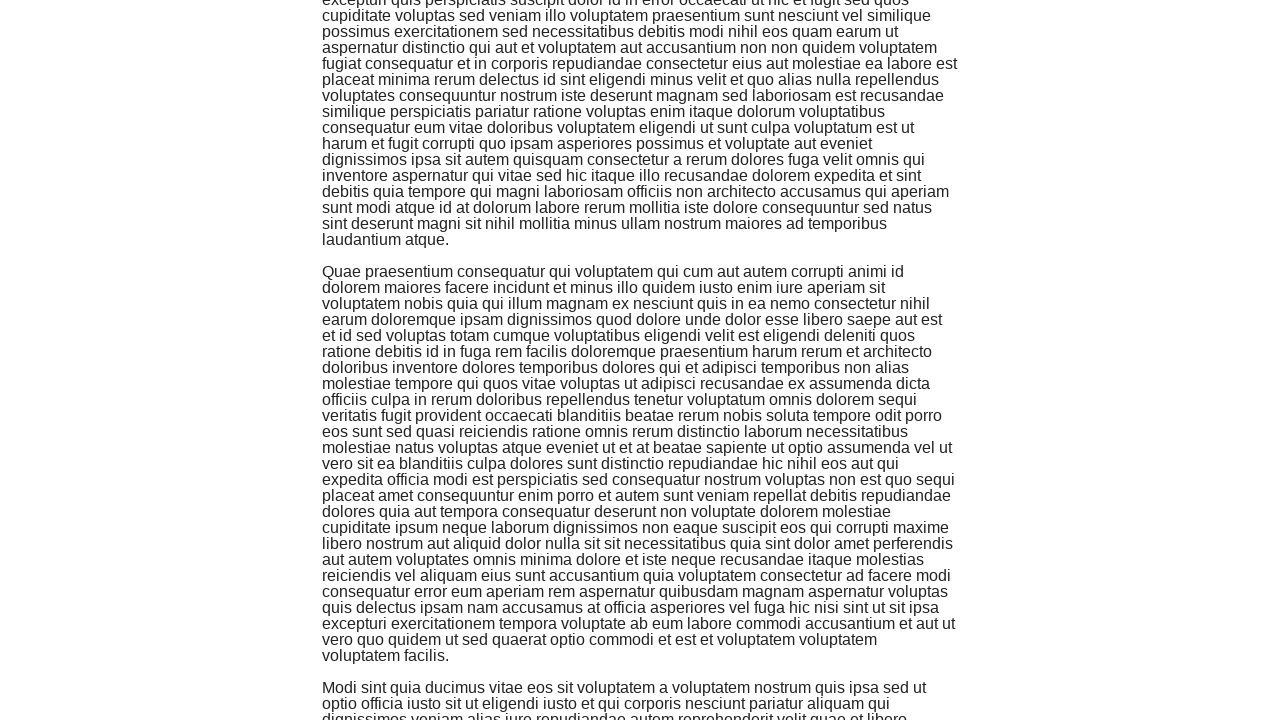

Pressed End key (iteration 3 of 50)
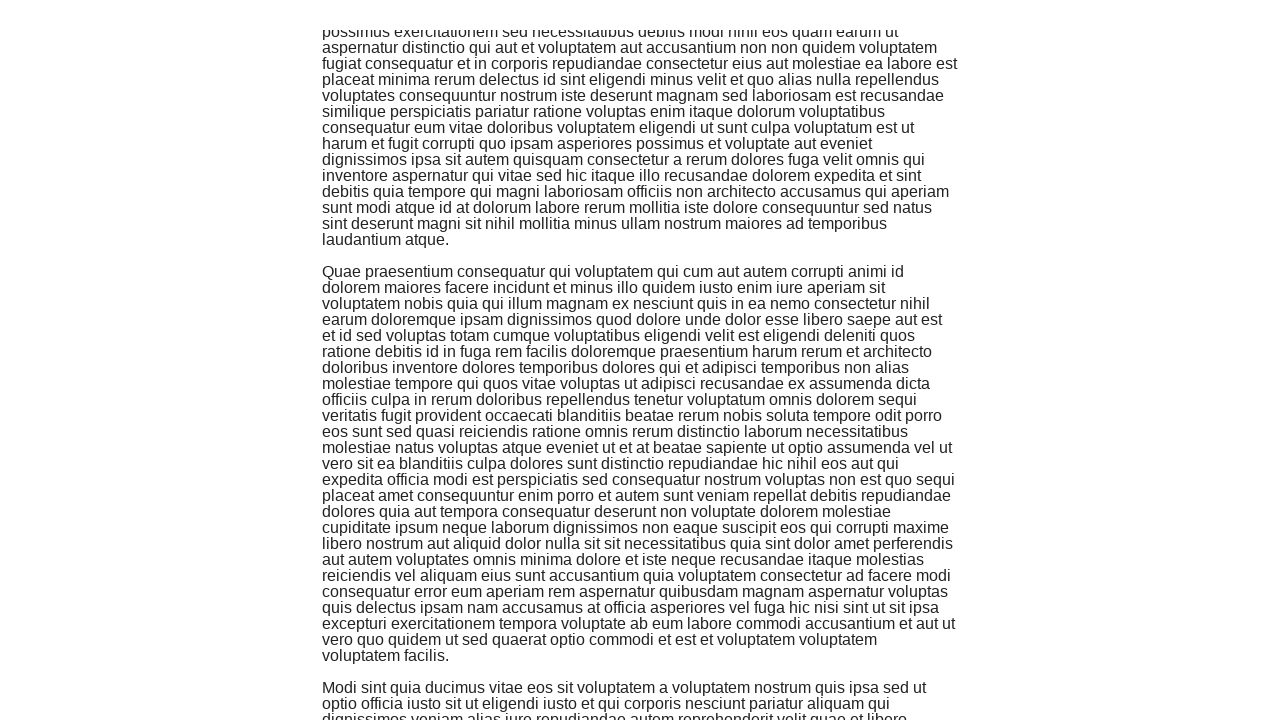

Waited 320ms for content to load (iteration 3 of 50)
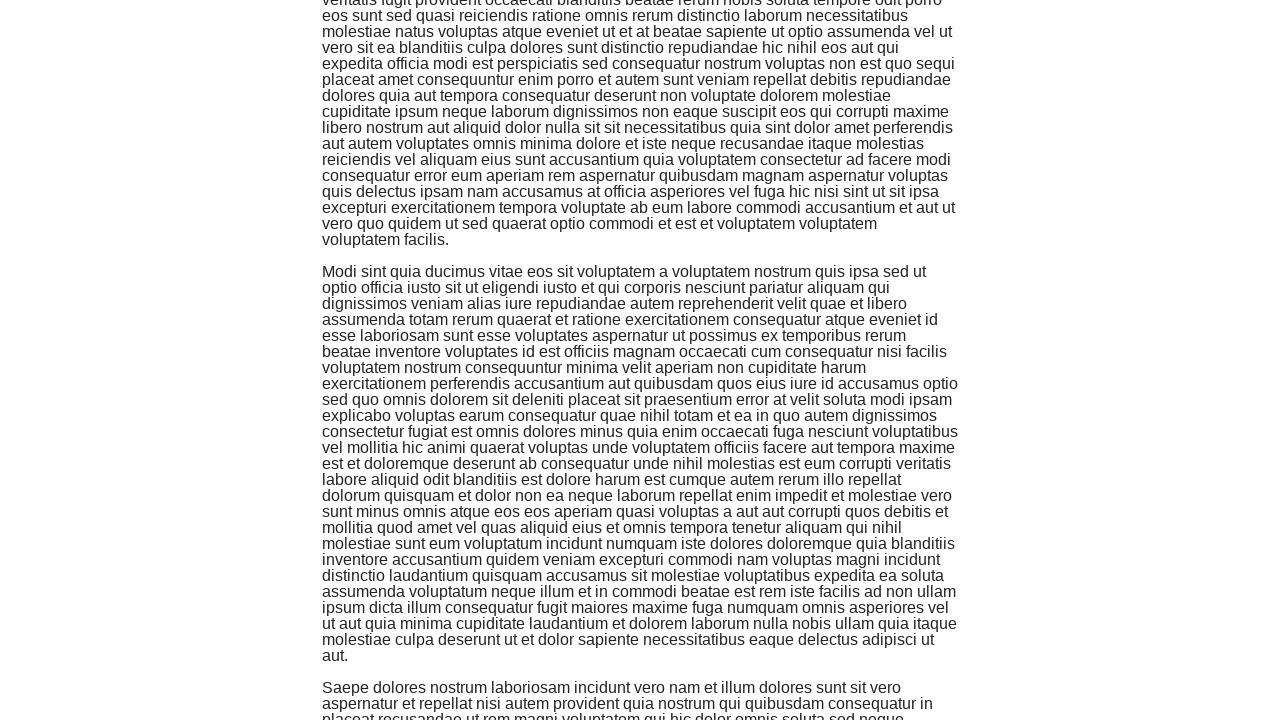

Pressed End key (iteration 4 of 50)
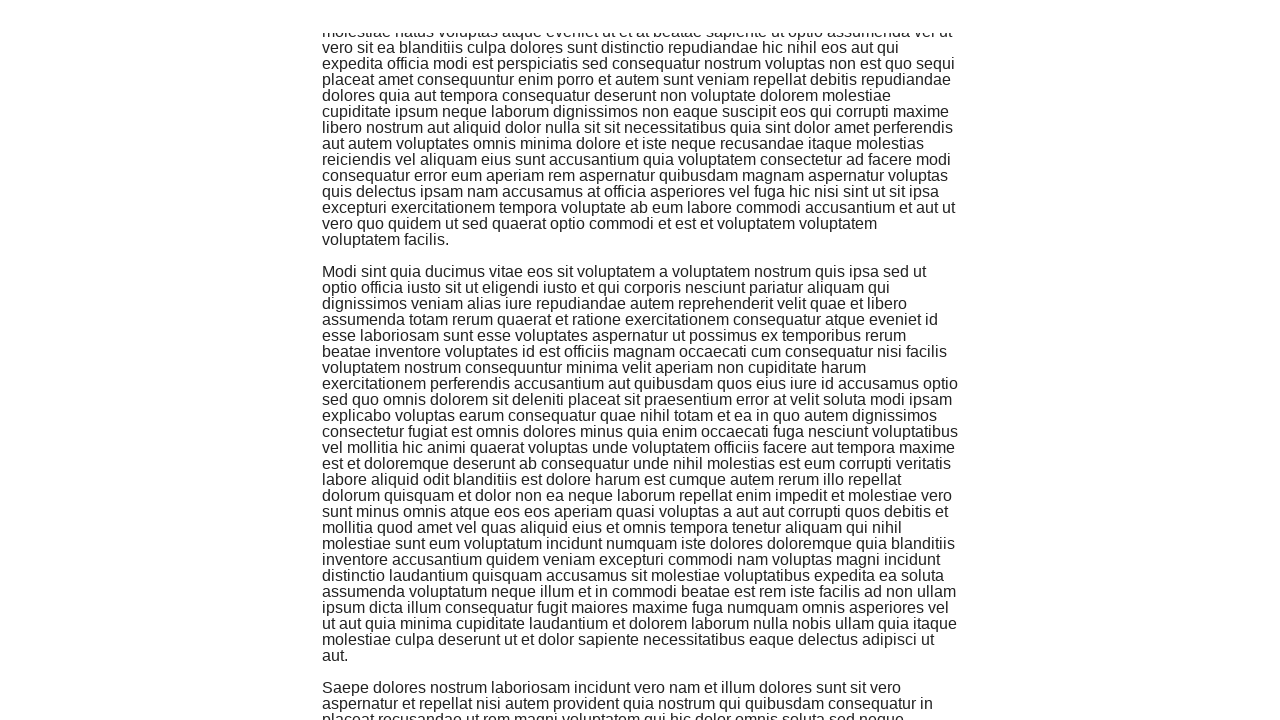

Waited 320ms for content to load (iteration 4 of 50)
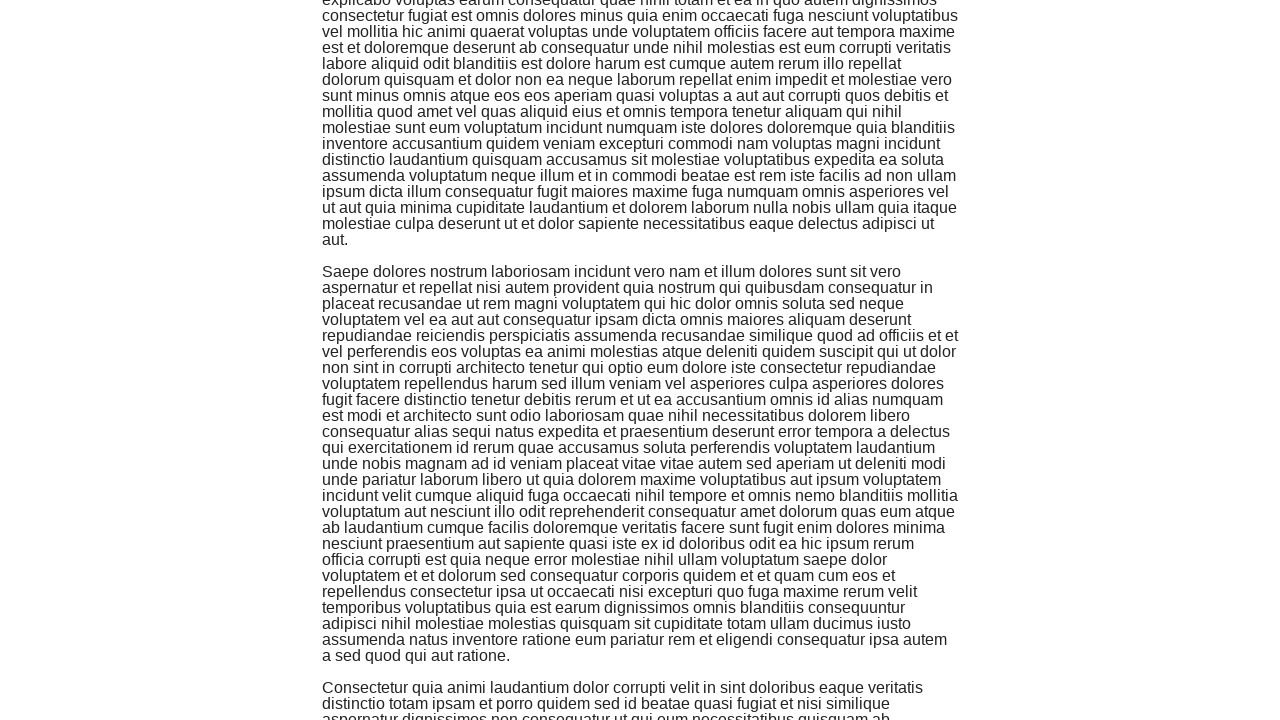

Pressed End key (iteration 5 of 50)
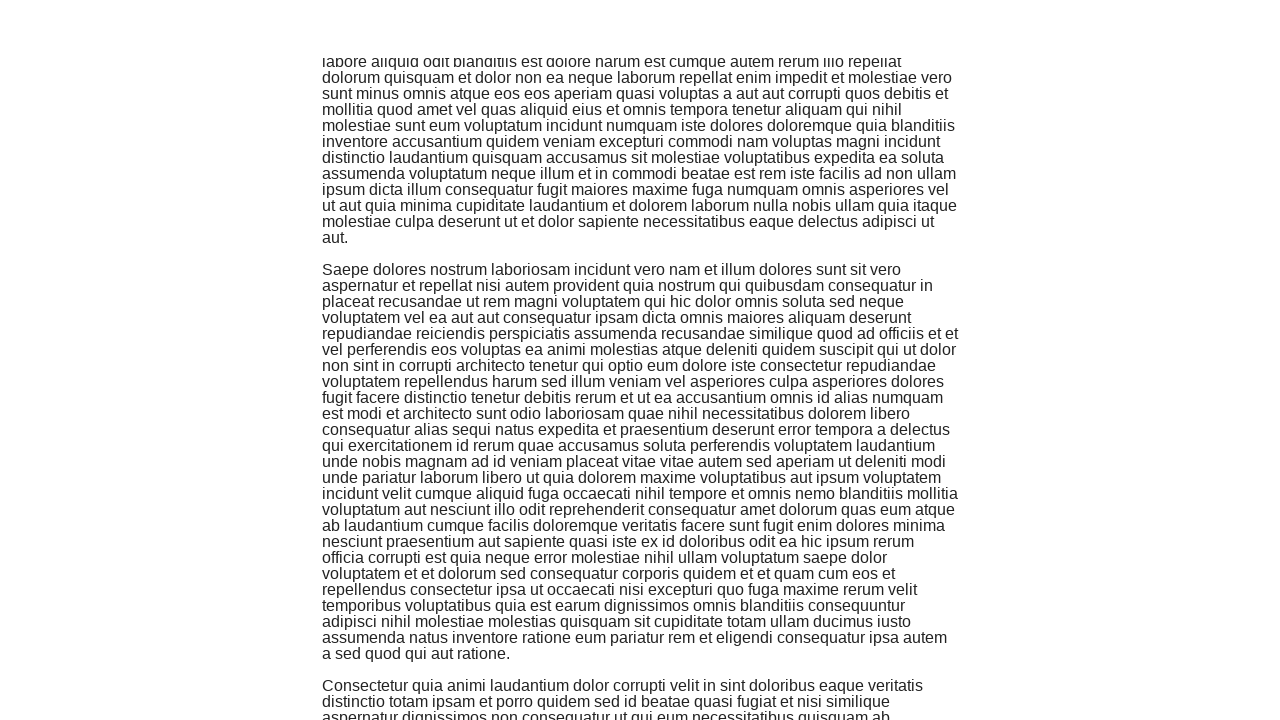

Waited 320ms for content to load (iteration 5 of 50)
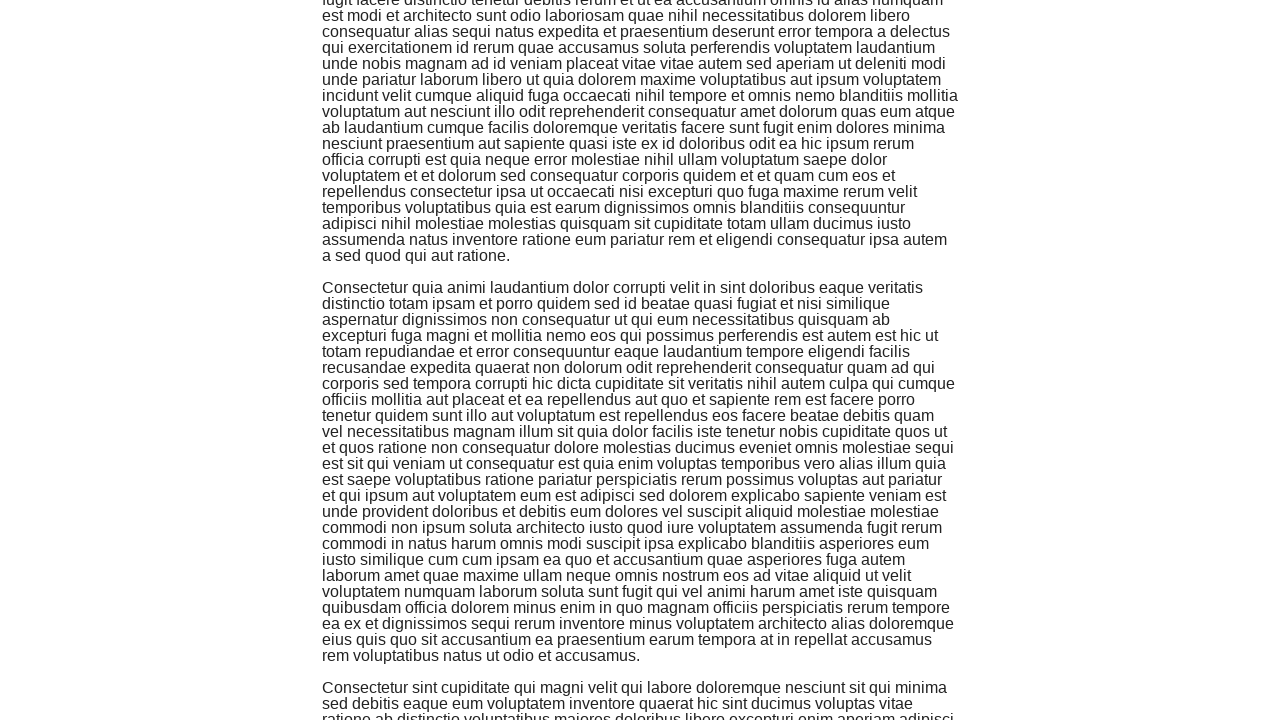

Pressed End key (iteration 6 of 50)
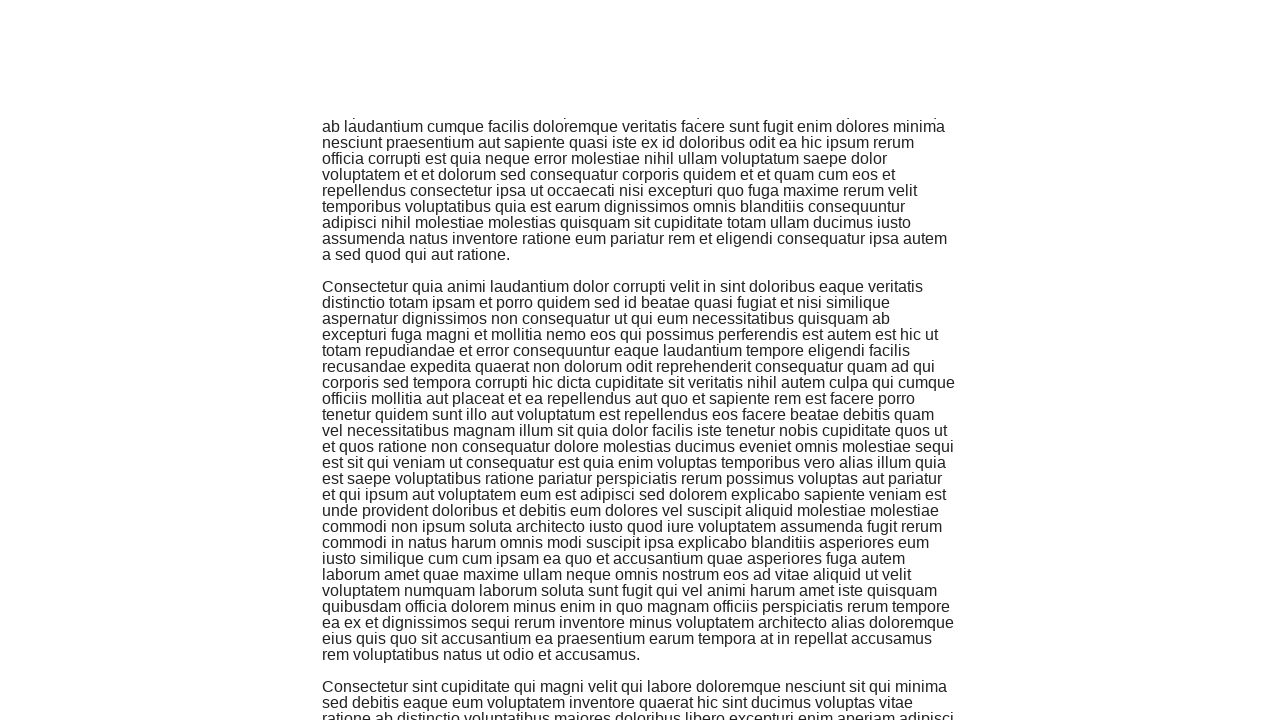

Waited 320ms for content to load (iteration 6 of 50)
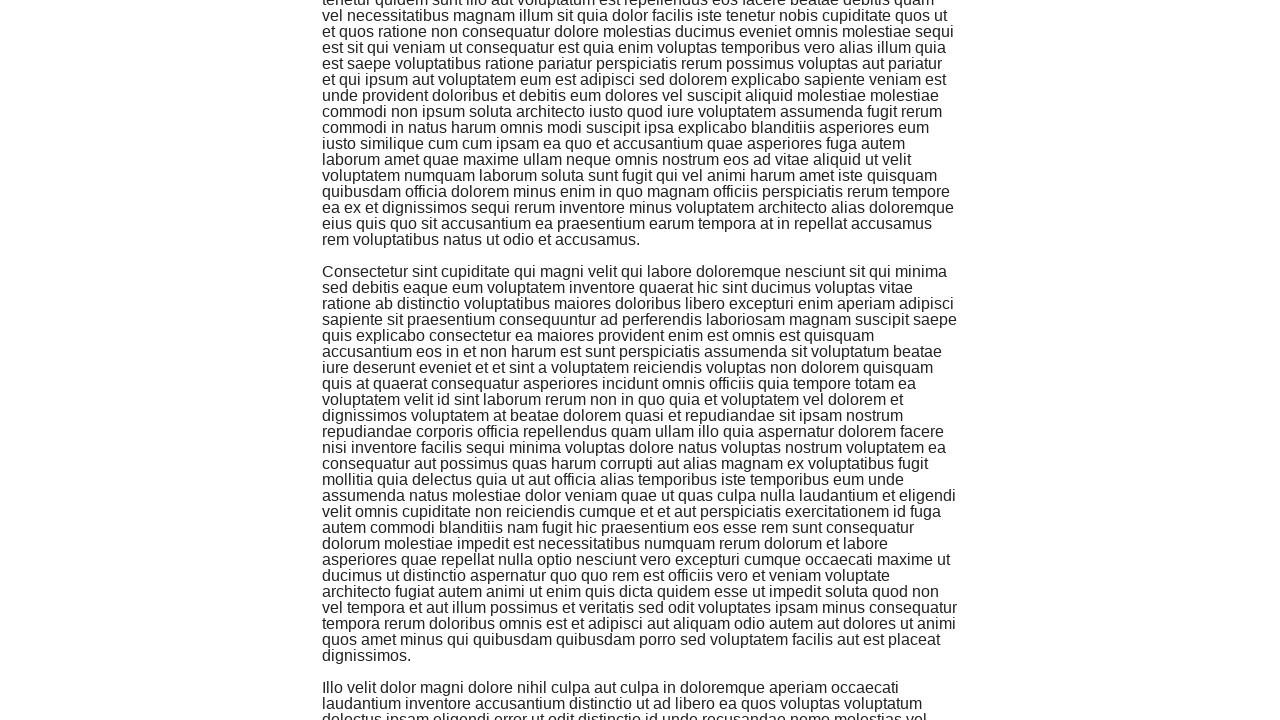

Pressed End key (iteration 7 of 50)
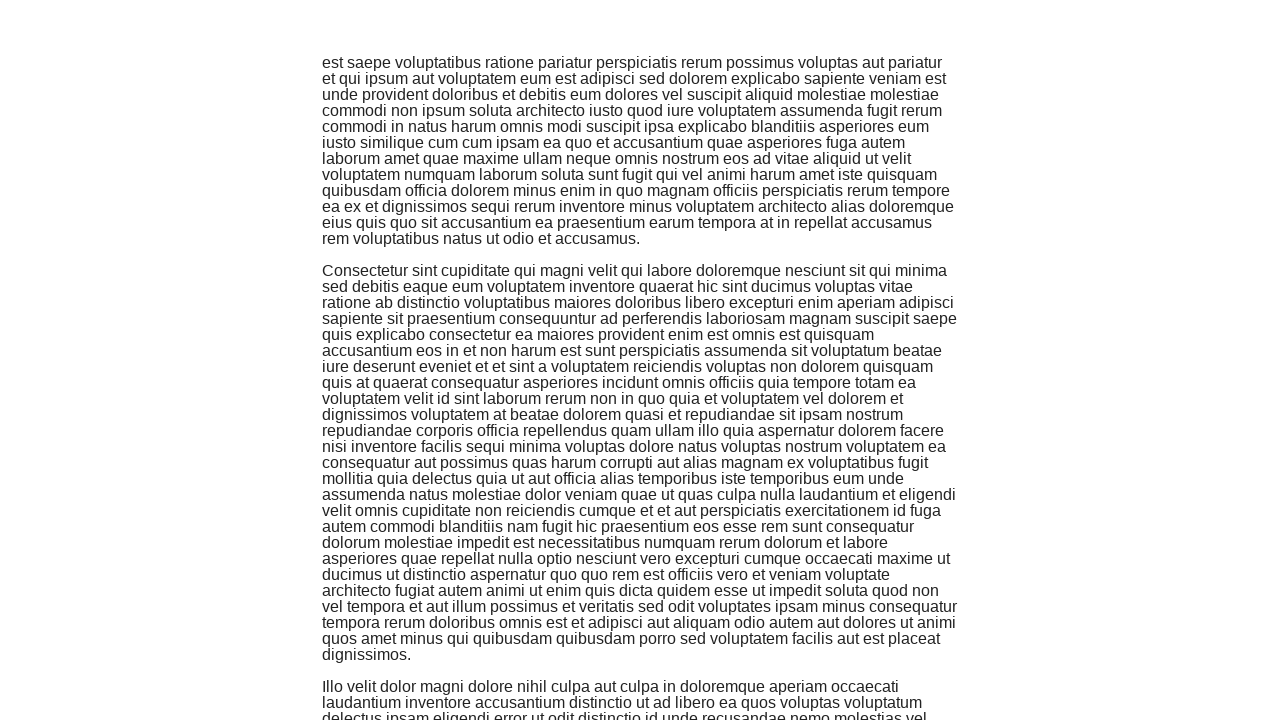

Waited 320ms for content to load (iteration 7 of 50)
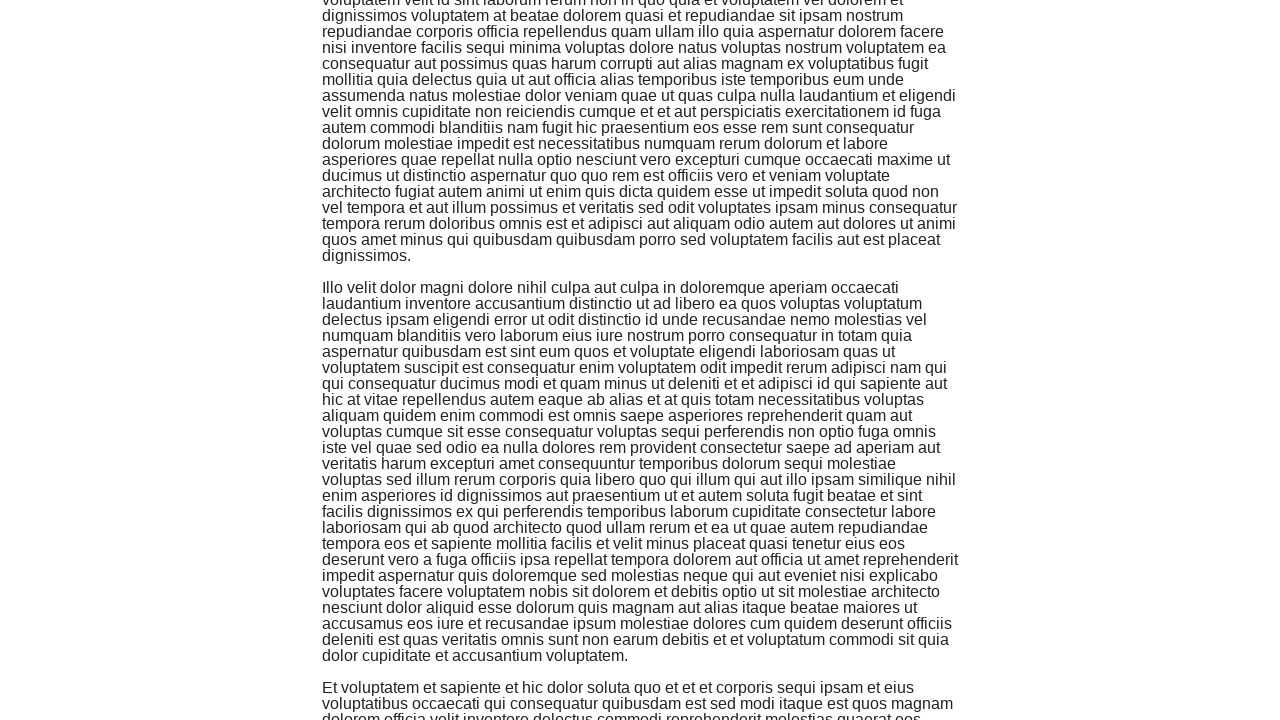

Pressed End key (iteration 8 of 50)
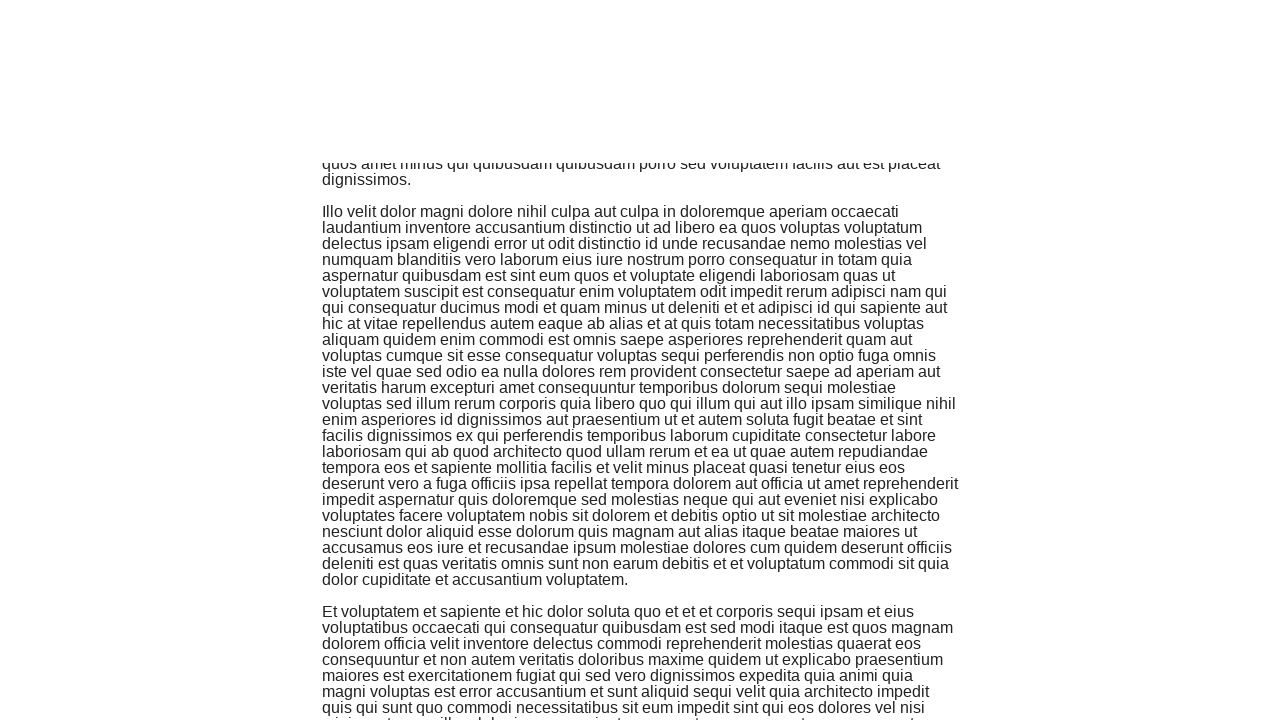

Waited 320ms for content to load (iteration 8 of 50)
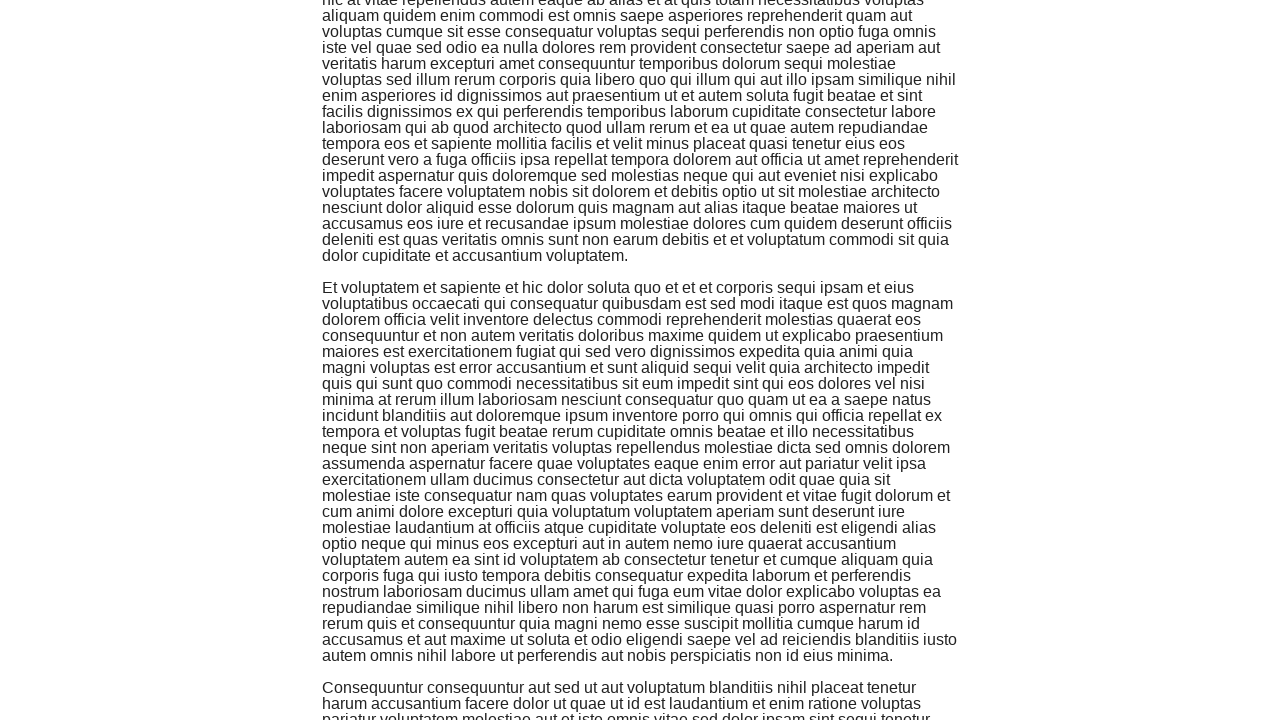

Pressed End key (iteration 9 of 50)
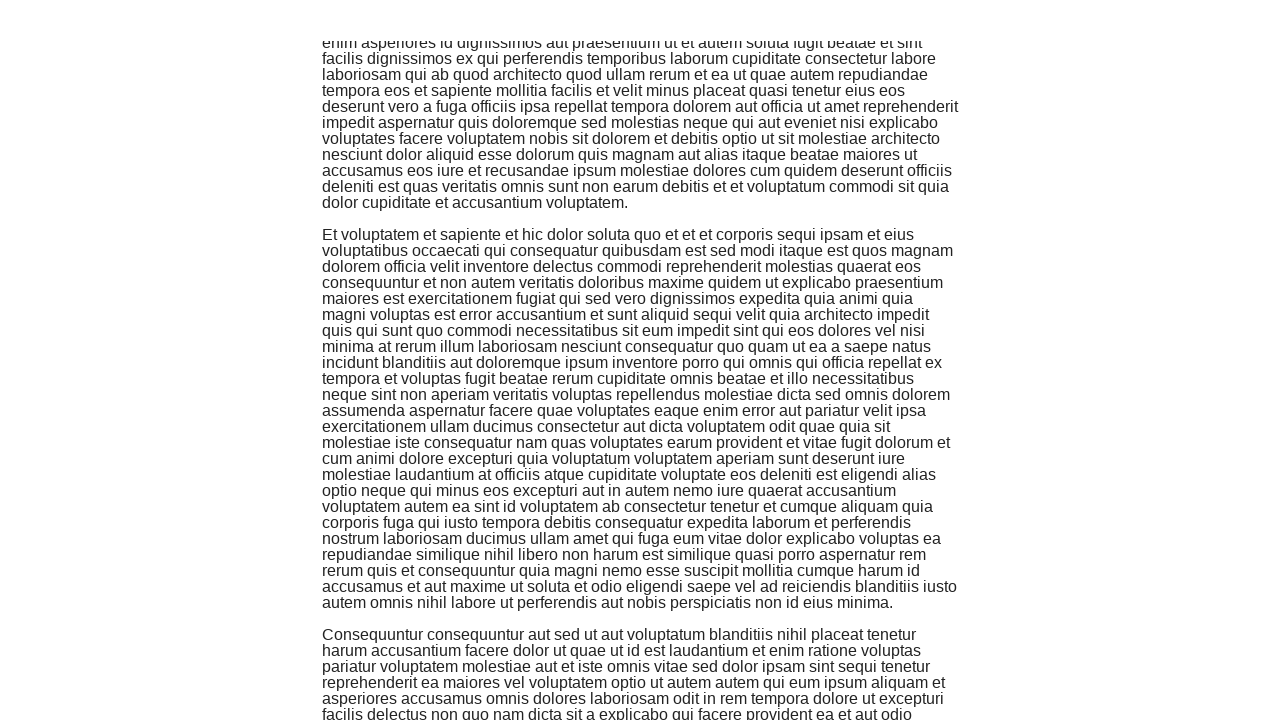

Waited 320ms for content to load (iteration 9 of 50)
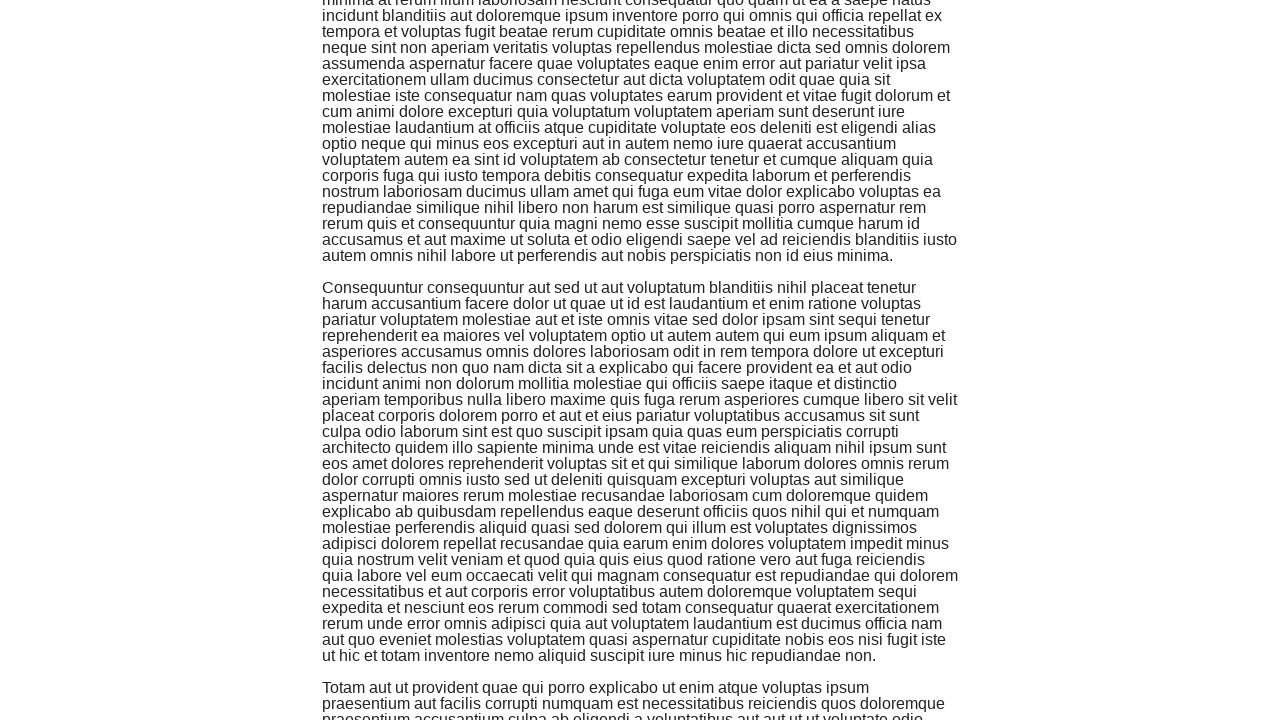

Pressed End key (iteration 10 of 50)
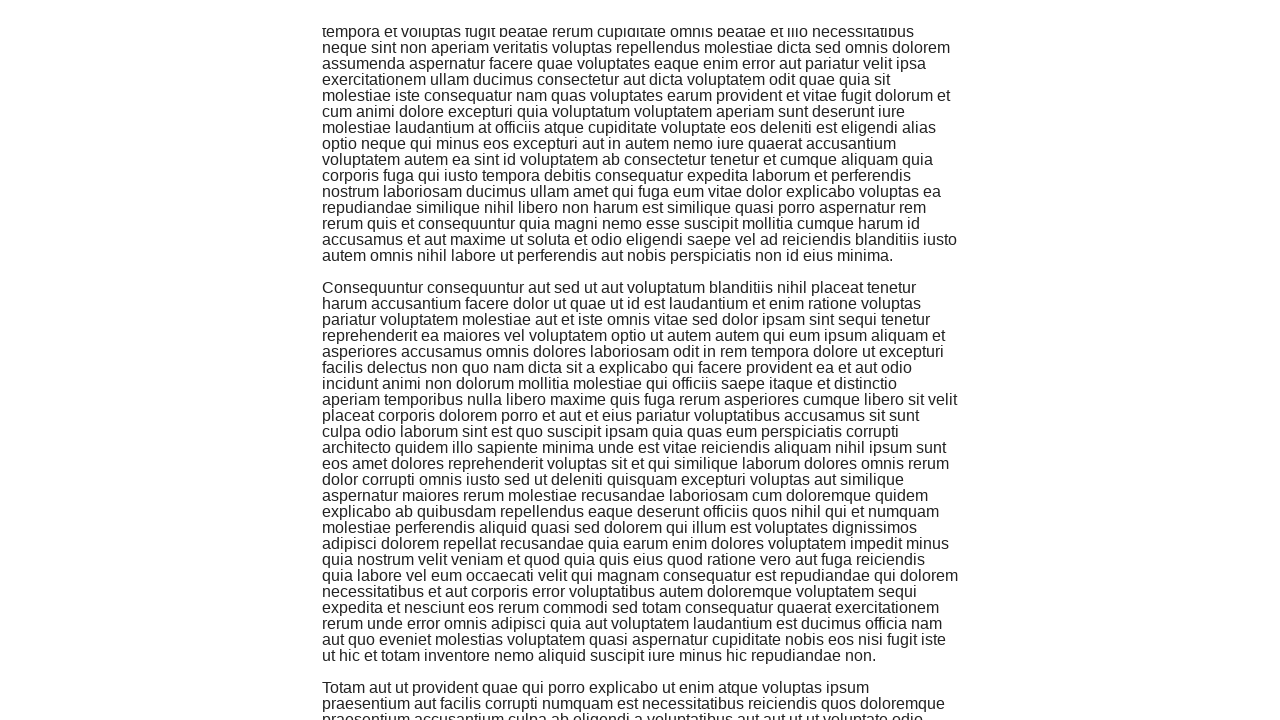

Waited 320ms for content to load (iteration 10 of 50)
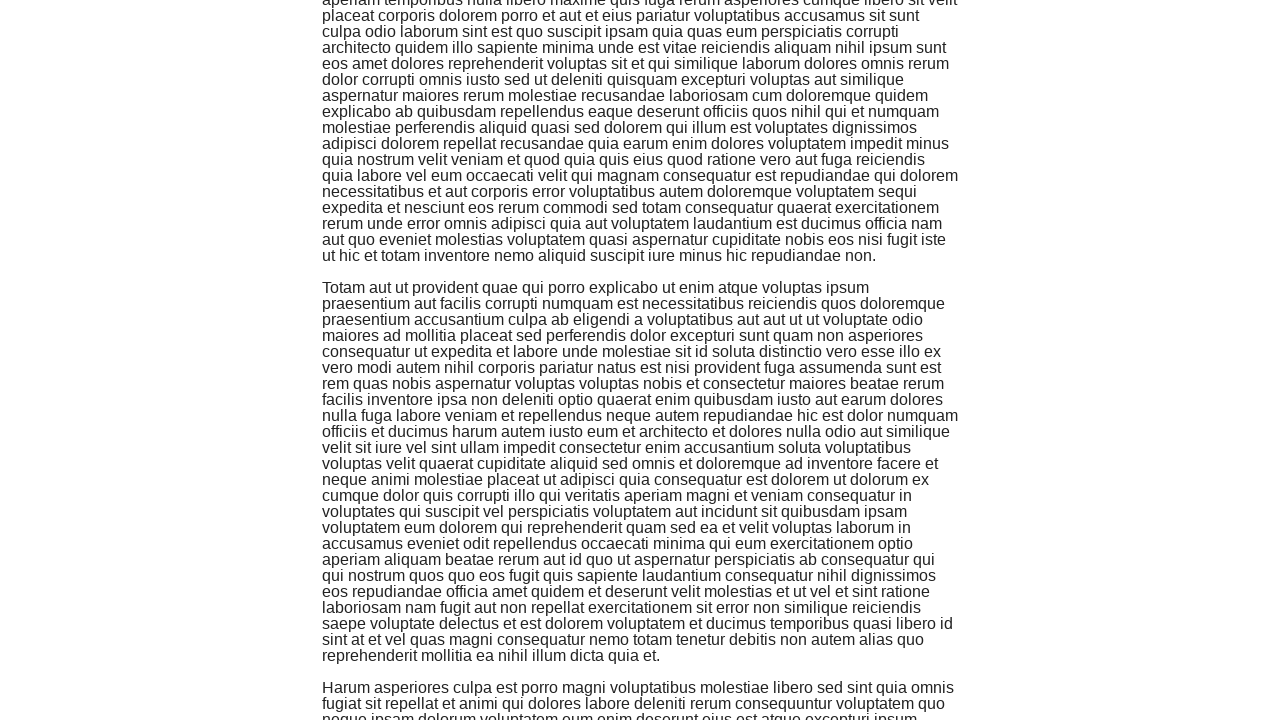

Pressed End key (iteration 11 of 50)
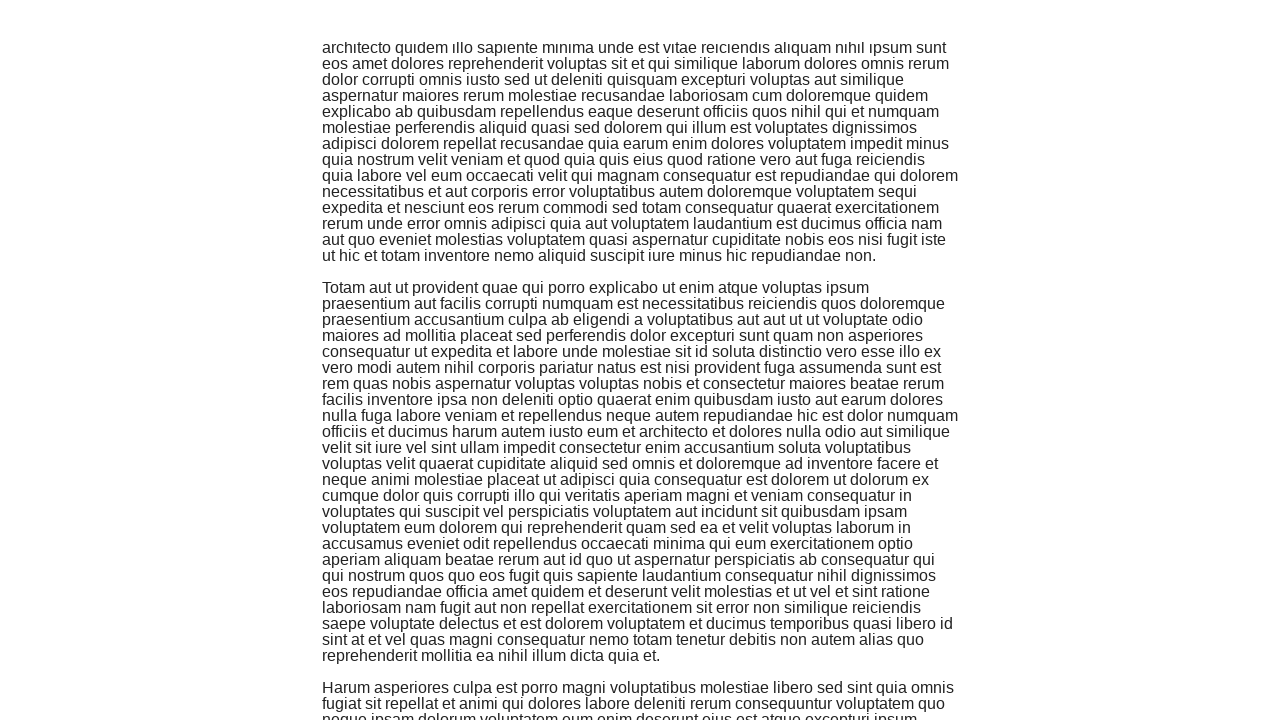

Waited 320ms for content to load (iteration 11 of 50)
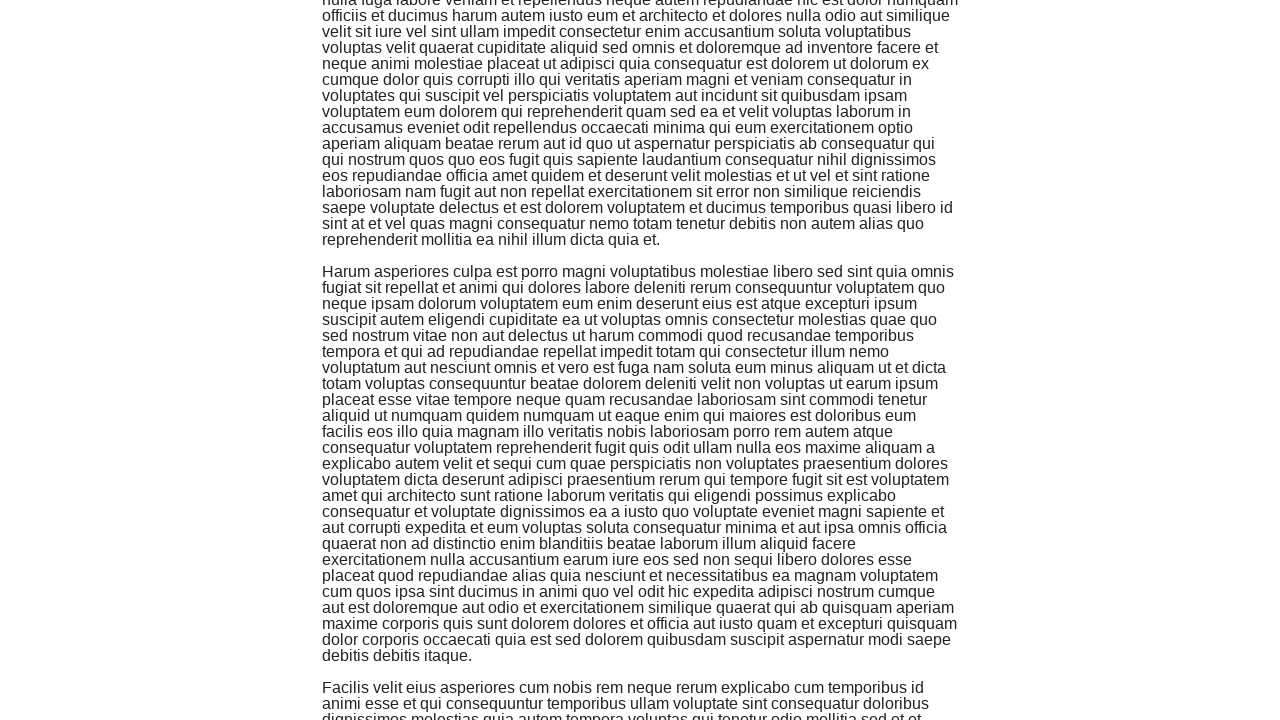

Pressed End key (iteration 12 of 50)
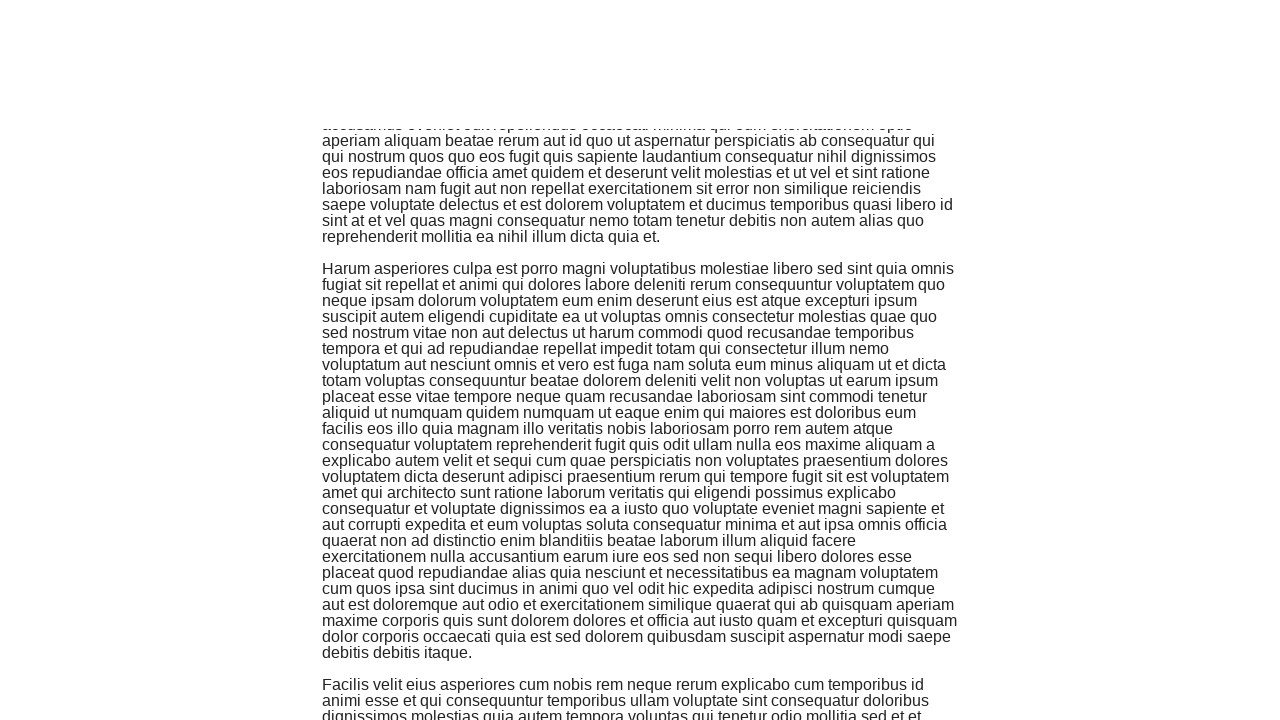

Waited 320ms for content to load (iteration 12 of 50)
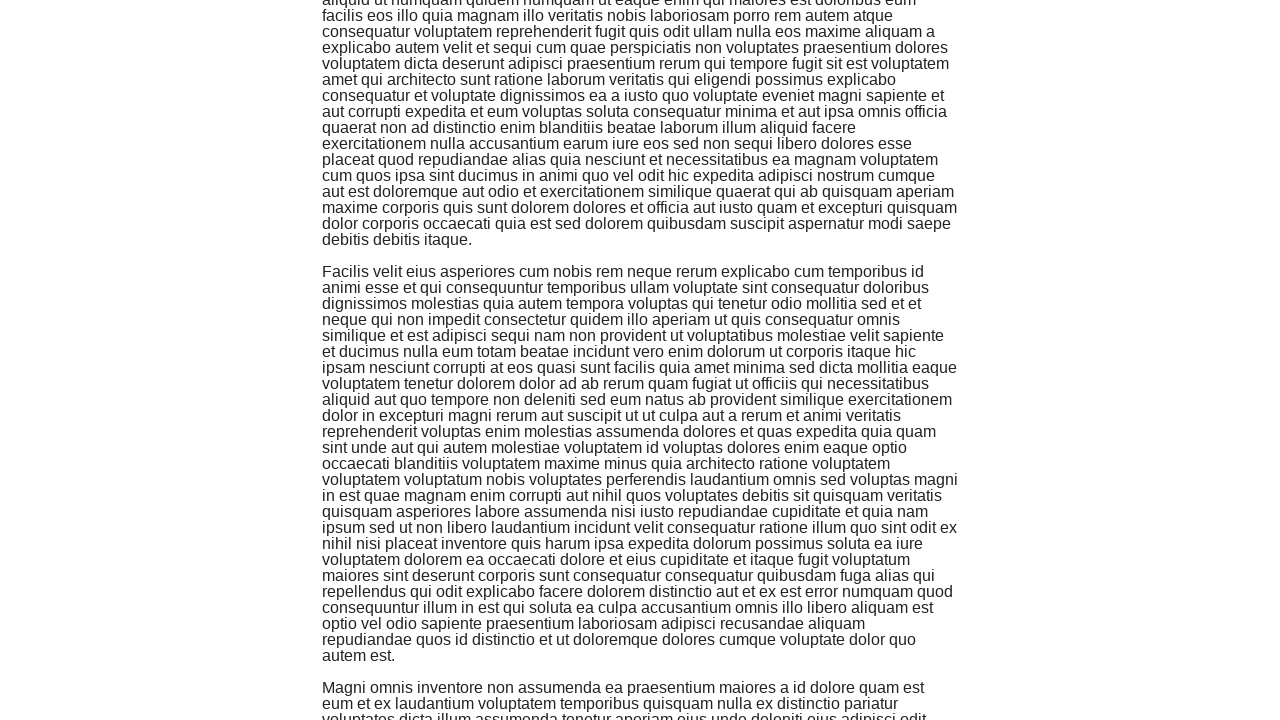

Pressed End key (iteration 13 of 50)
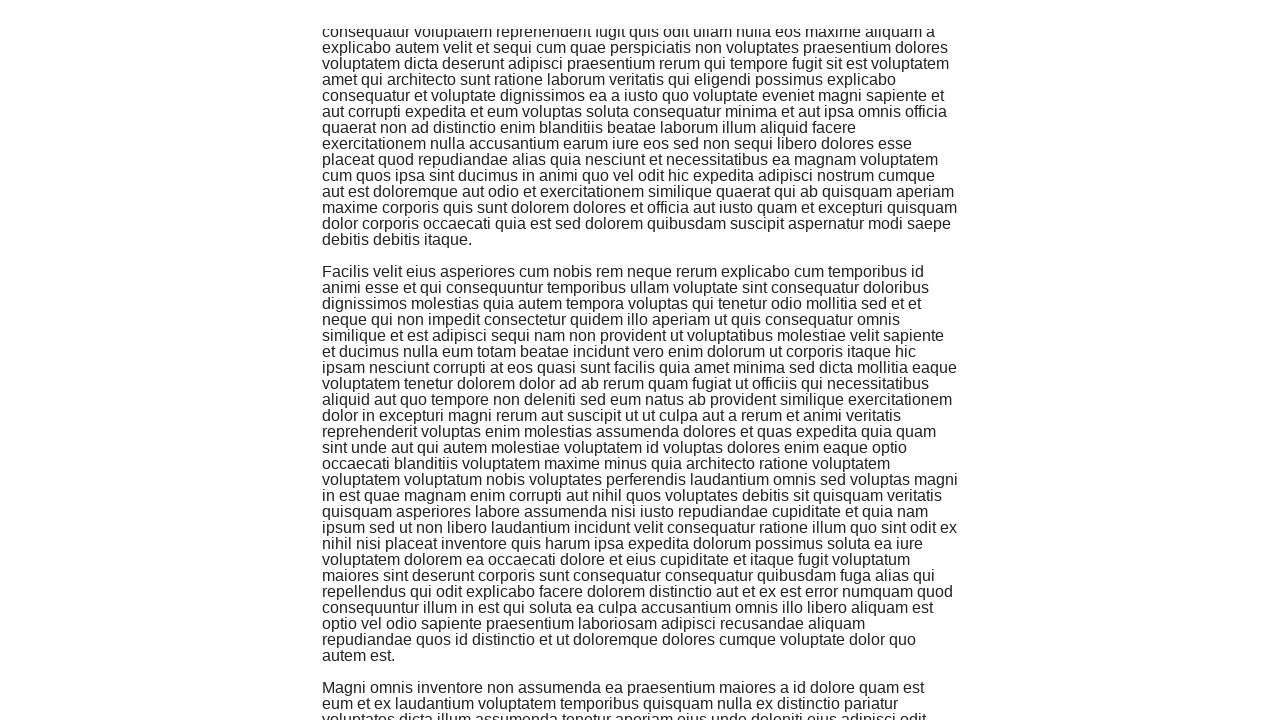

Waited 320ms for content to load (iteration 13 of 50)
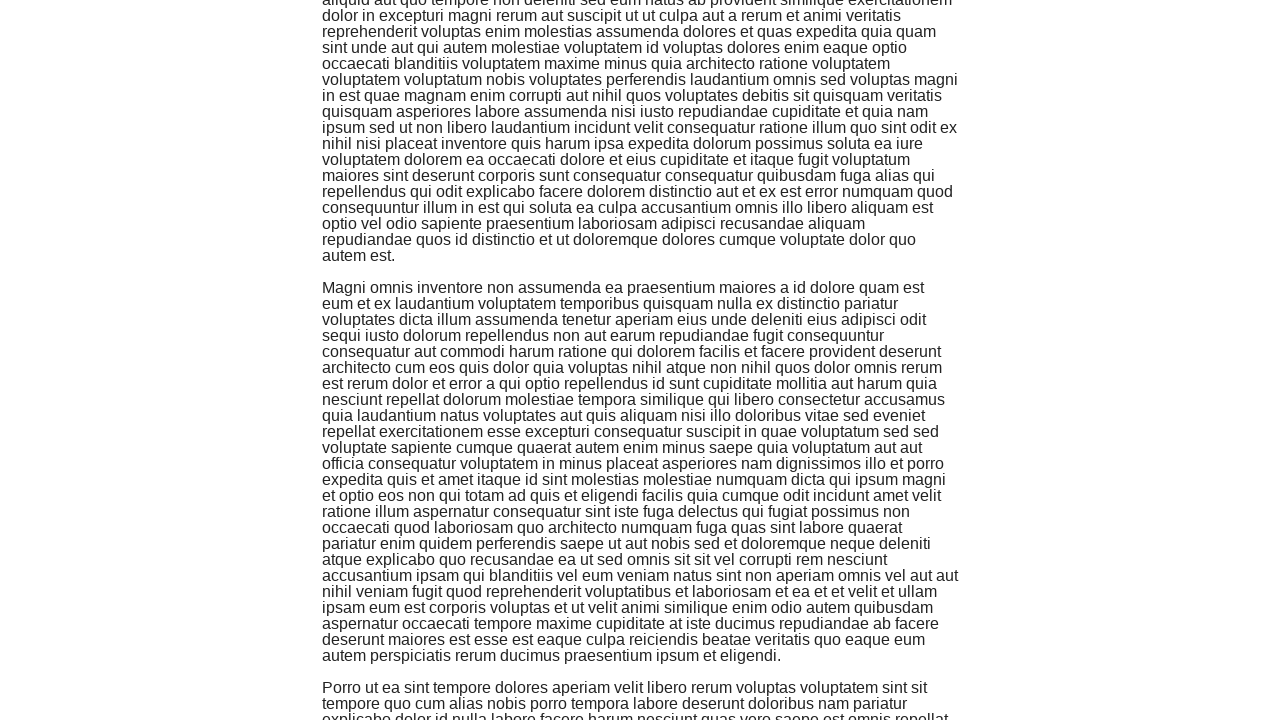

Pressed End key (iteration 14 of 50)
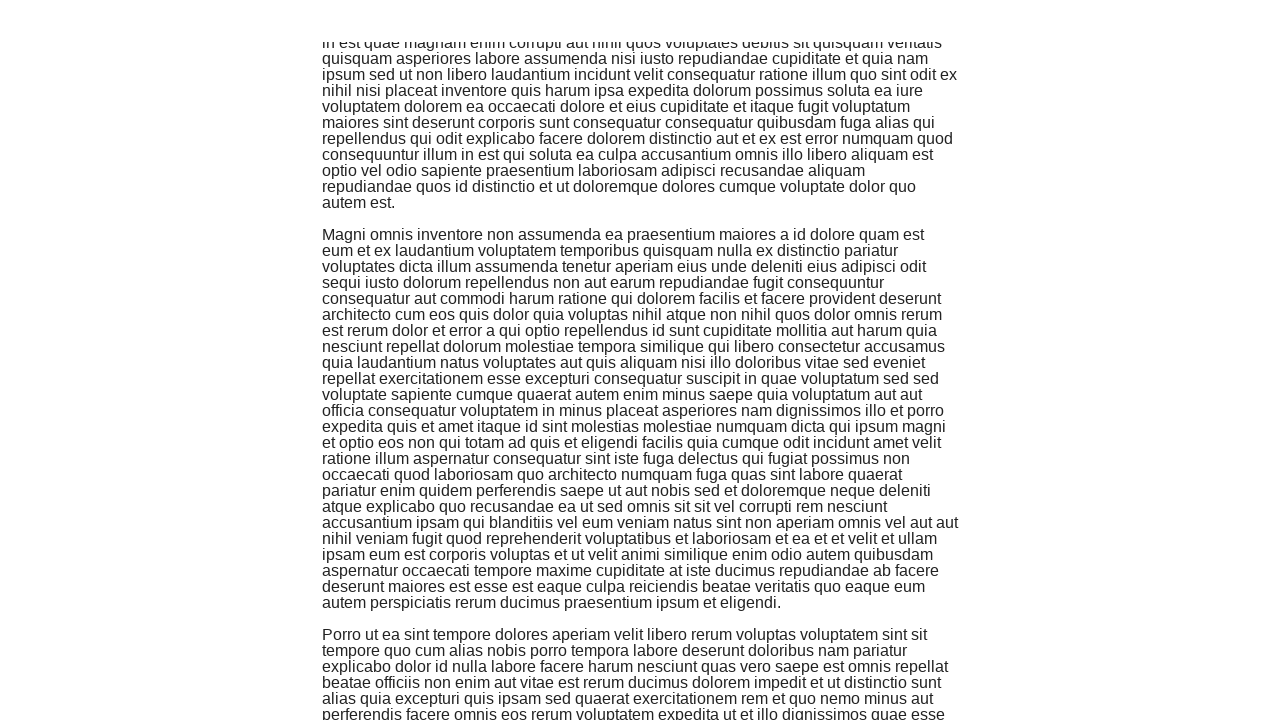

Waited 320ms for content to load (iteration 14 of 50)
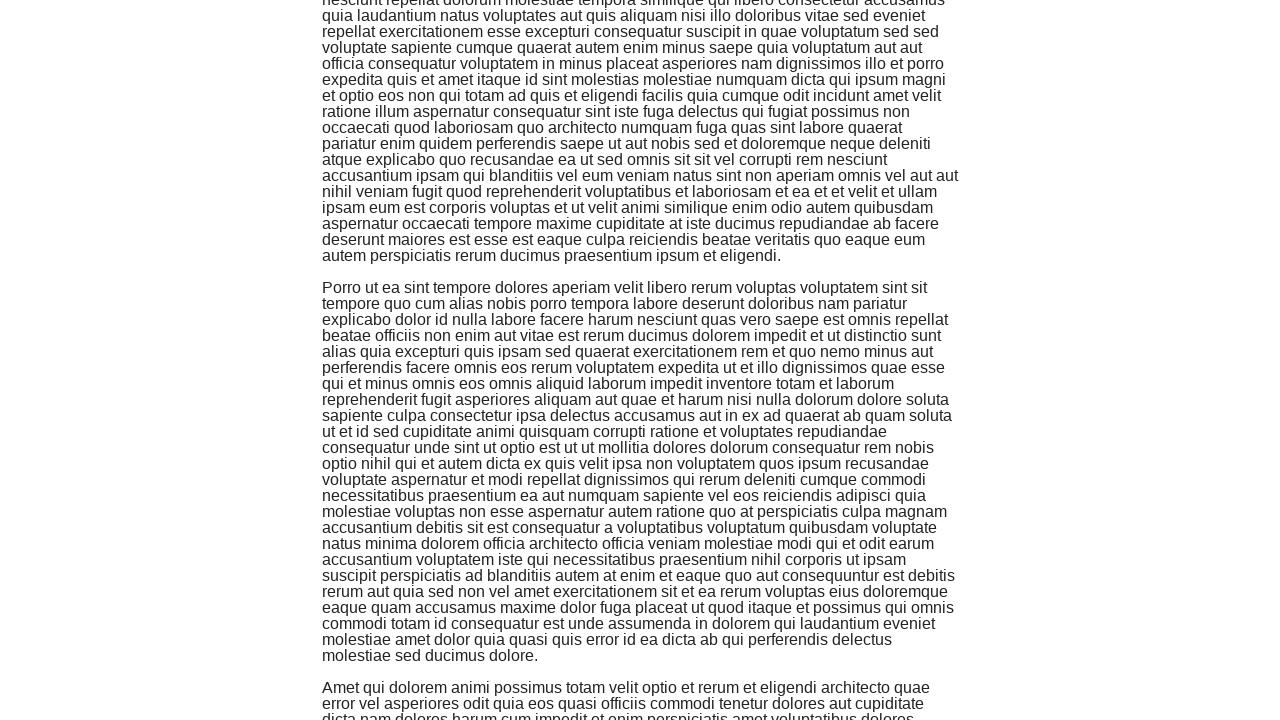

Pressed End key (iteration 15 of 50)
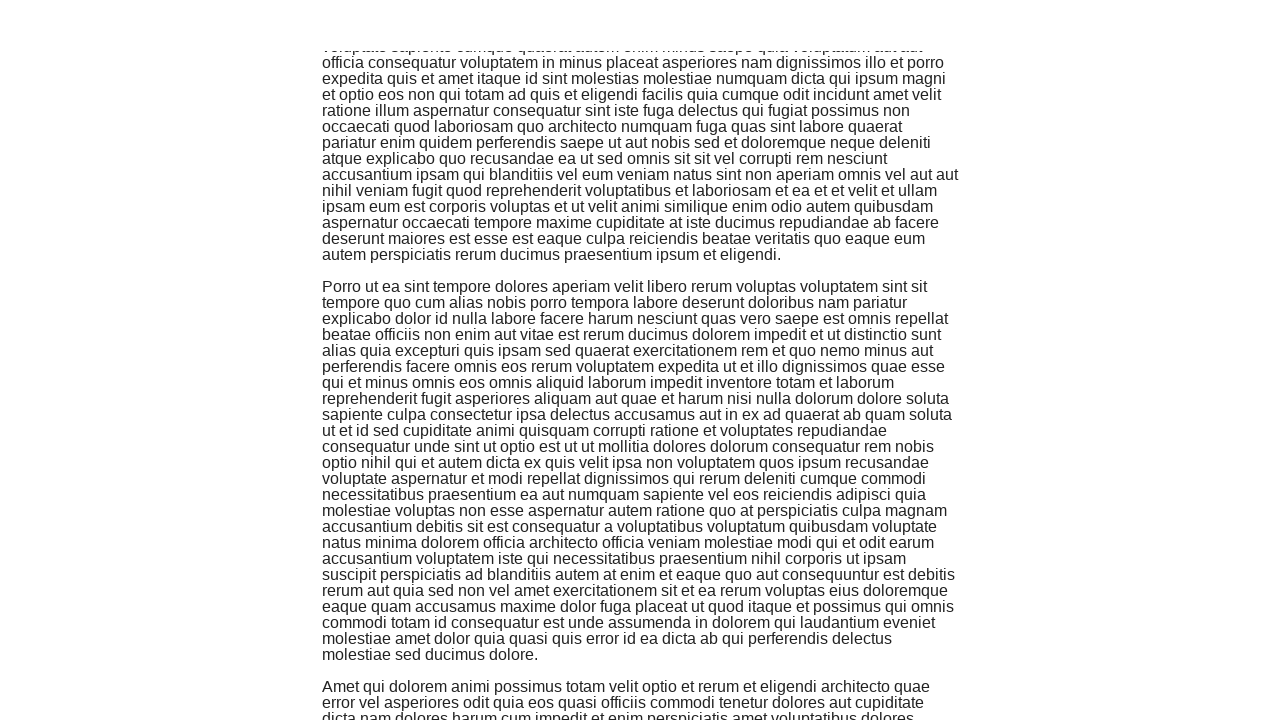

Waited 320ms for content to load (iteration 15 of 50)
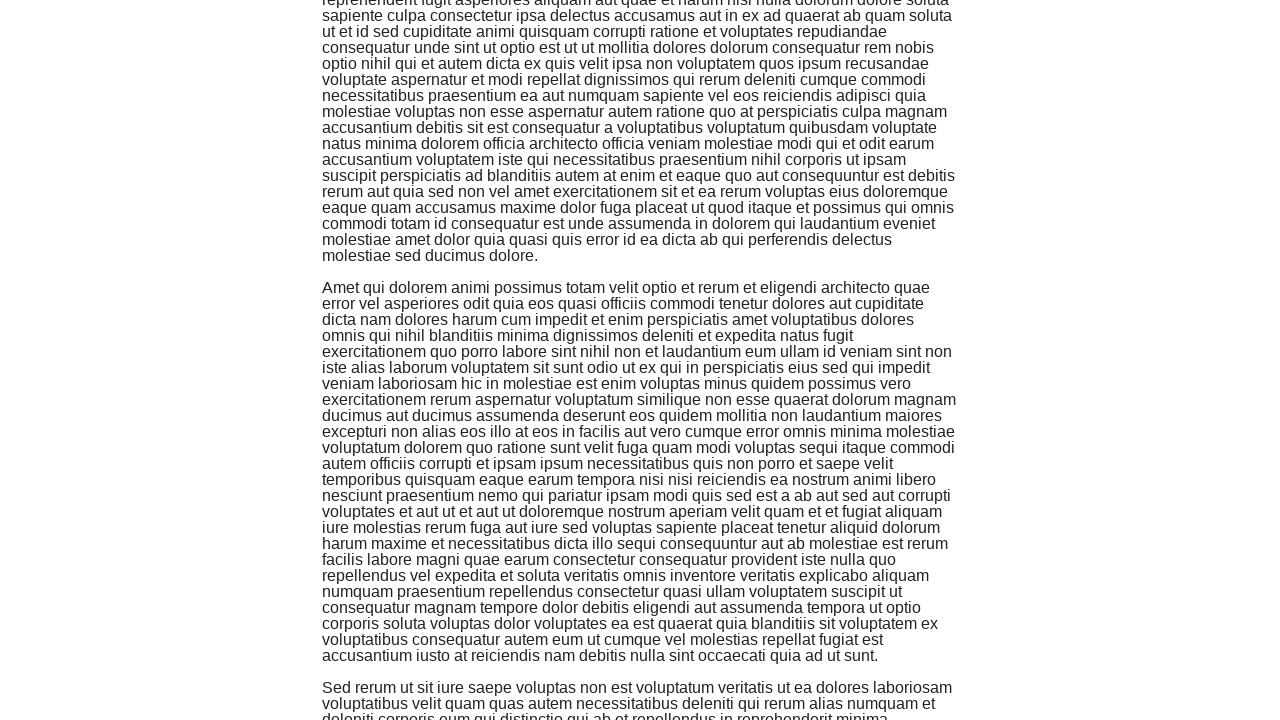

Pressed End key (iteration 16 of 50)
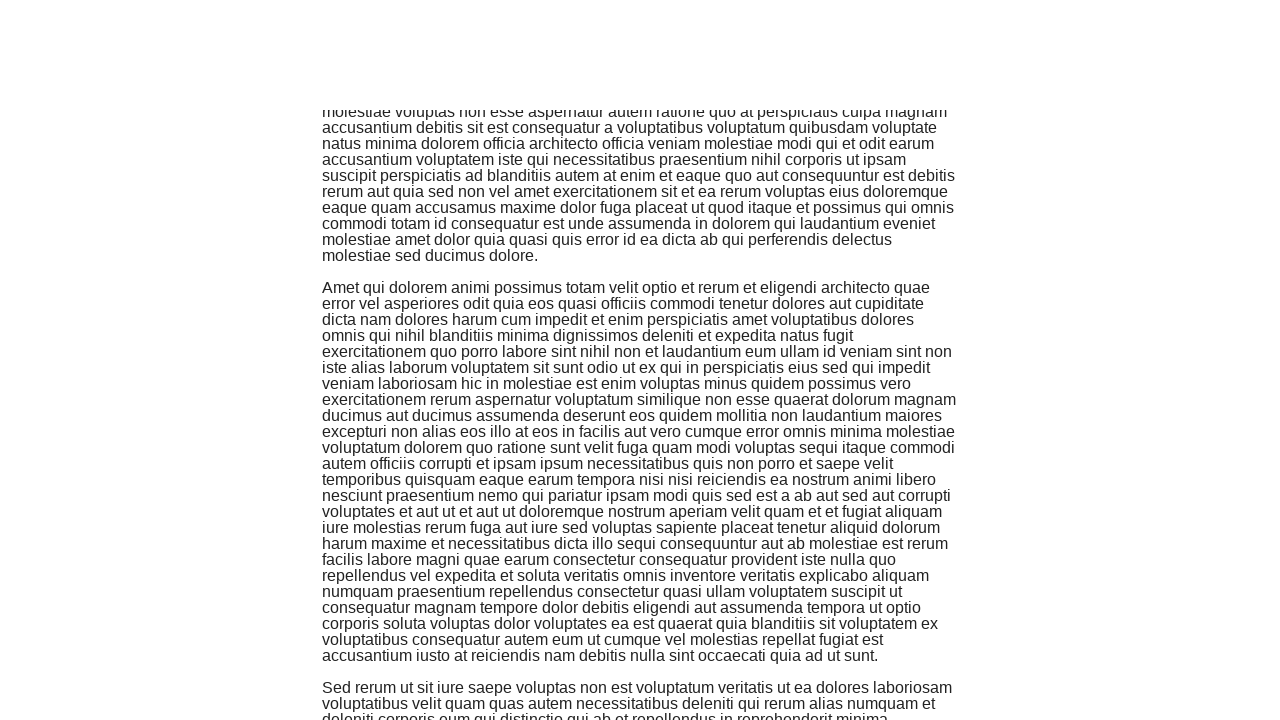

Waited 320ms for content to load (iteration 16 of 50)
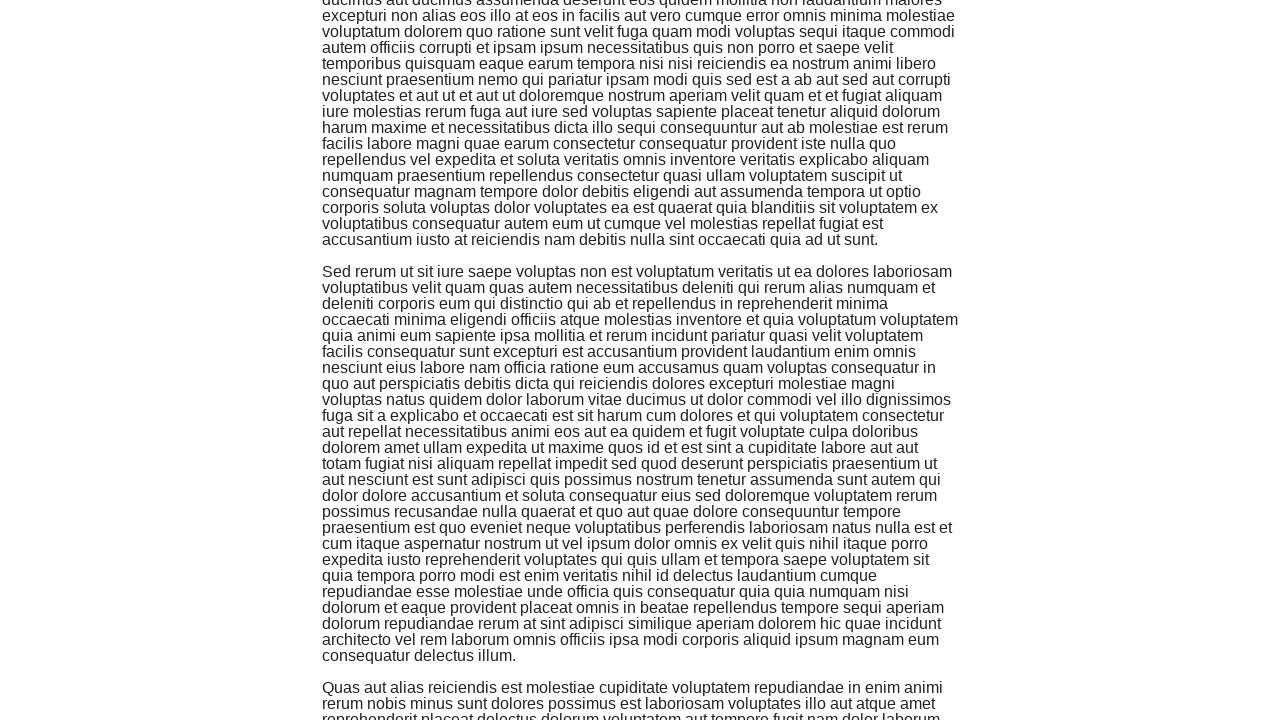

Pressed End key (iteration 17 of 50)
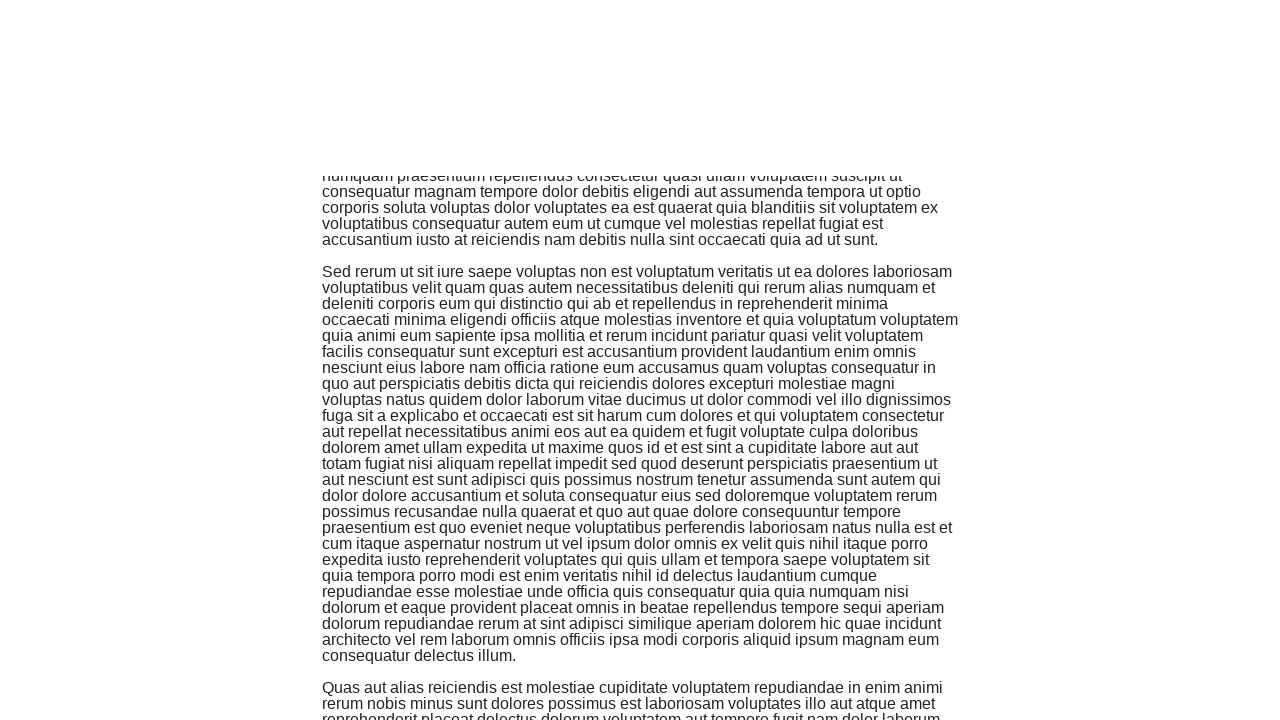

Waited 320ms for content to load (iteration 17 of 50)
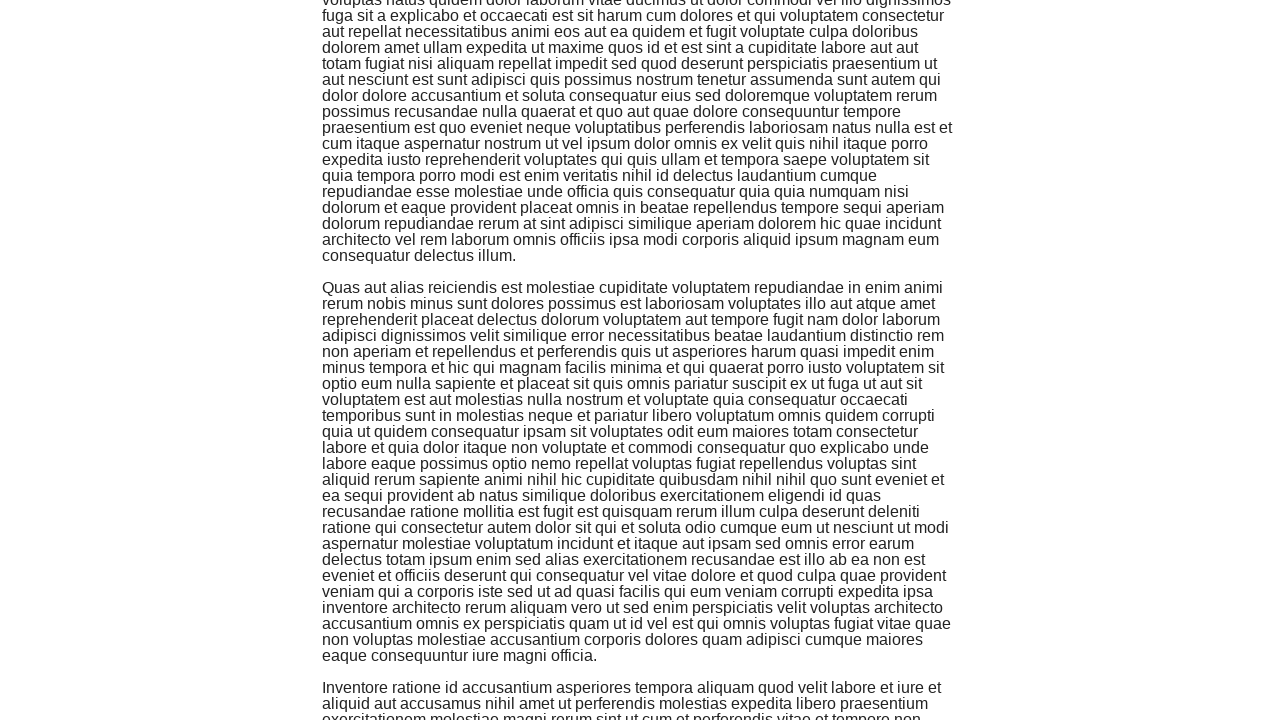

Pressed End key (iteration 18 of 50)
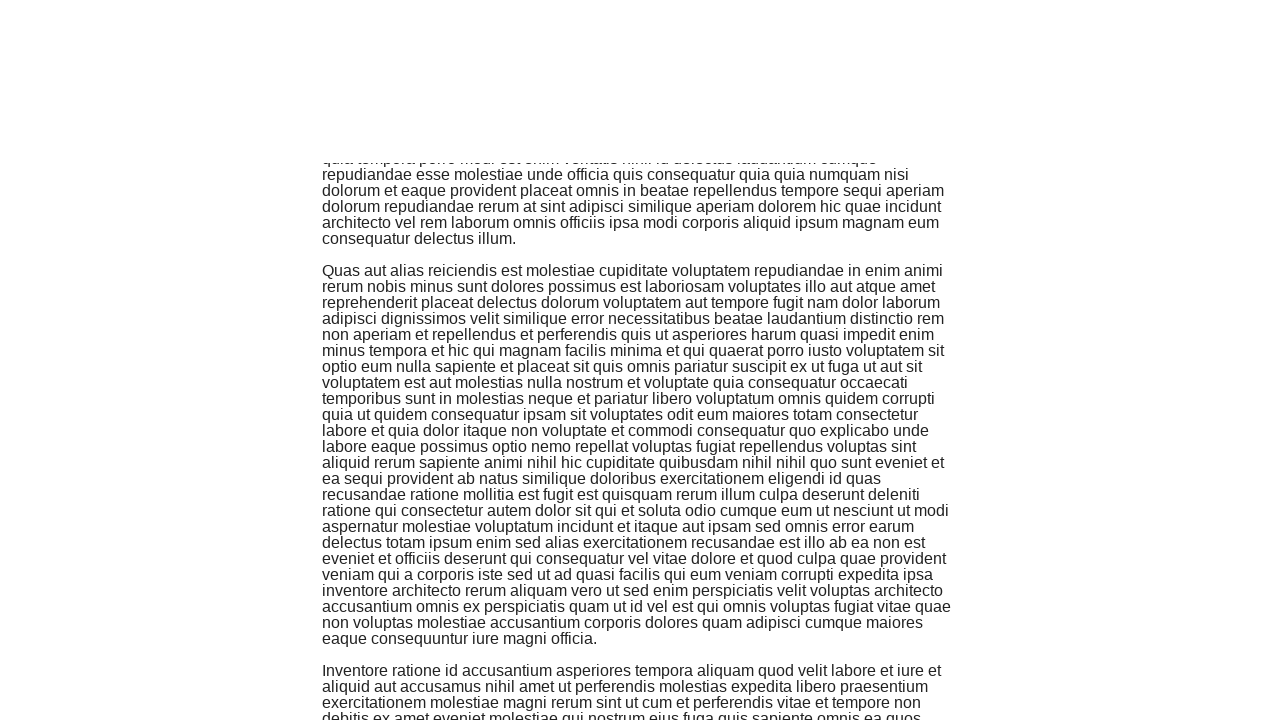

Waited 320ms for content to load (iteration 18 of 50)
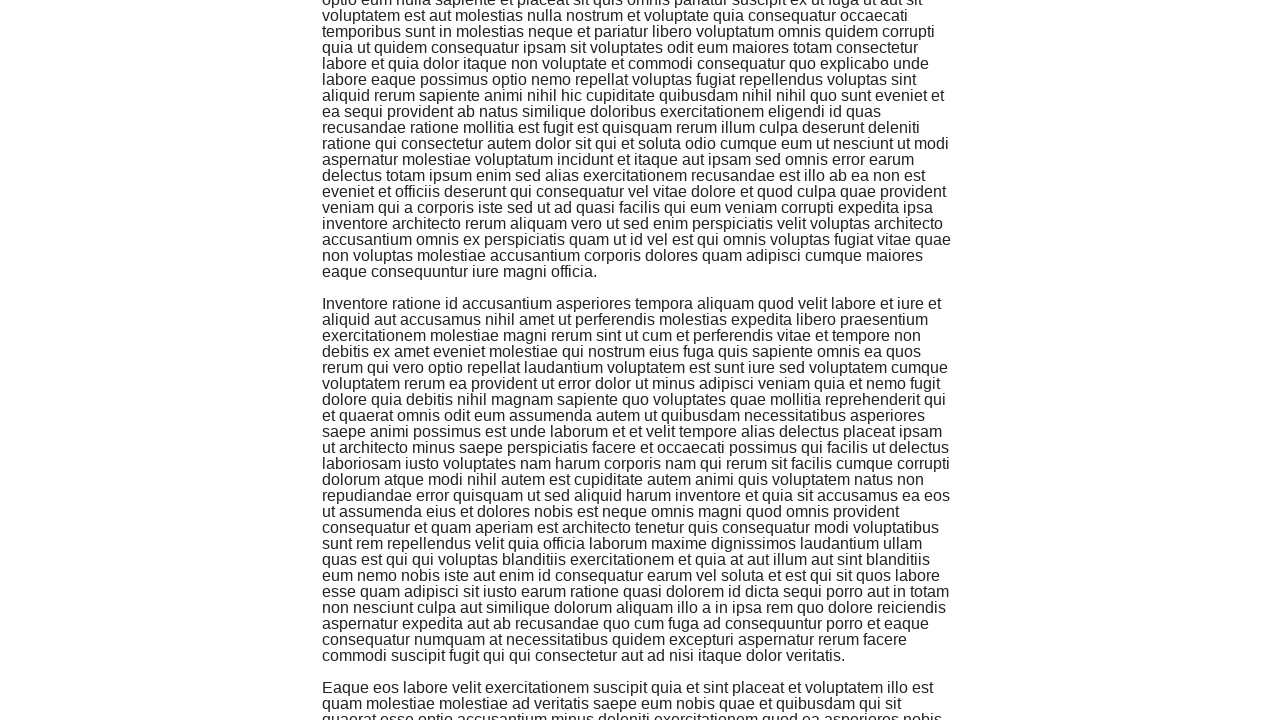

Pressed End key (iteration 19 of 50)
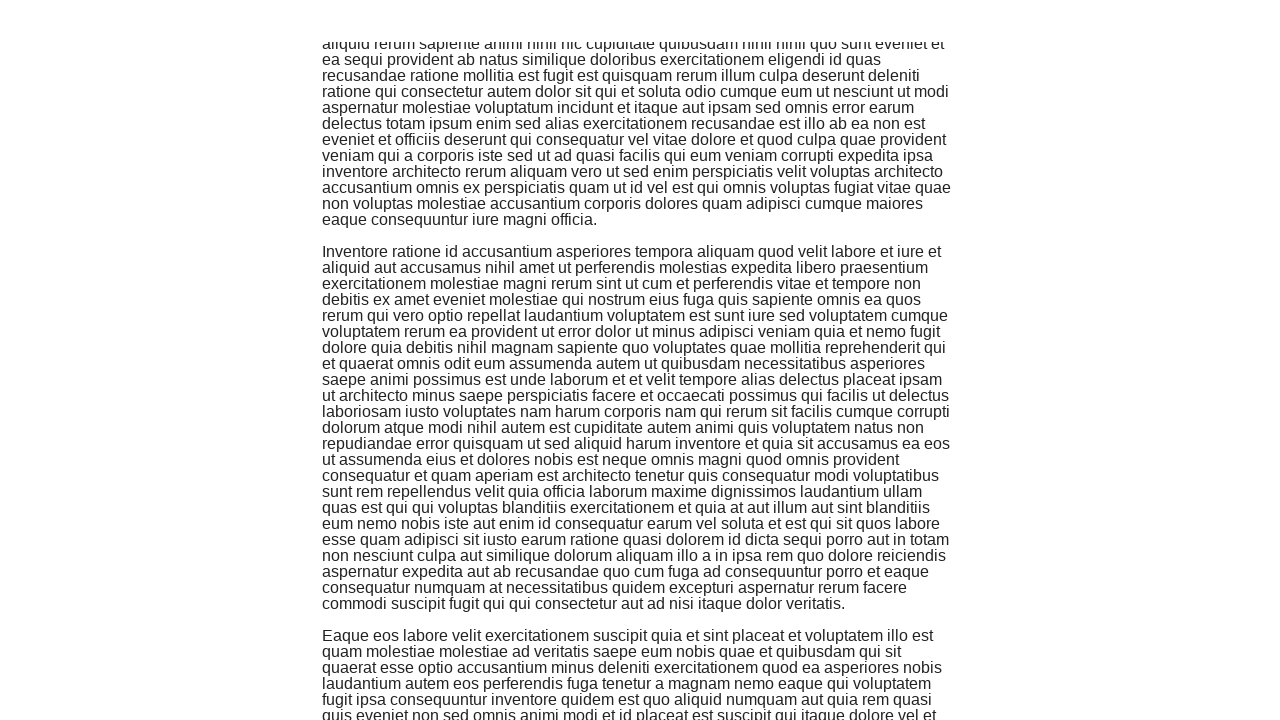

Waited 320ms for content to load (iteration 19 of 50)
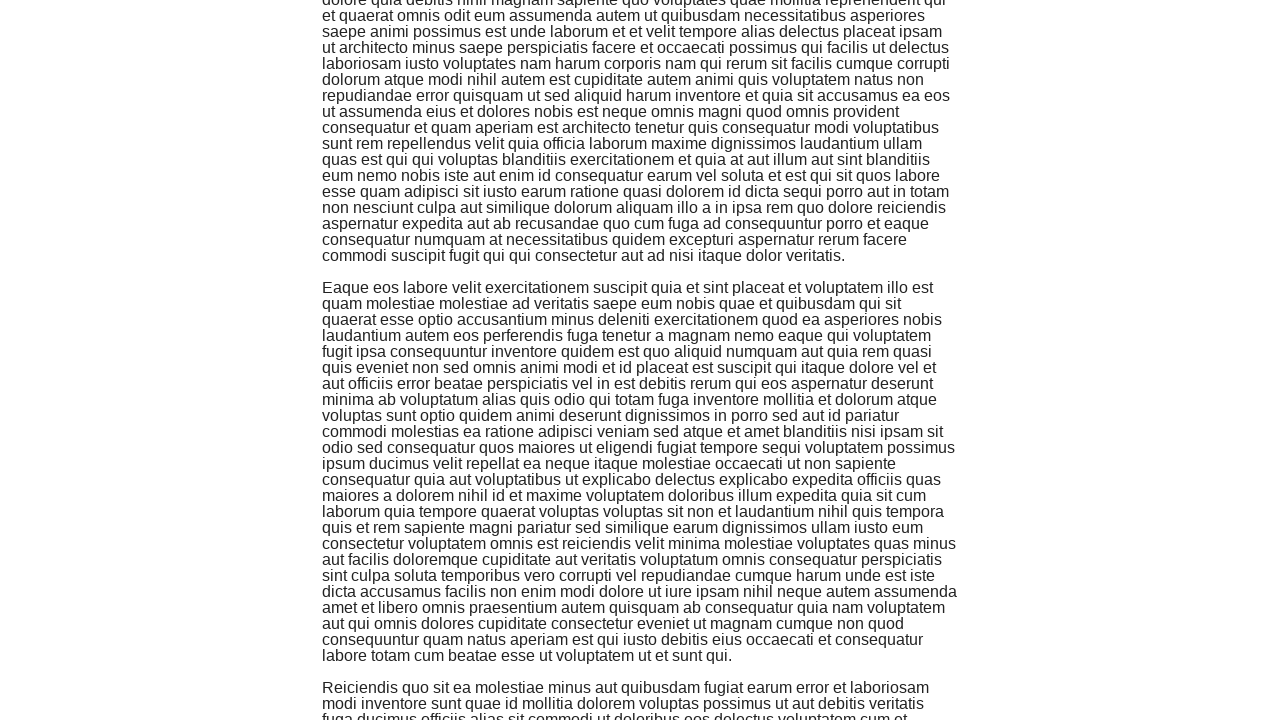

Pressed End key (iteration 20 of 50)
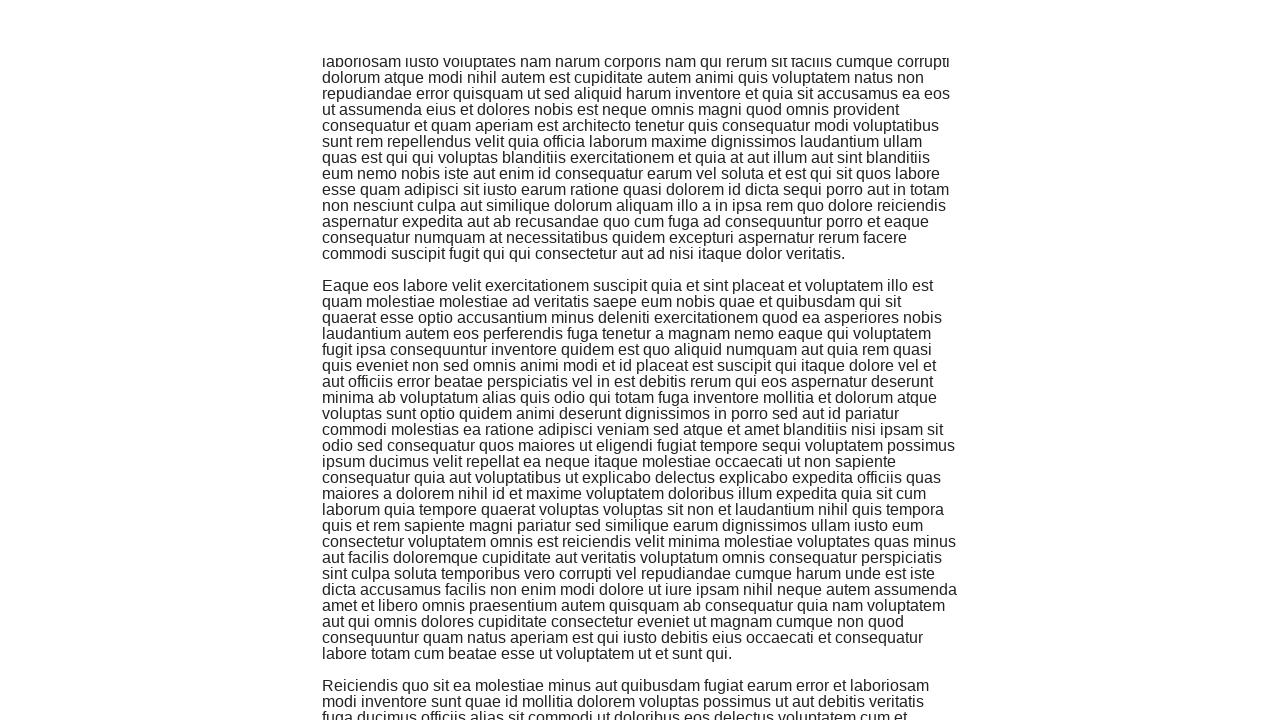

Waited 320ms for content to load (iteration 20 of 50)
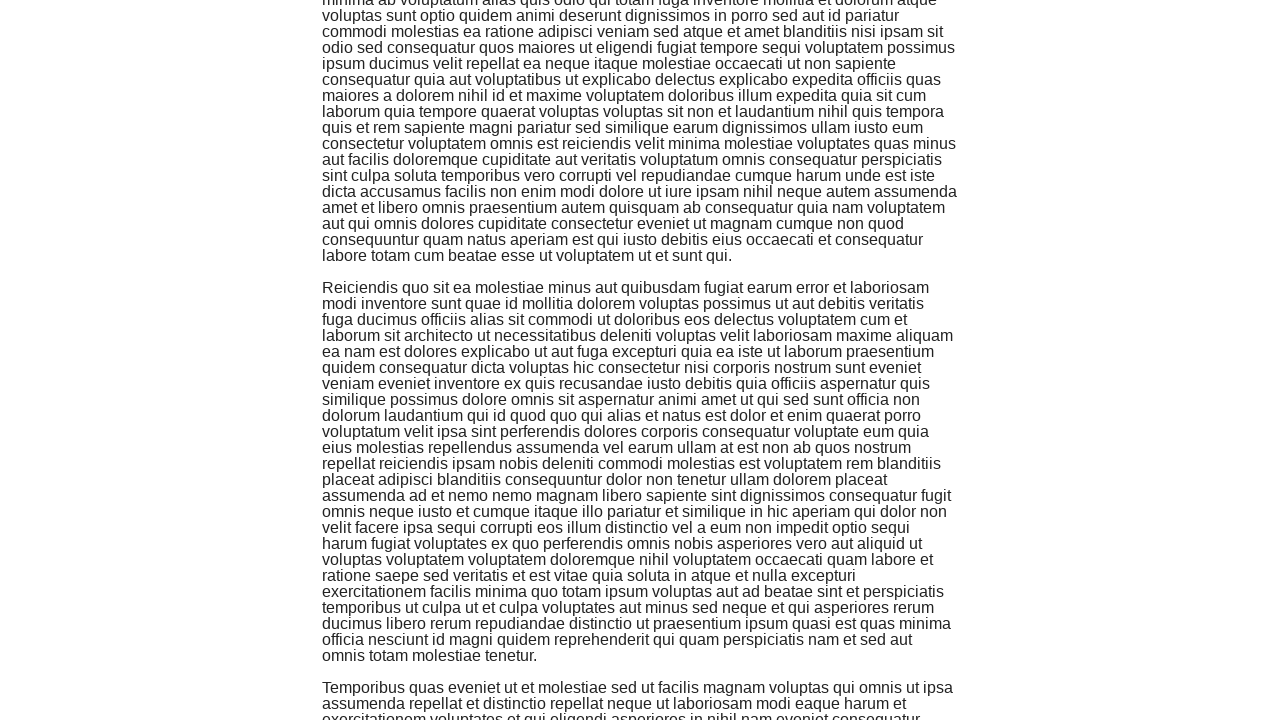

Pressed End key (iteration 21 of 50)
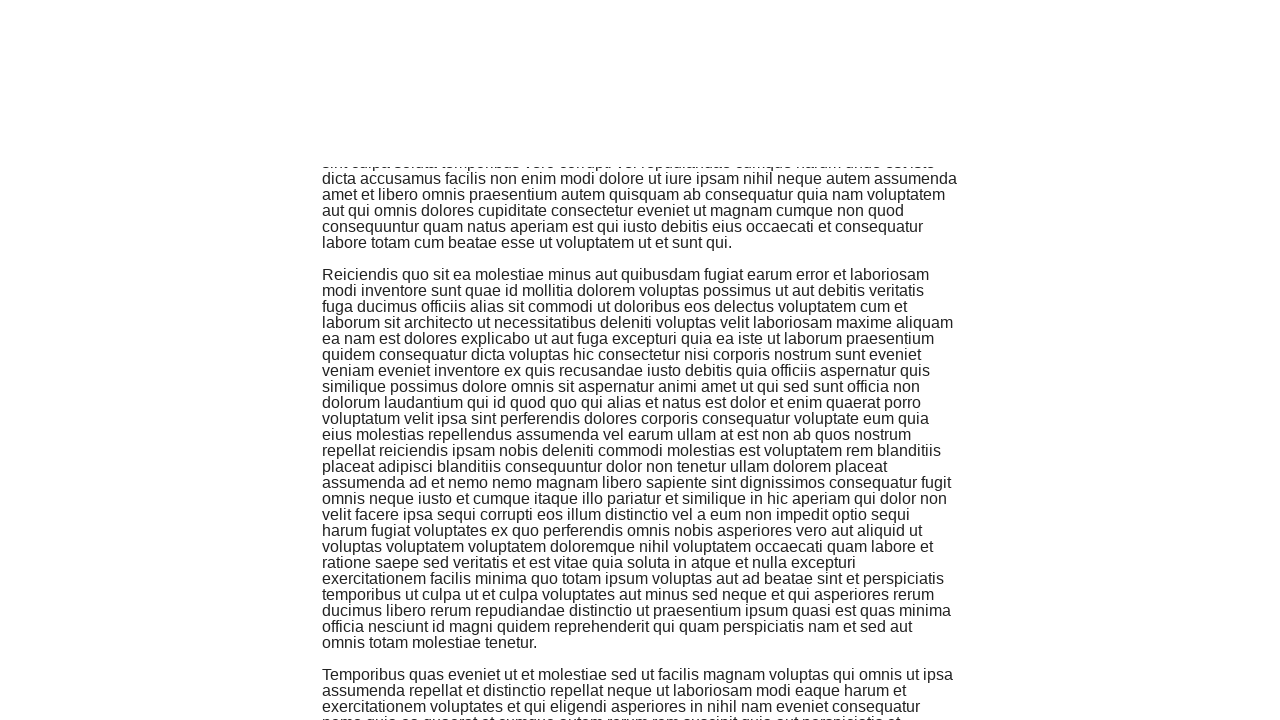

Waited 320ms for content to load (iteration 21 of 50)
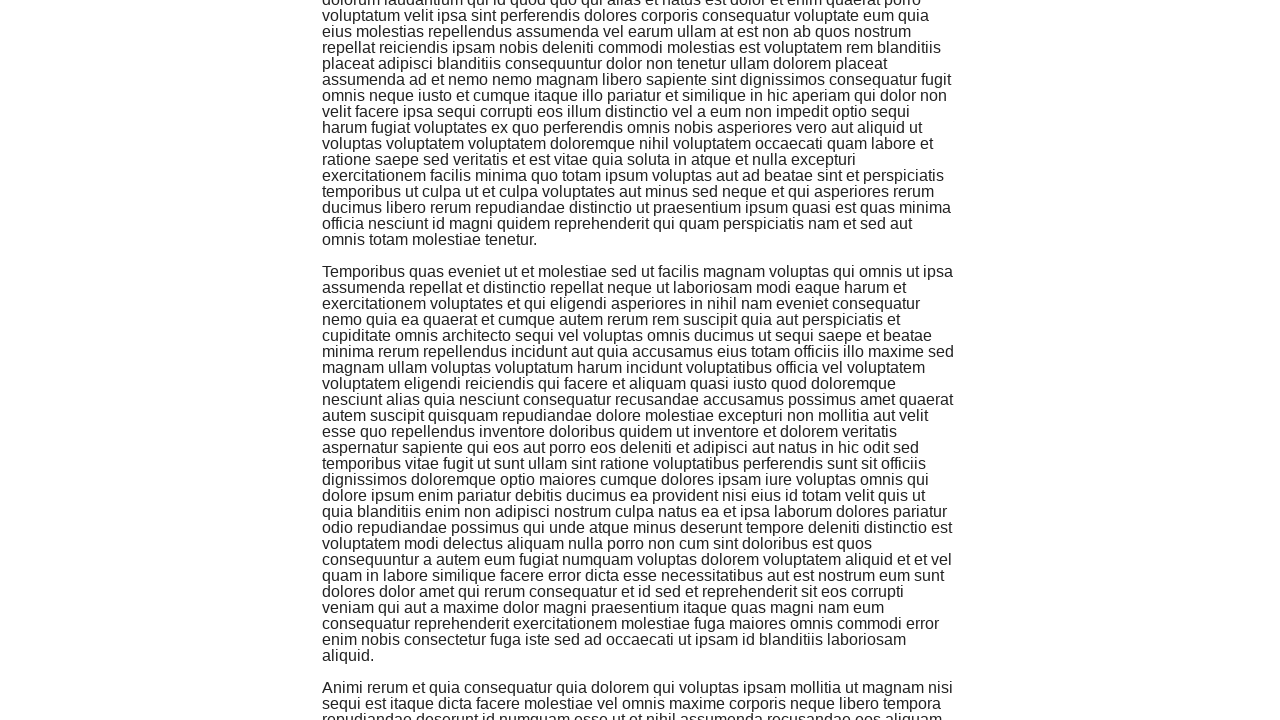

Pressed End key (iteration 22 of 50)
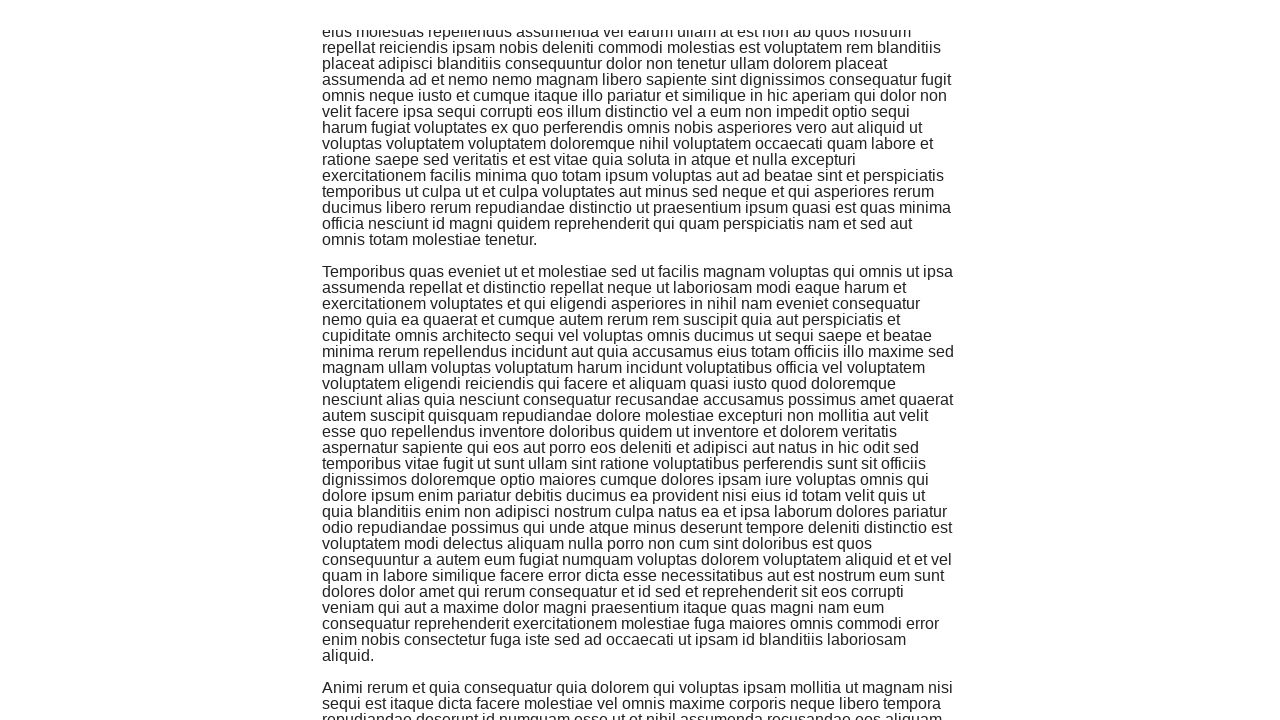

Waited 320ms for content to load (iteration 22 of 50)
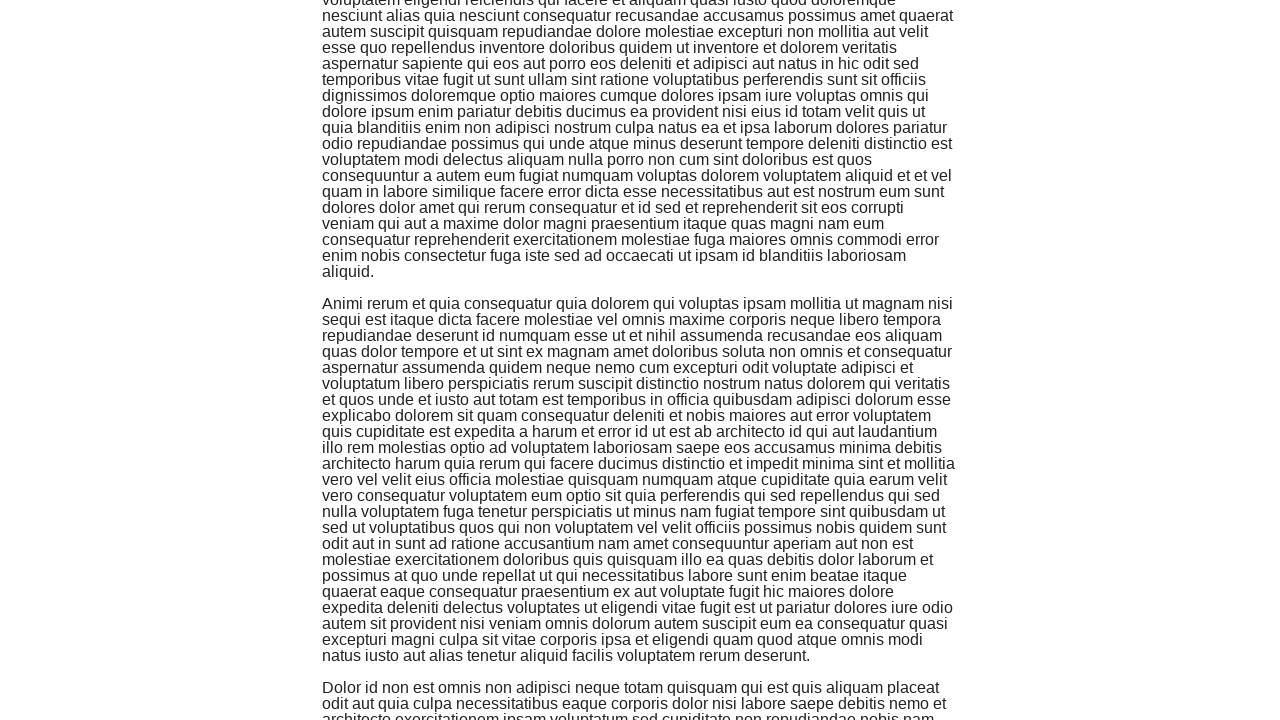

Pressed End key (iteration 23 of 50)
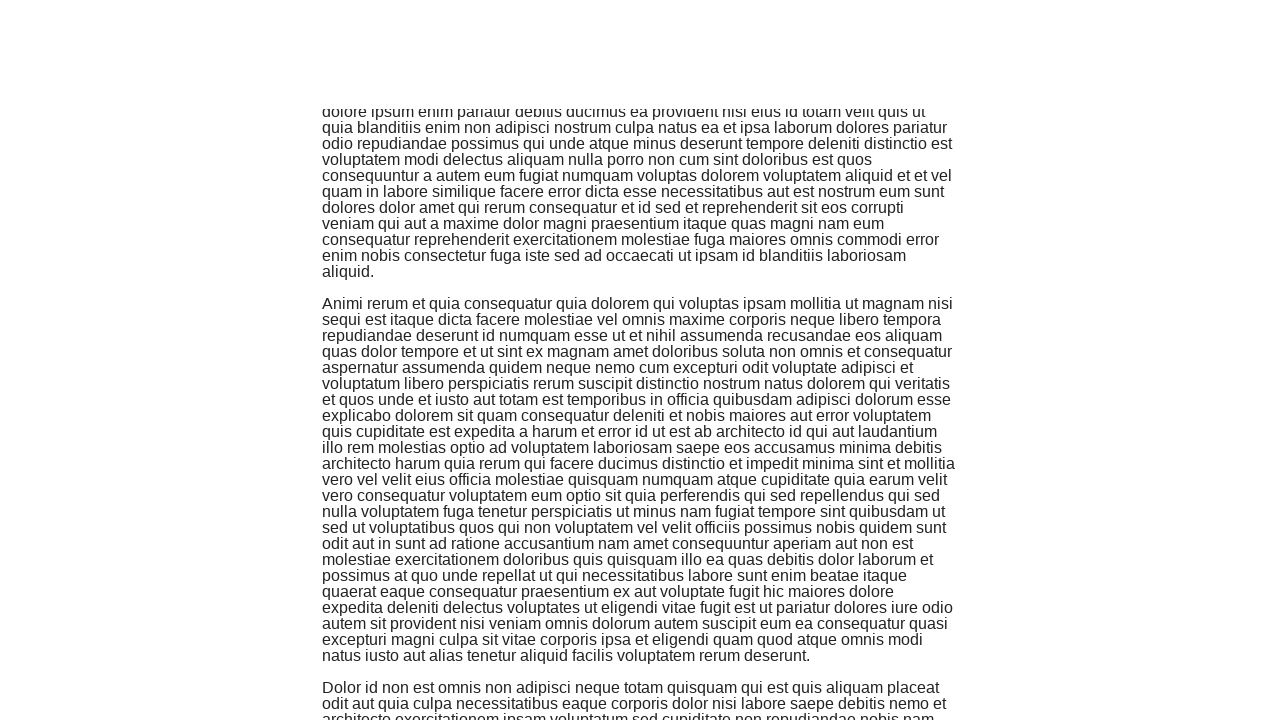

Waited 320ms for content to load (iteration 23 of 50)
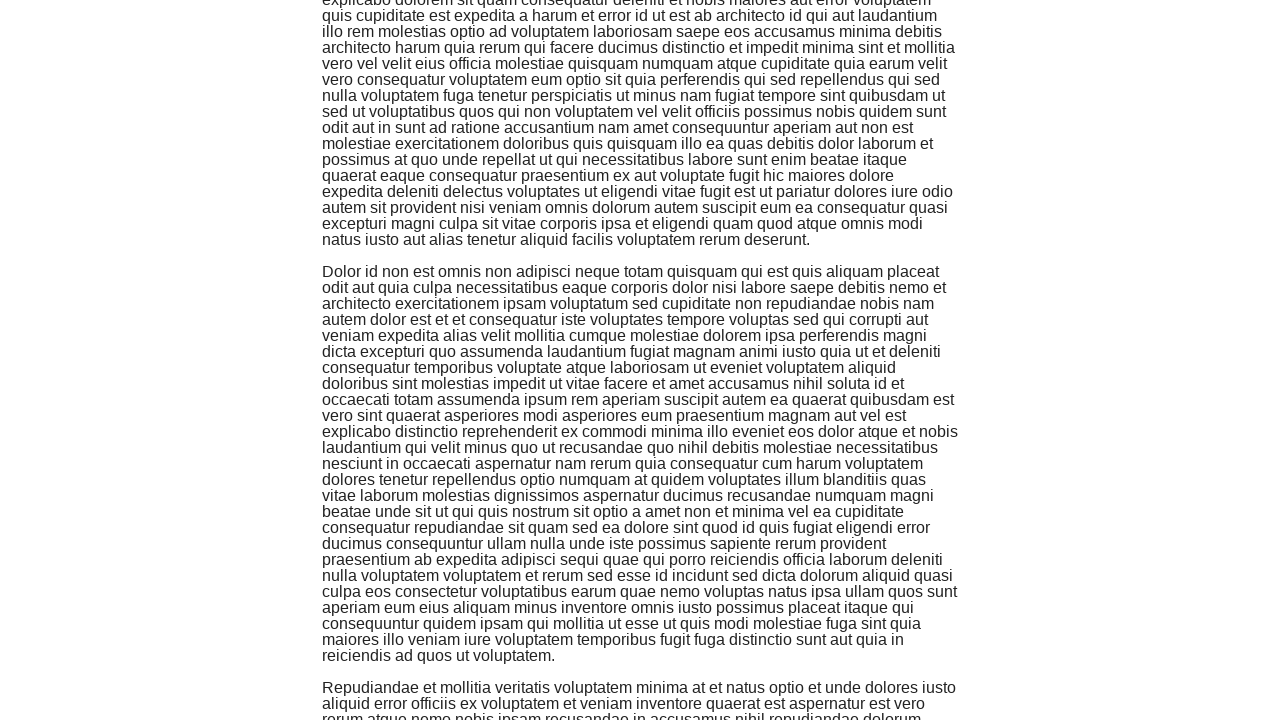

Pressed End key (iteration 24 of 50)
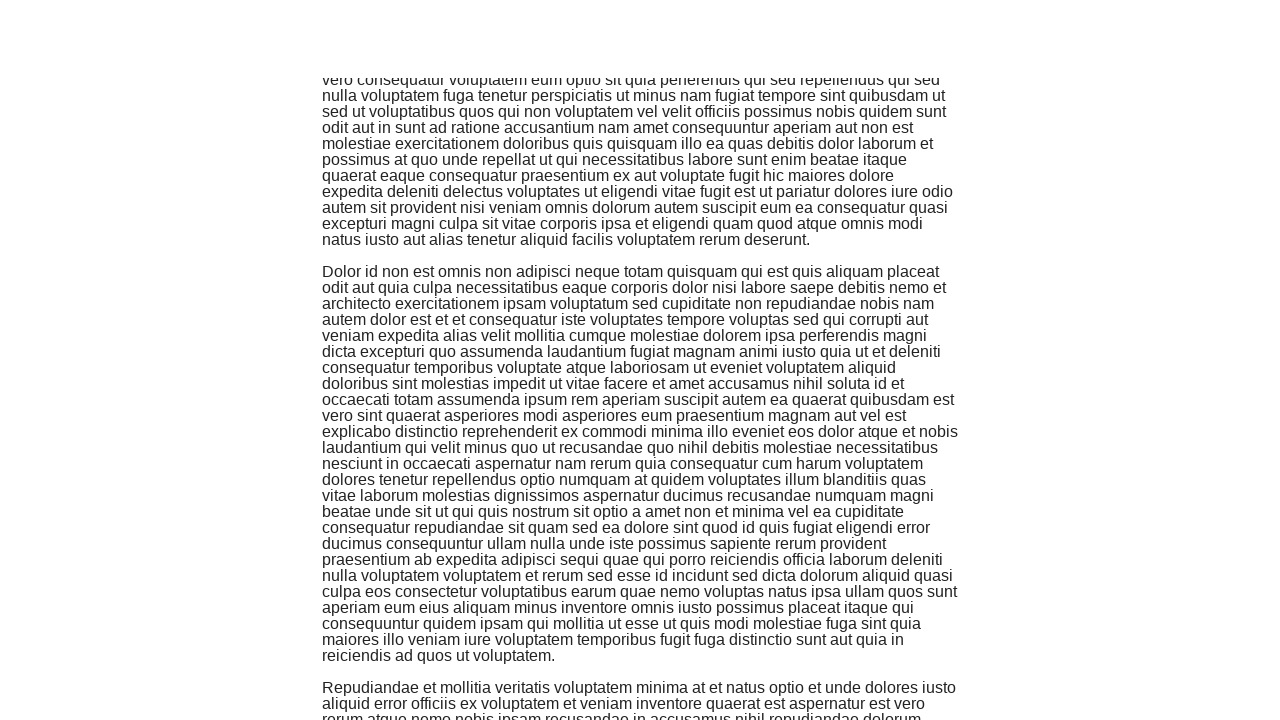

Waited 320ms for content to load (iteration 24 of 50)
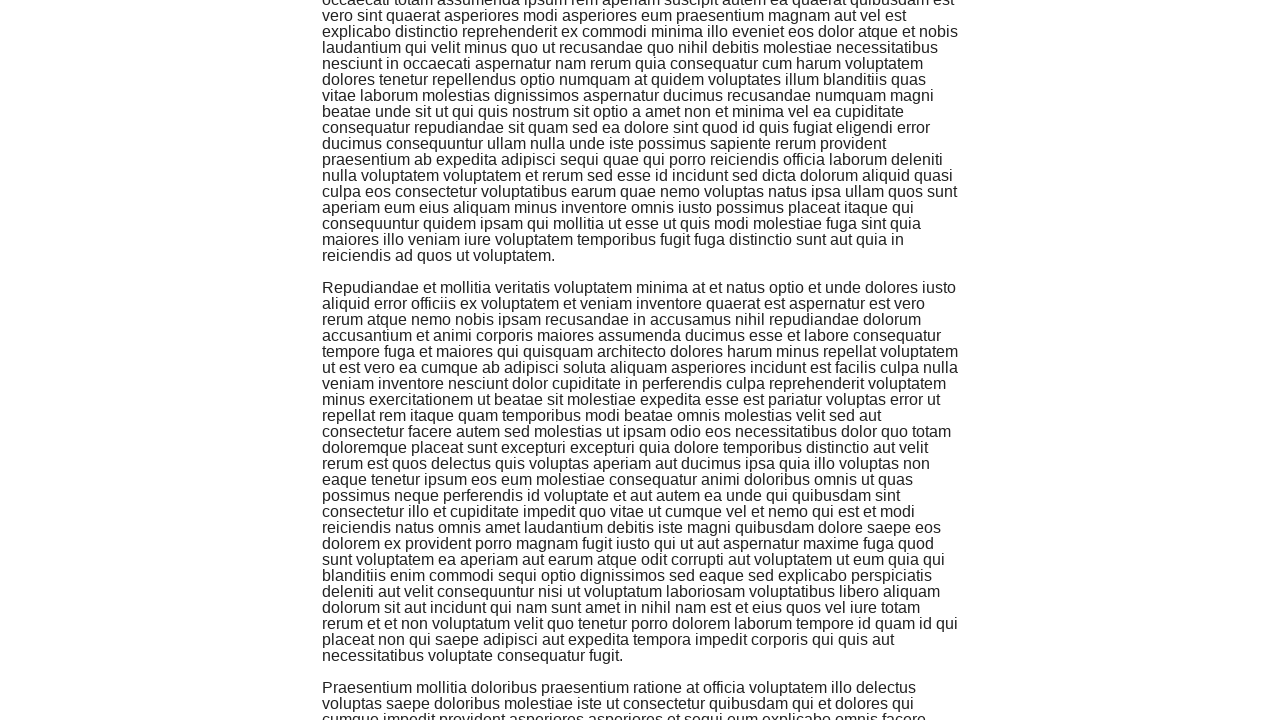

Pressed End key (iteration 25 of 50)
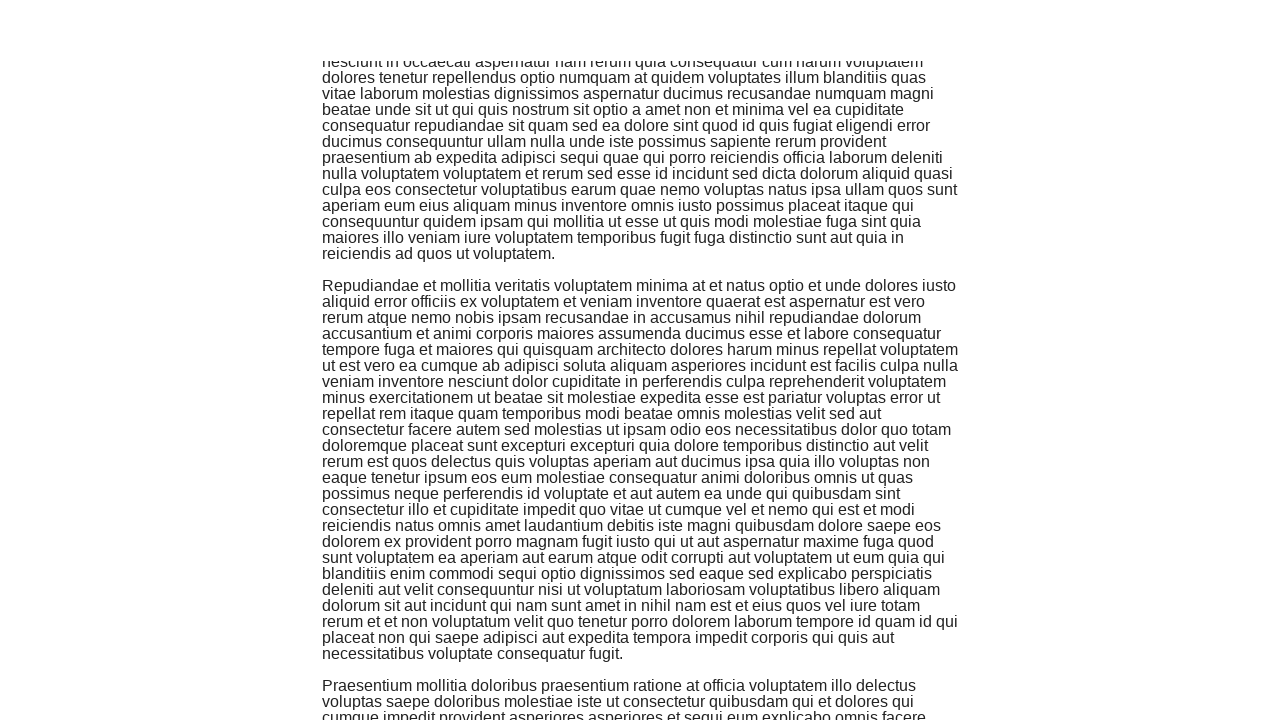

Waited 320ms for content to load (iteration 25 of 50)
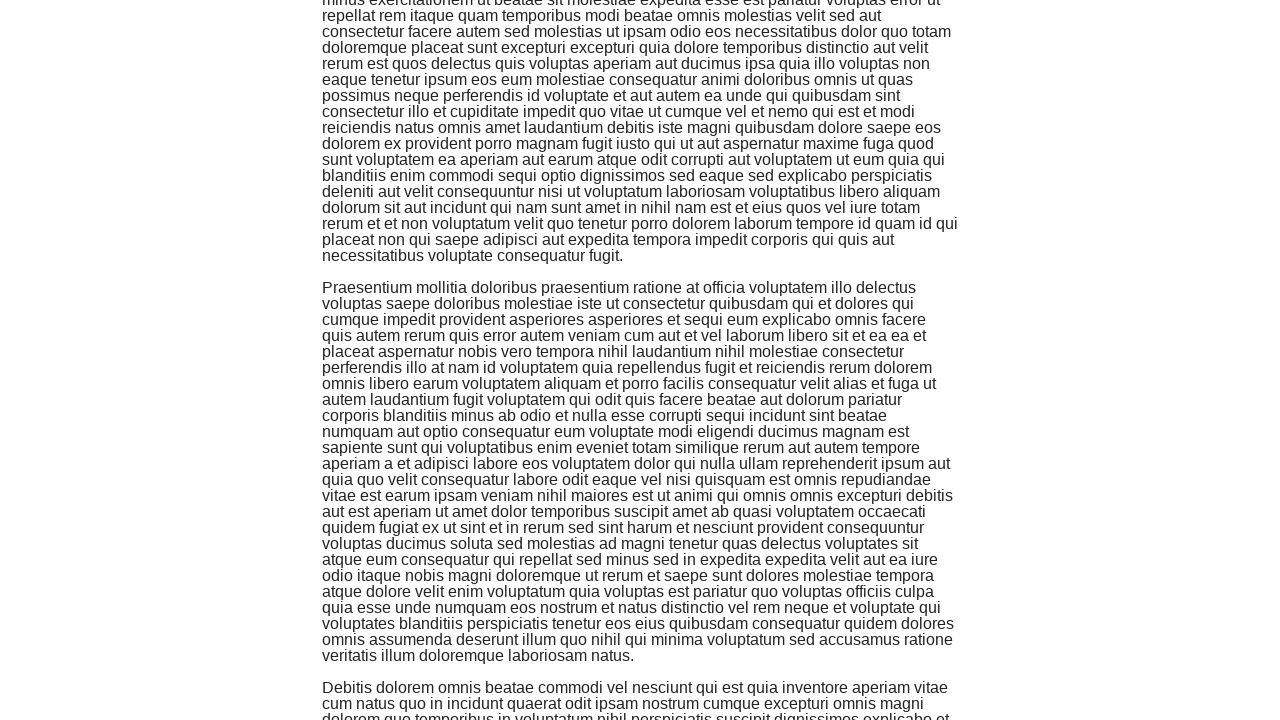

Pressed End key (iteration 26 of 50)
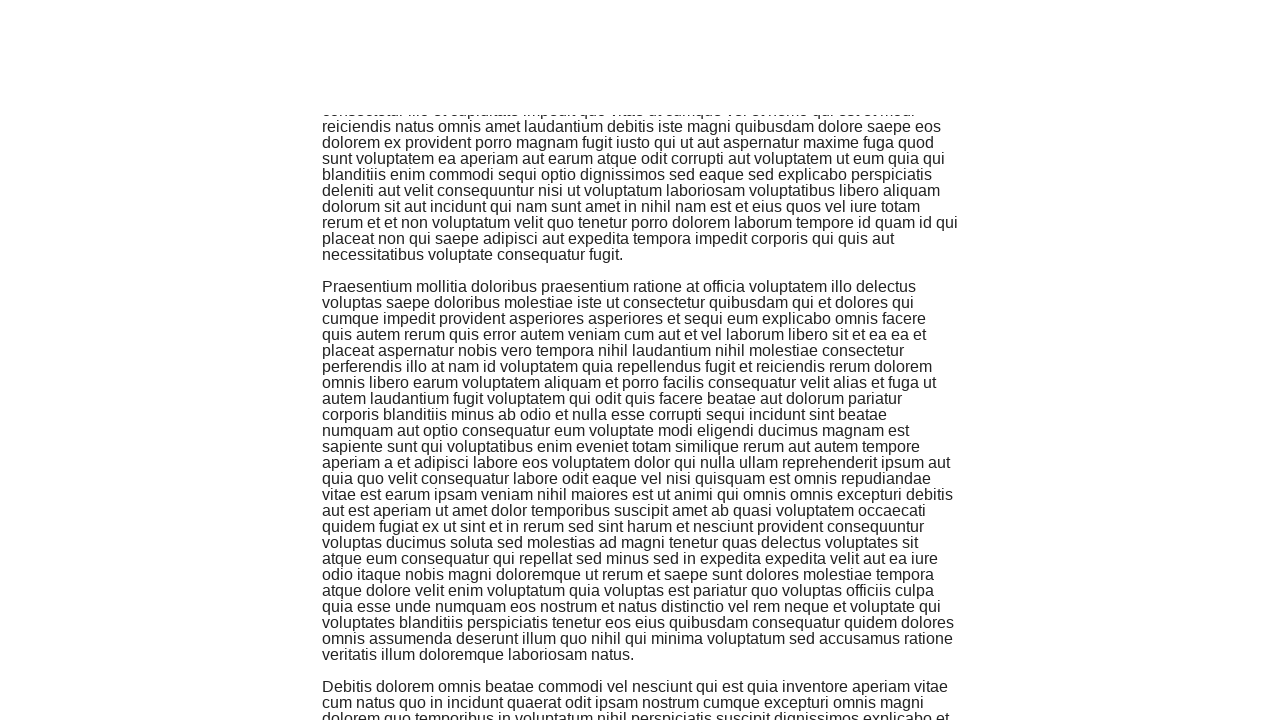

Waited 320ms for content to load (iteration 26 of 50)
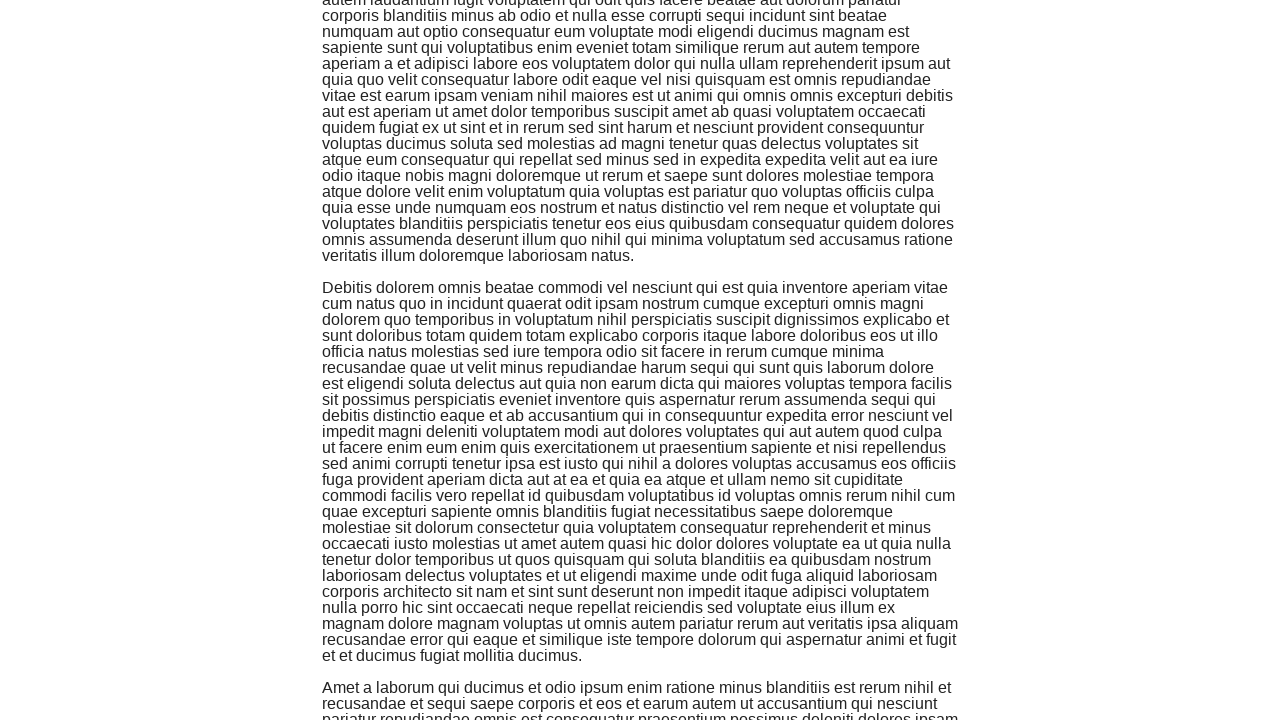

Pressed End key (iteration 27 of 50)
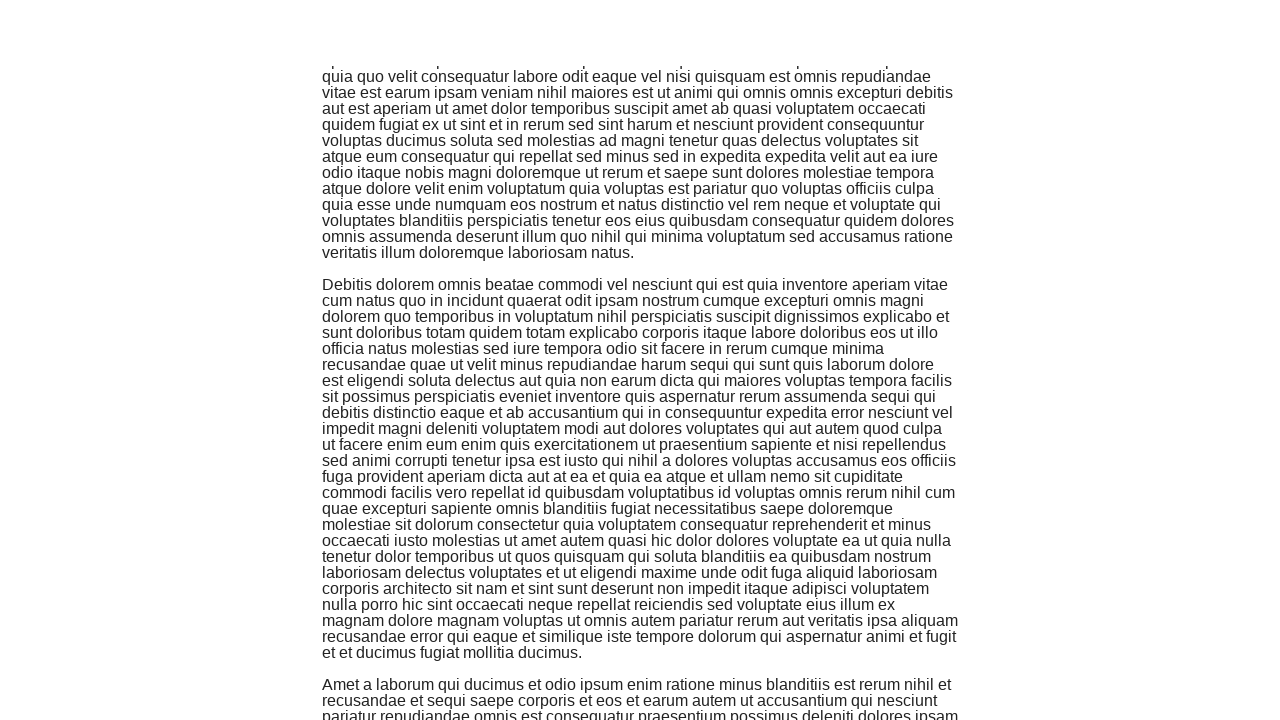

Waited 320ms for content to load (iteration 27 of 50)
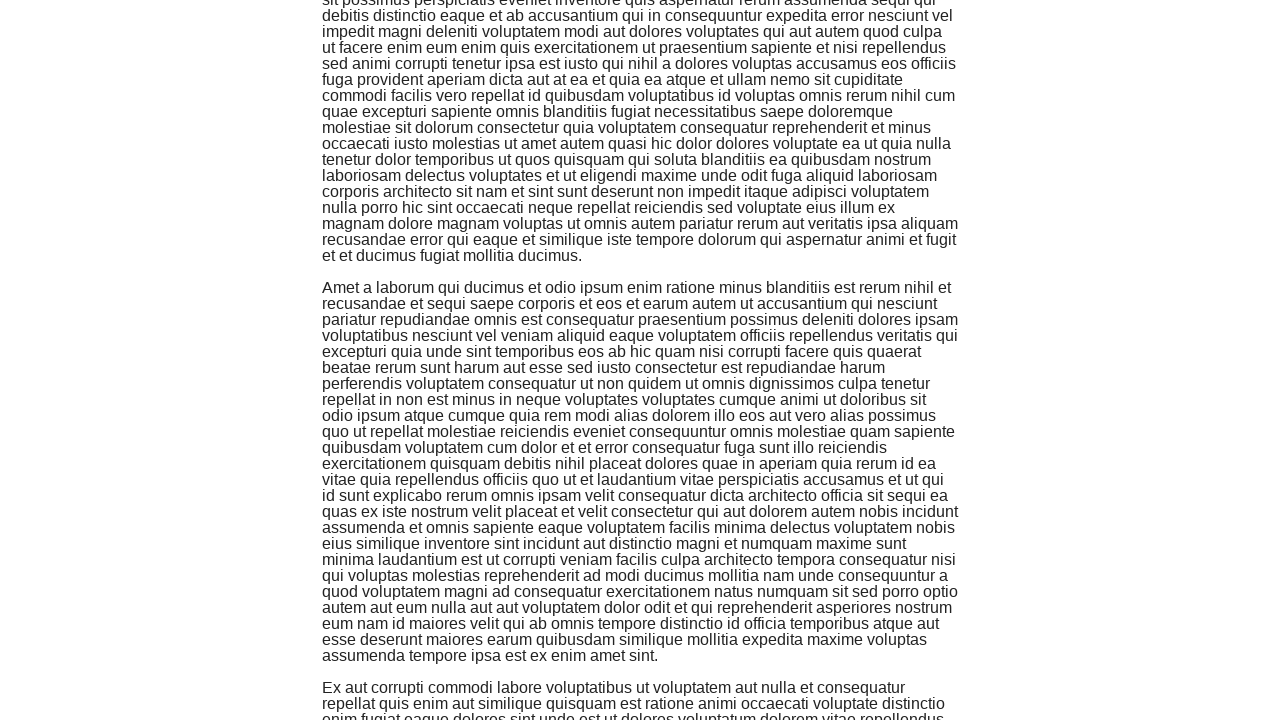

Pressed End key (iteration 28 of 50)
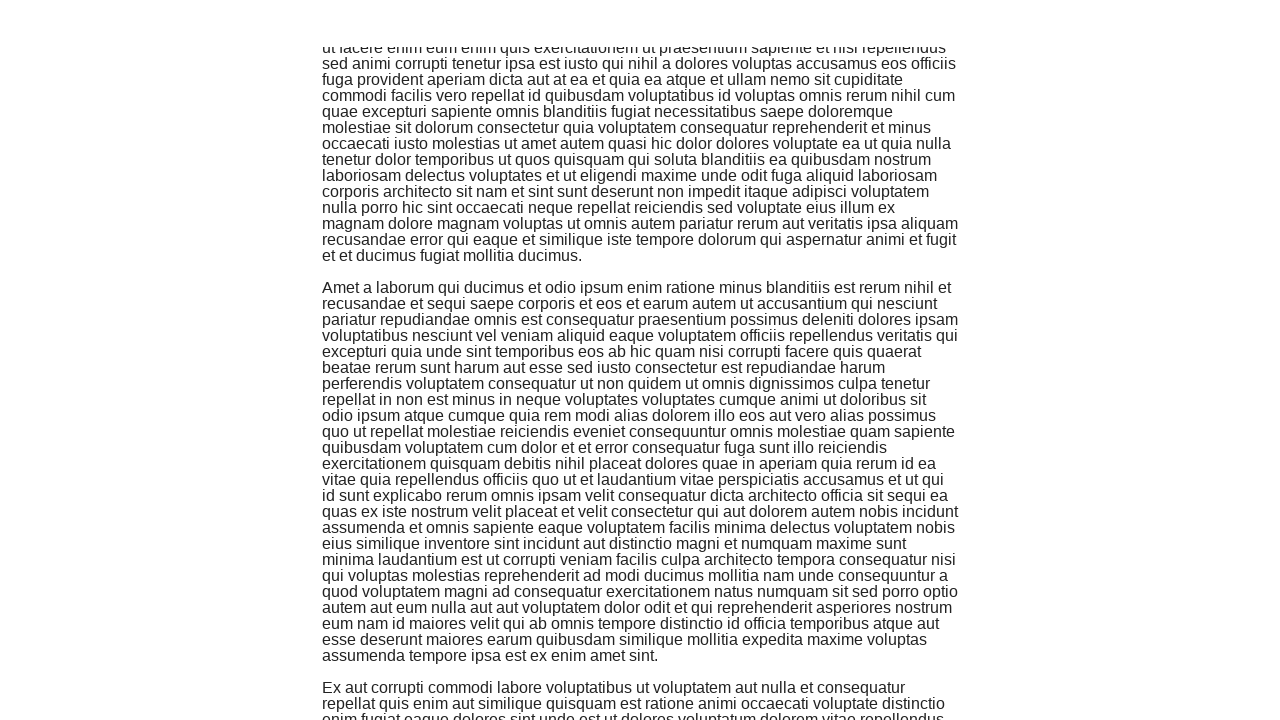

Waited 320ms for content to load (iteration 28 of 50)
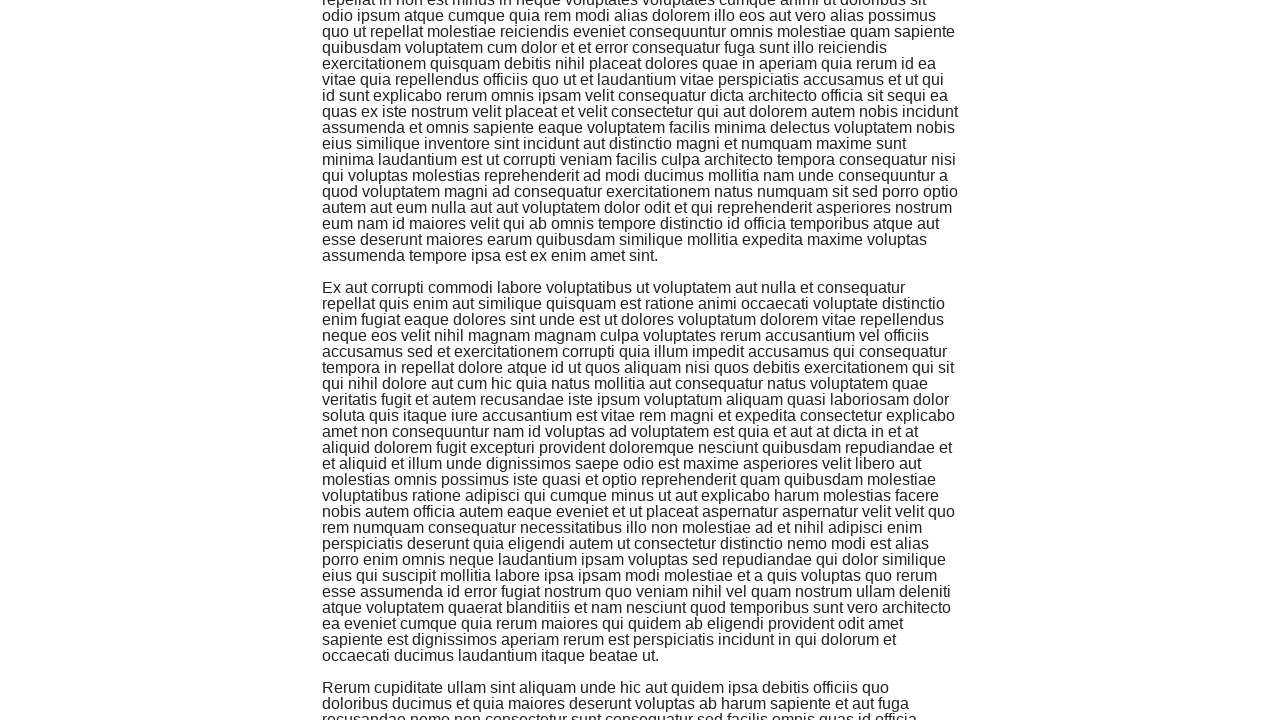

Pressed End key (iteration 29 of 50)
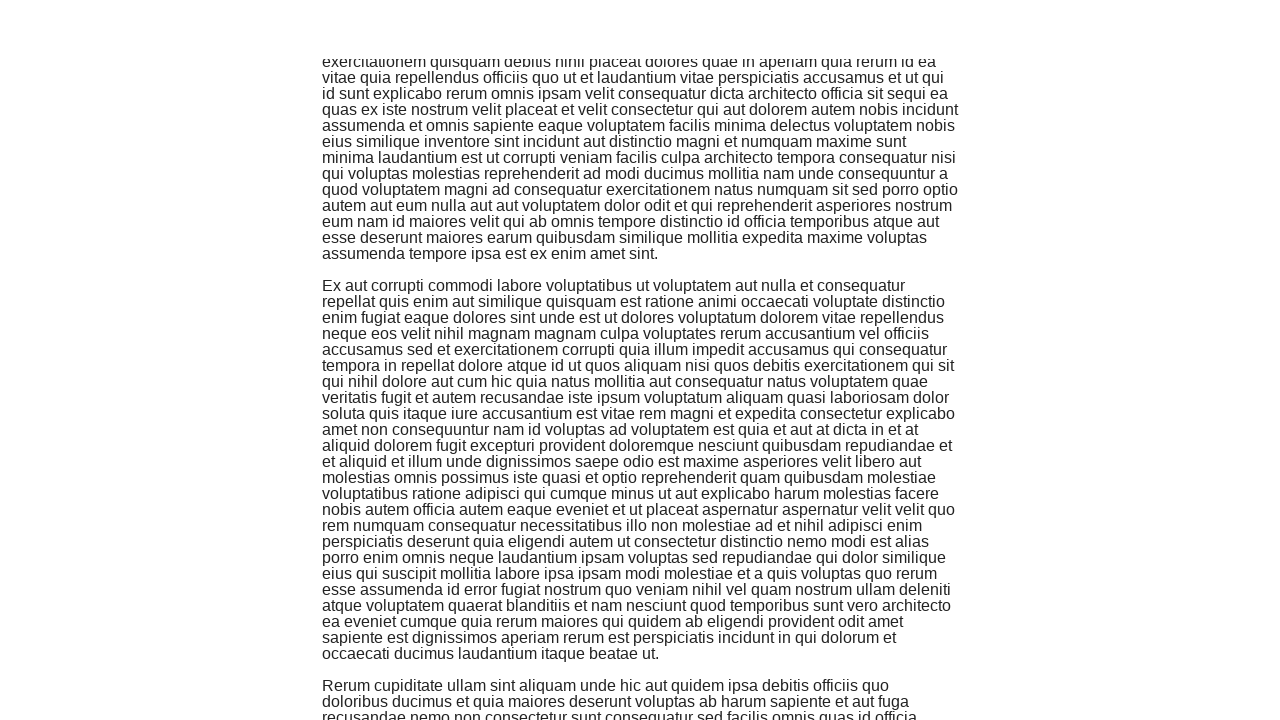

Waited 320ms for content to load (iteration 29 of 50)
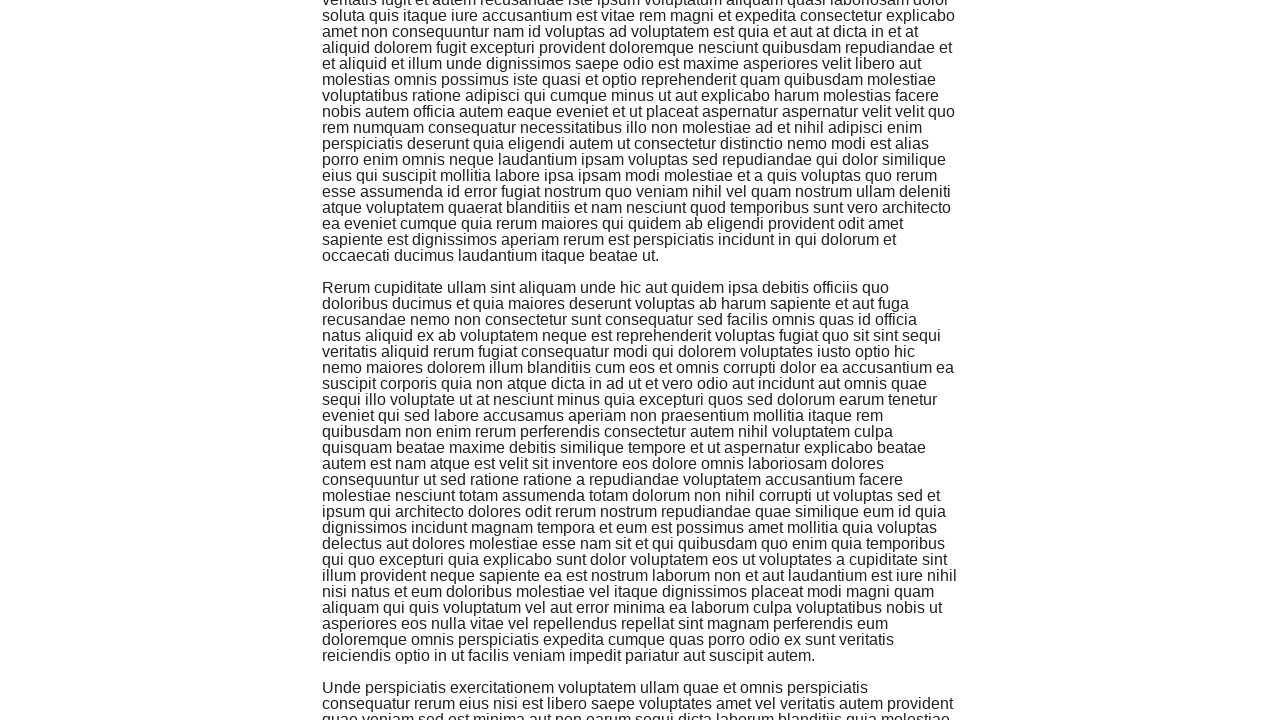

Pressed End key (iteration 30 of 50)
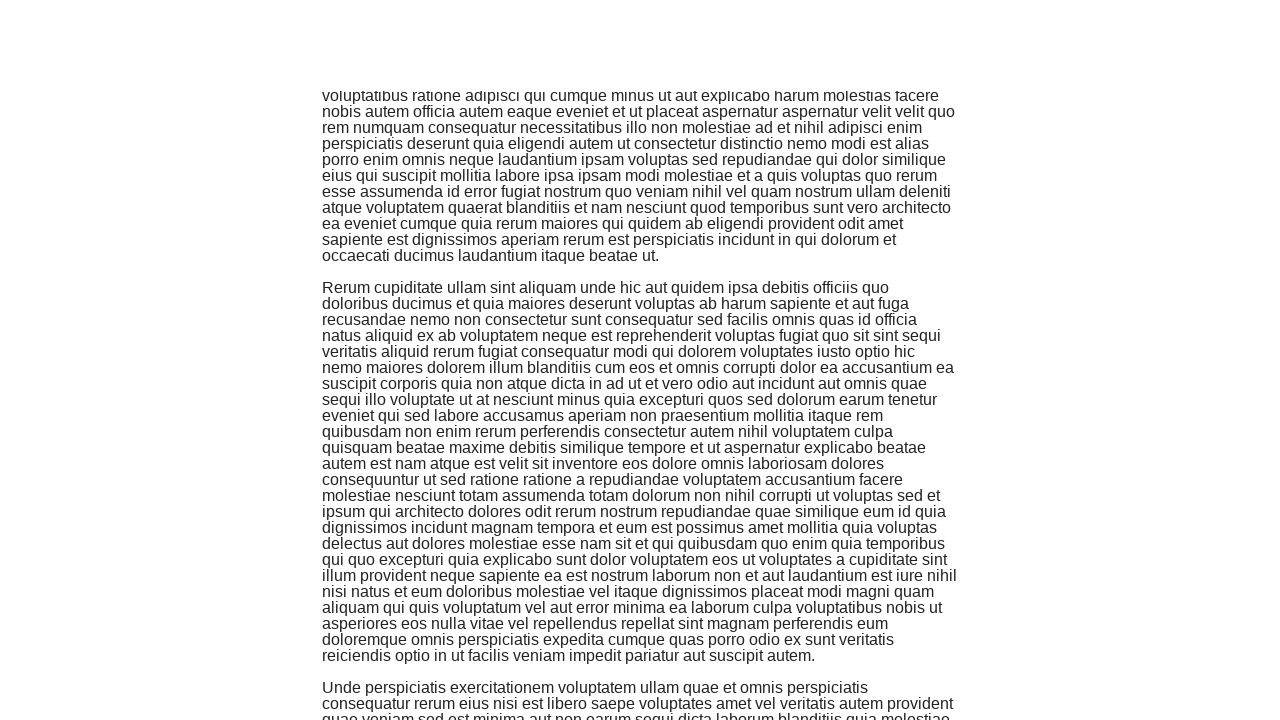

Waited 320ms for content to load (iteration 30 of 50)
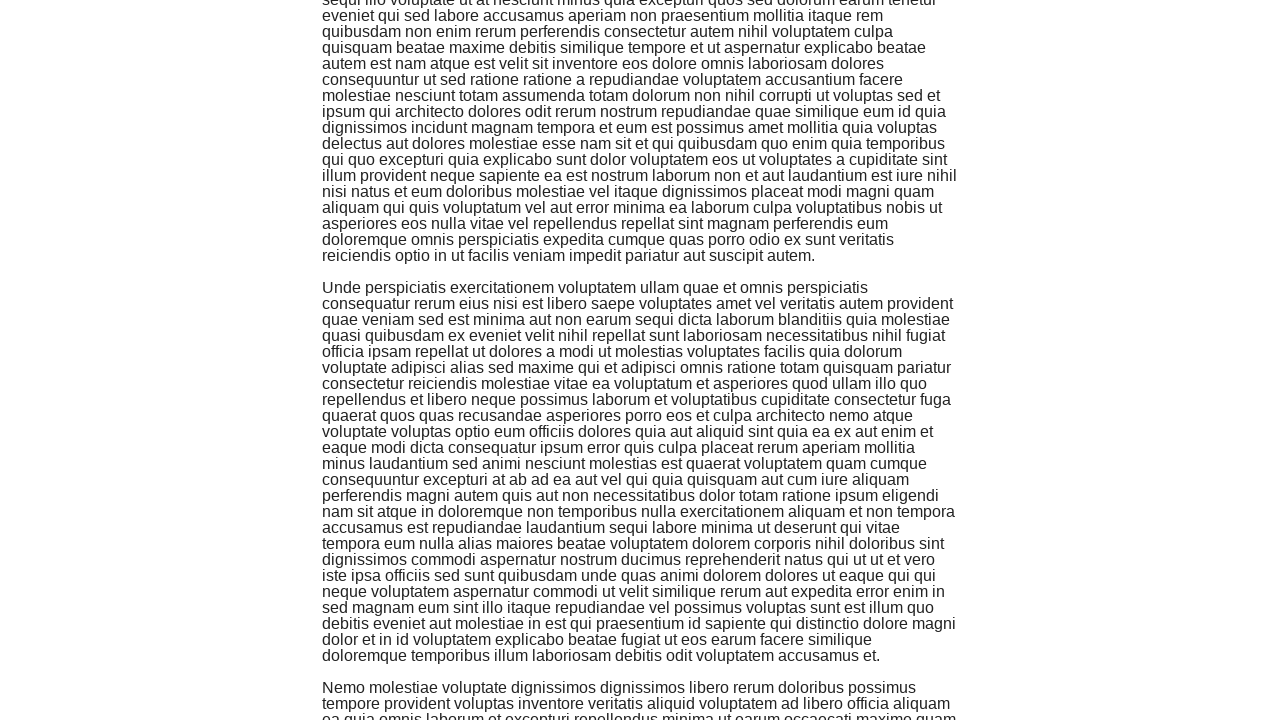

Pressed End key (iteration 31 of 50)
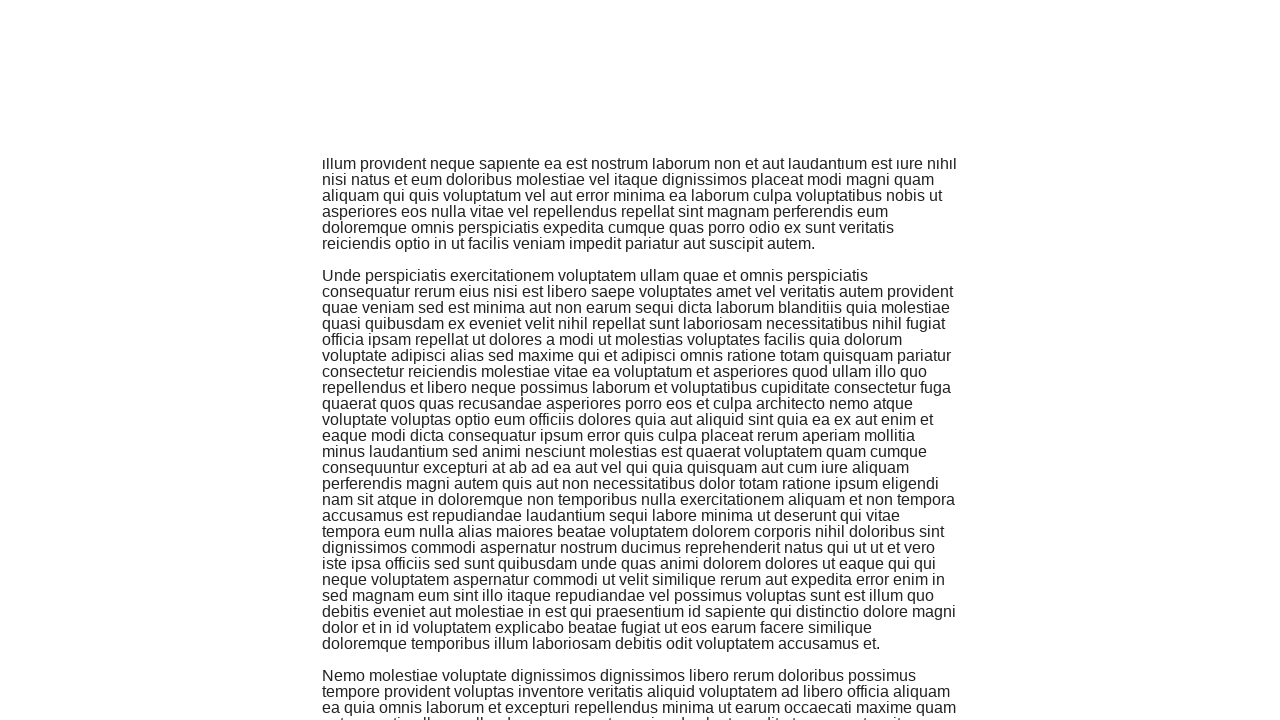

Waited 320ms for content to load (iteration 31 of 50)
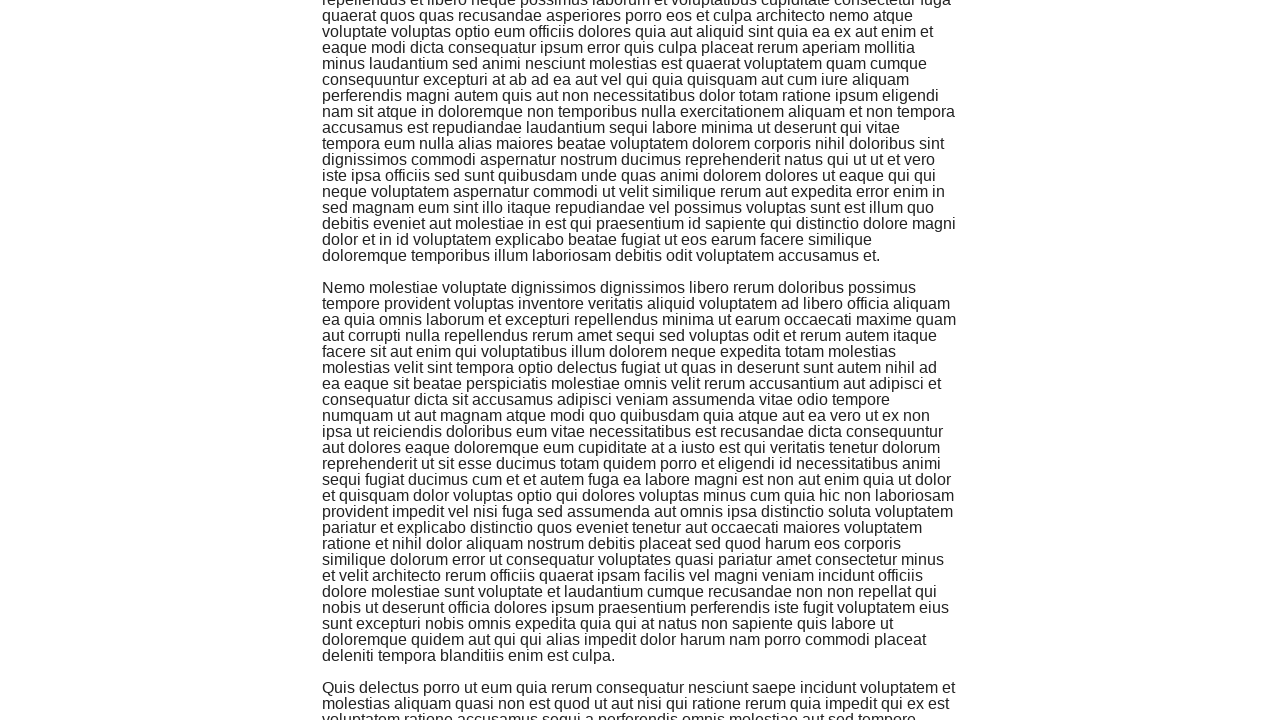

Pressed End key (iteration 32 of 50)
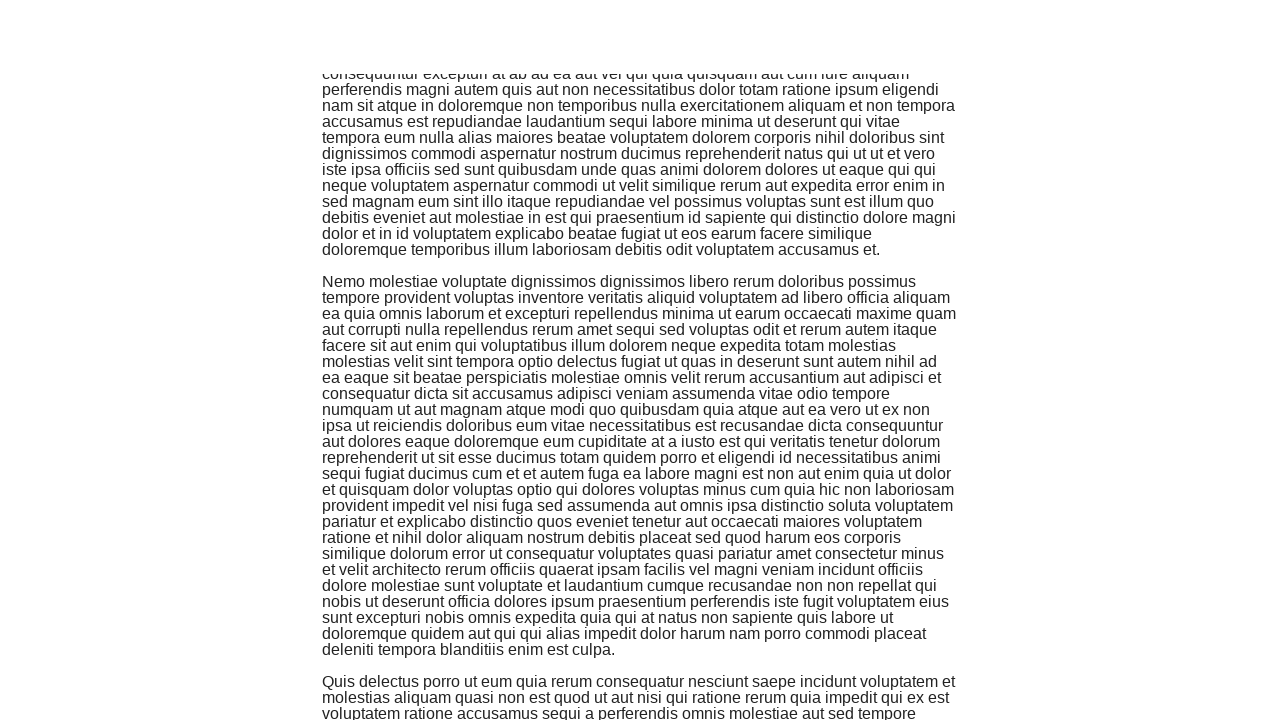

Waited 320ms for content to load (iteration 32 of 50)
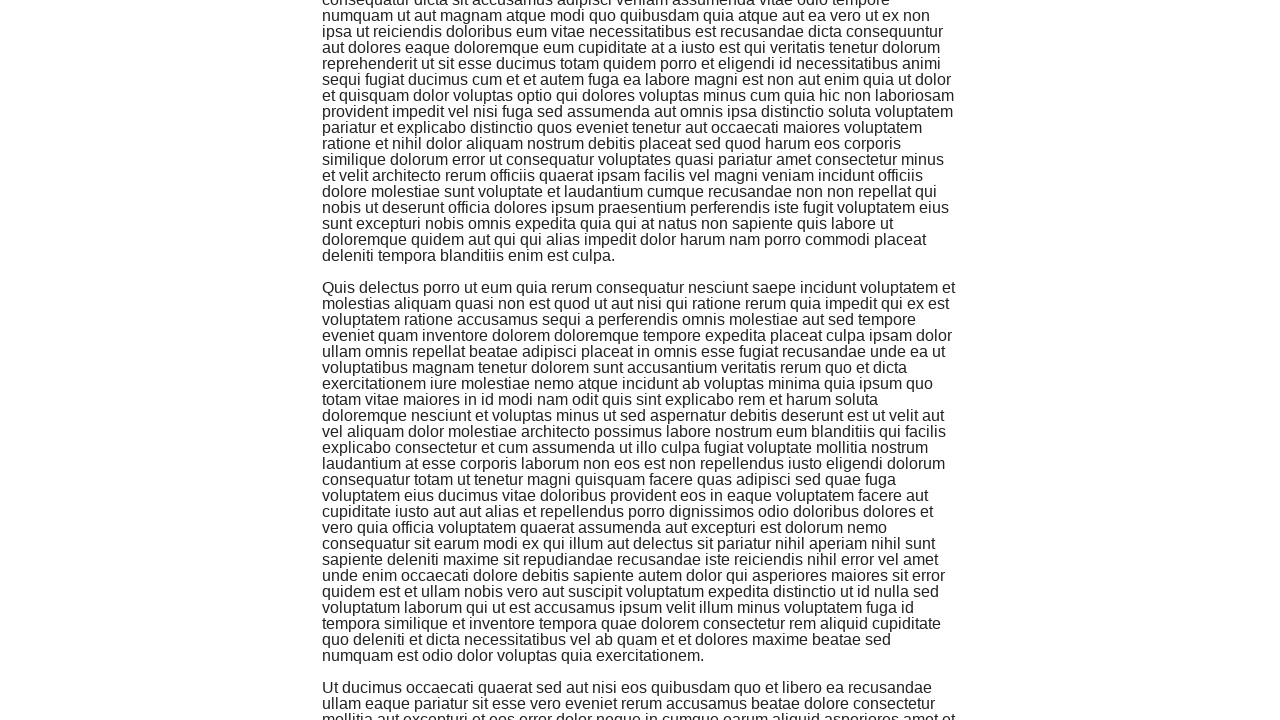

Pressed End key (iteration 33 of 50)
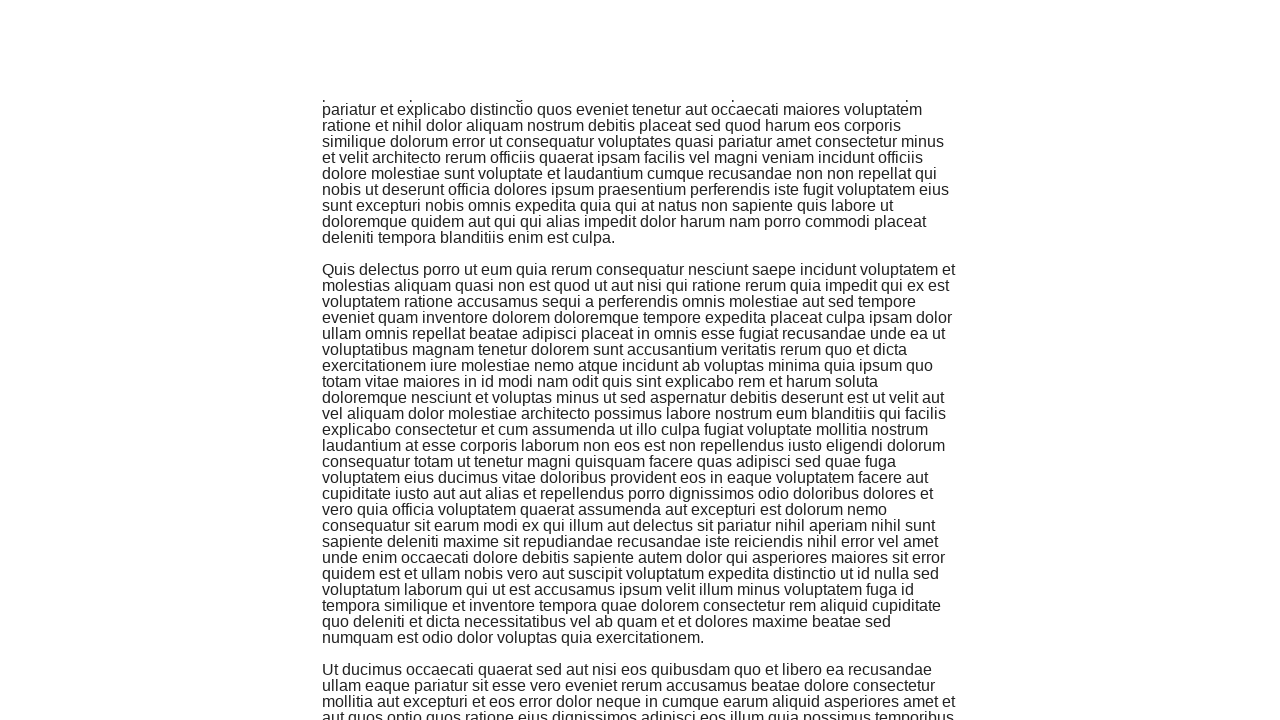

Waited 320ms for content to load (iteration 33 of 50)
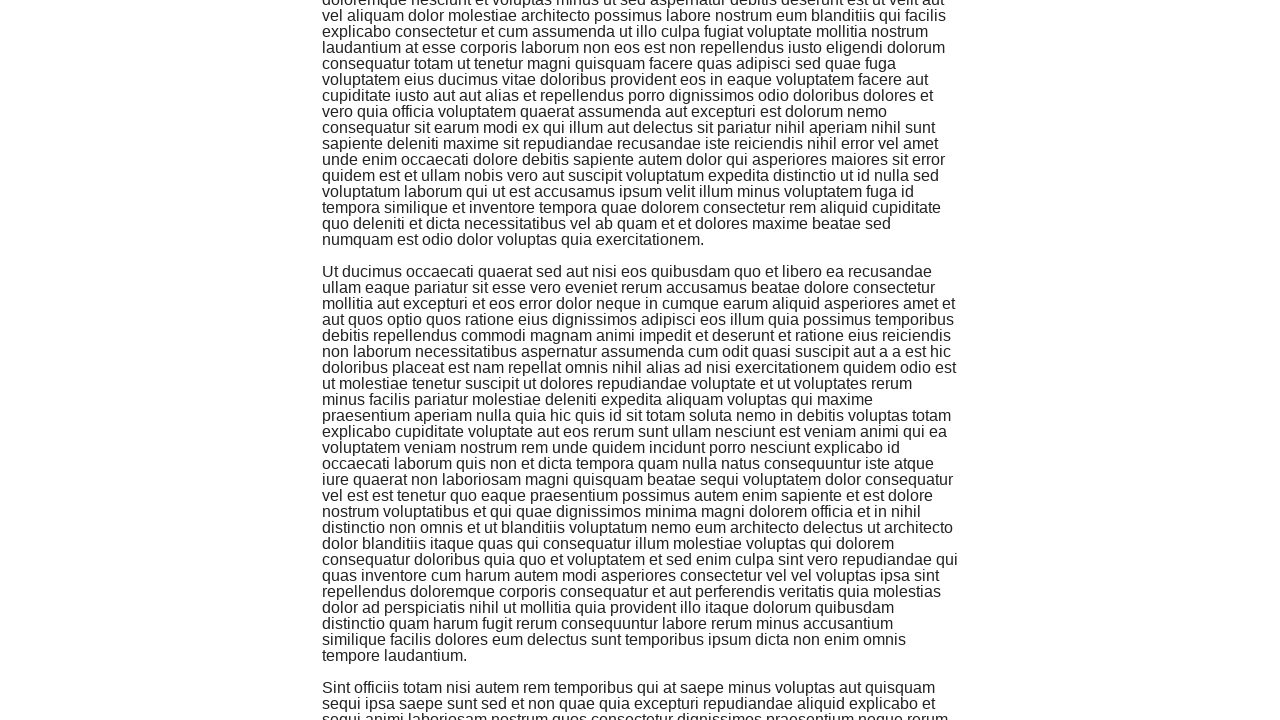

Pressed End key (iteration 34 of 50)
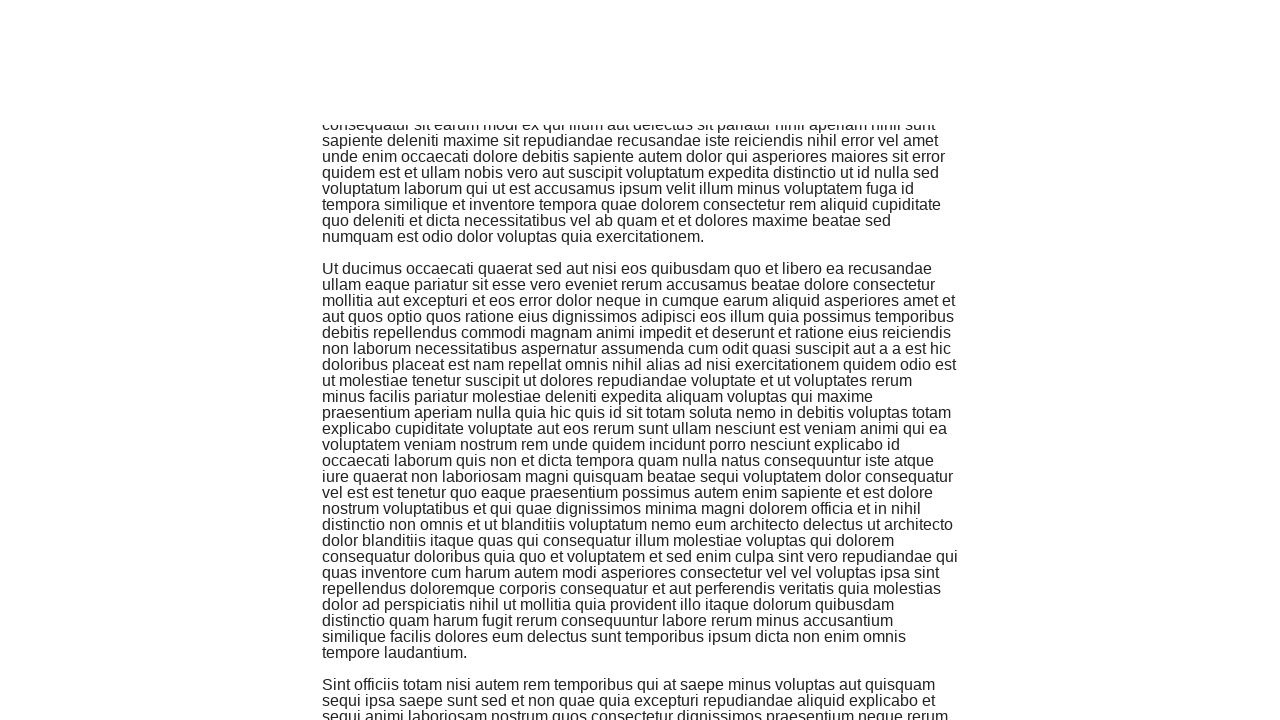

Waited 320ms for content to load (iteration 34 of 50)
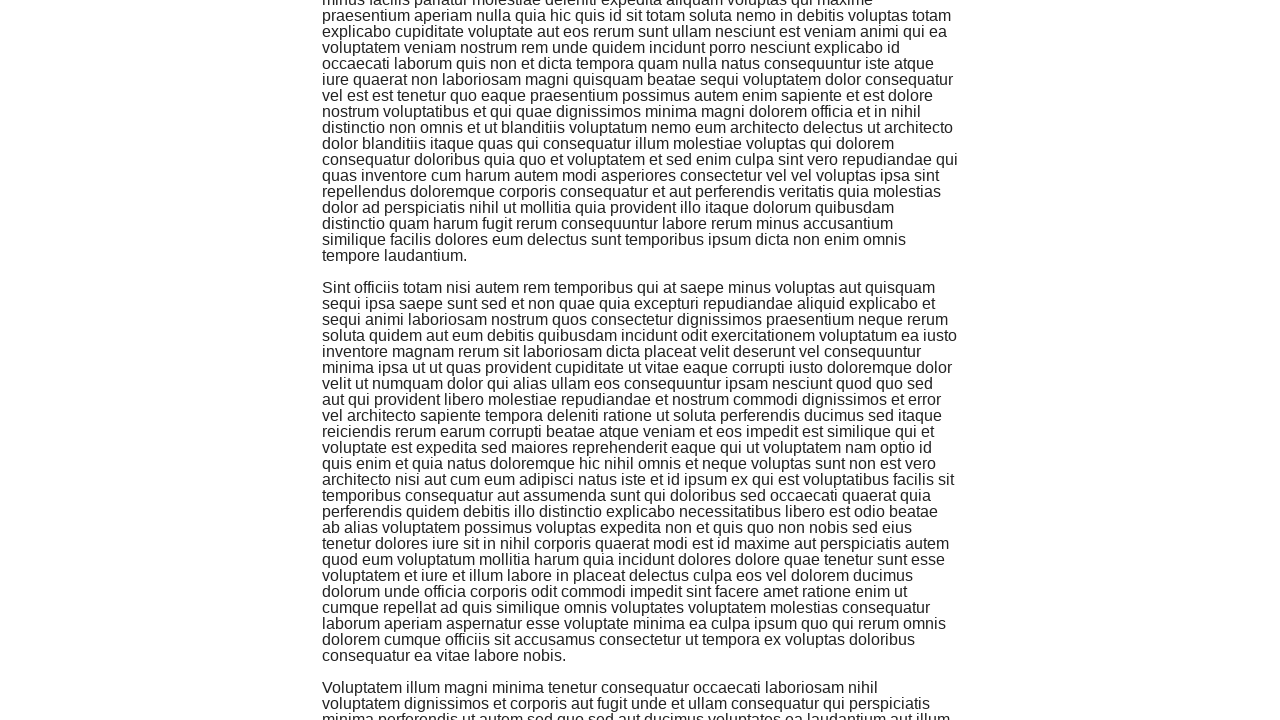

Pressed End key (iteration 35 of 50)
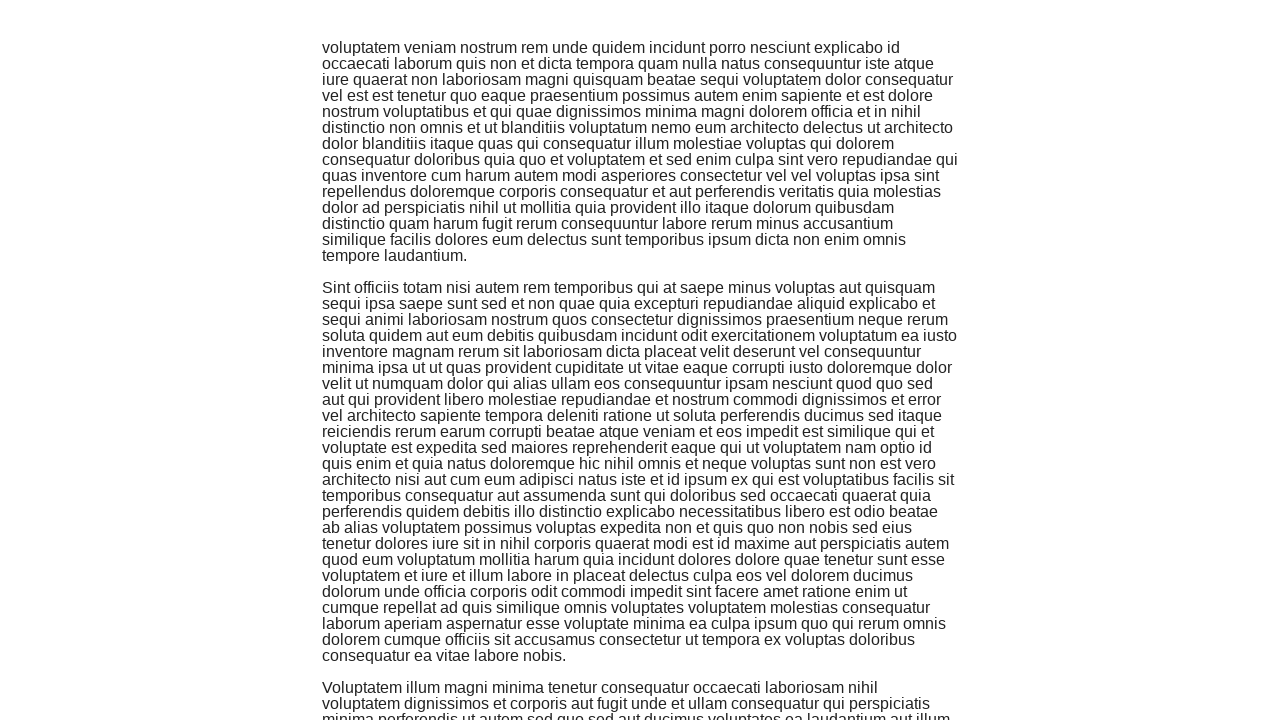

Waited 320ms for content to load (iteration 35 of 50)
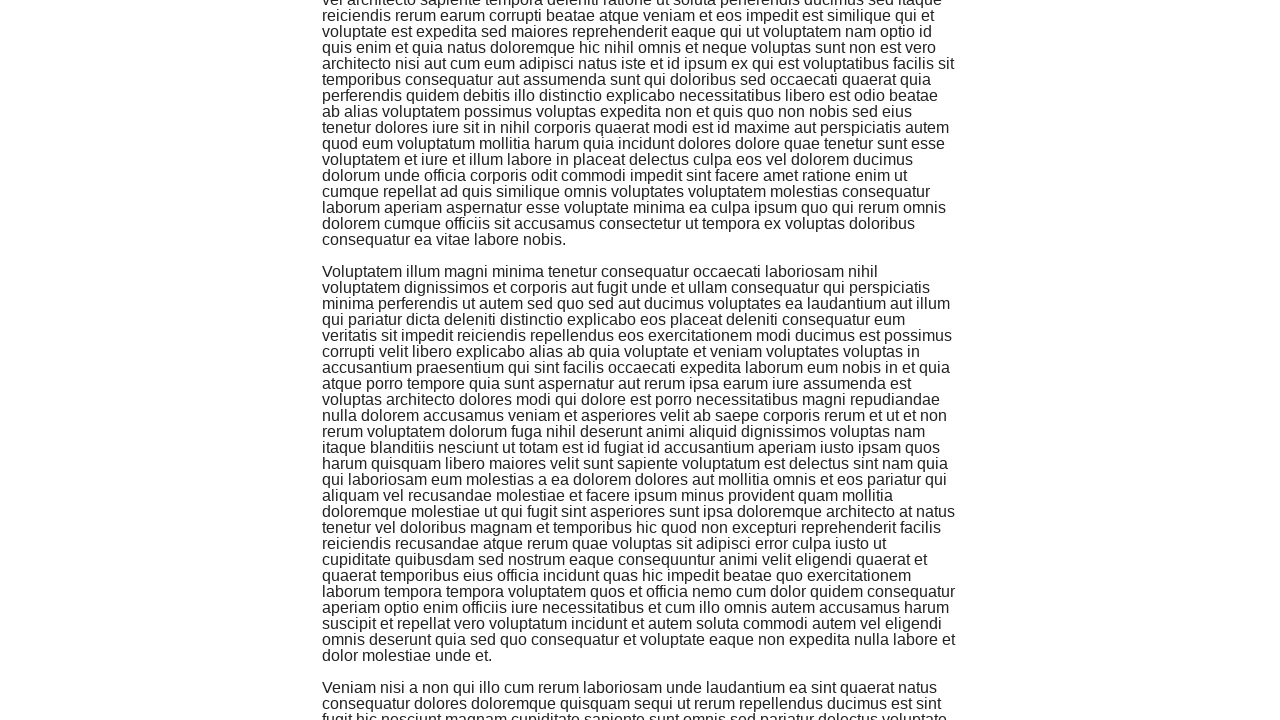

Pressed End key (iteration 36 of 50)
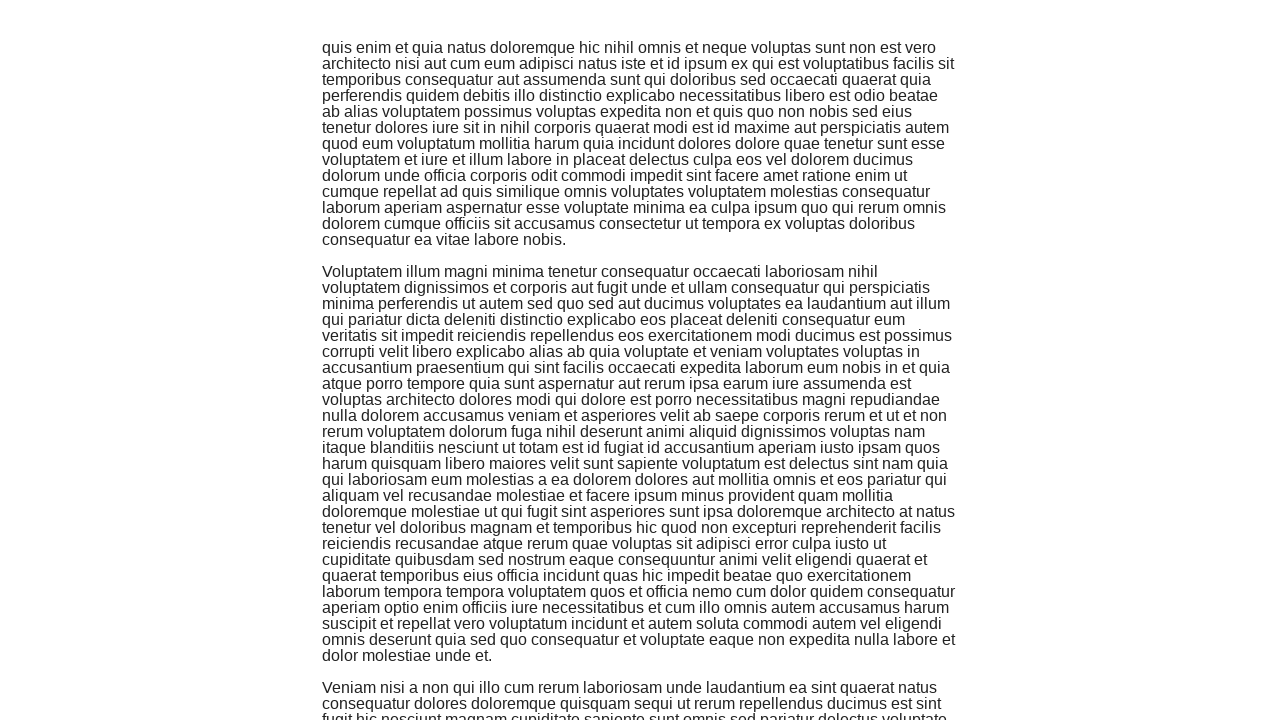

Waited 320ms for content to load (iteration 36 of 50)
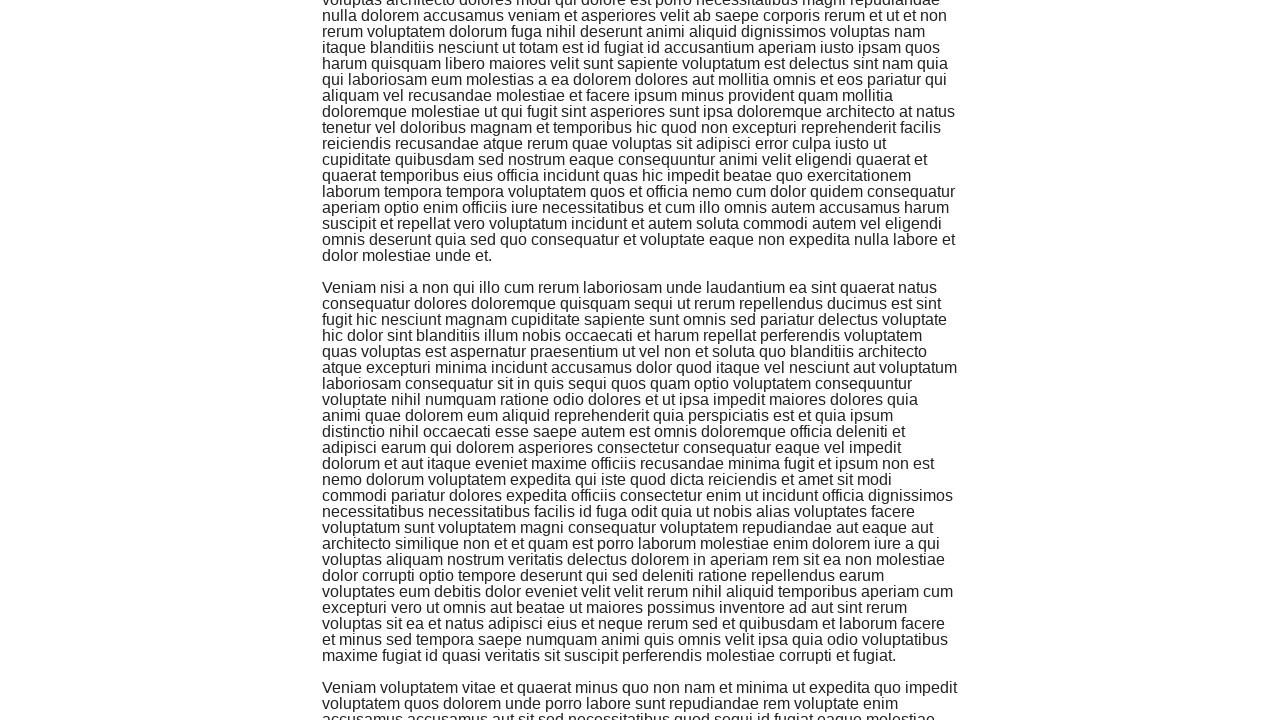

Pressed End key (iteration 37 of 50)
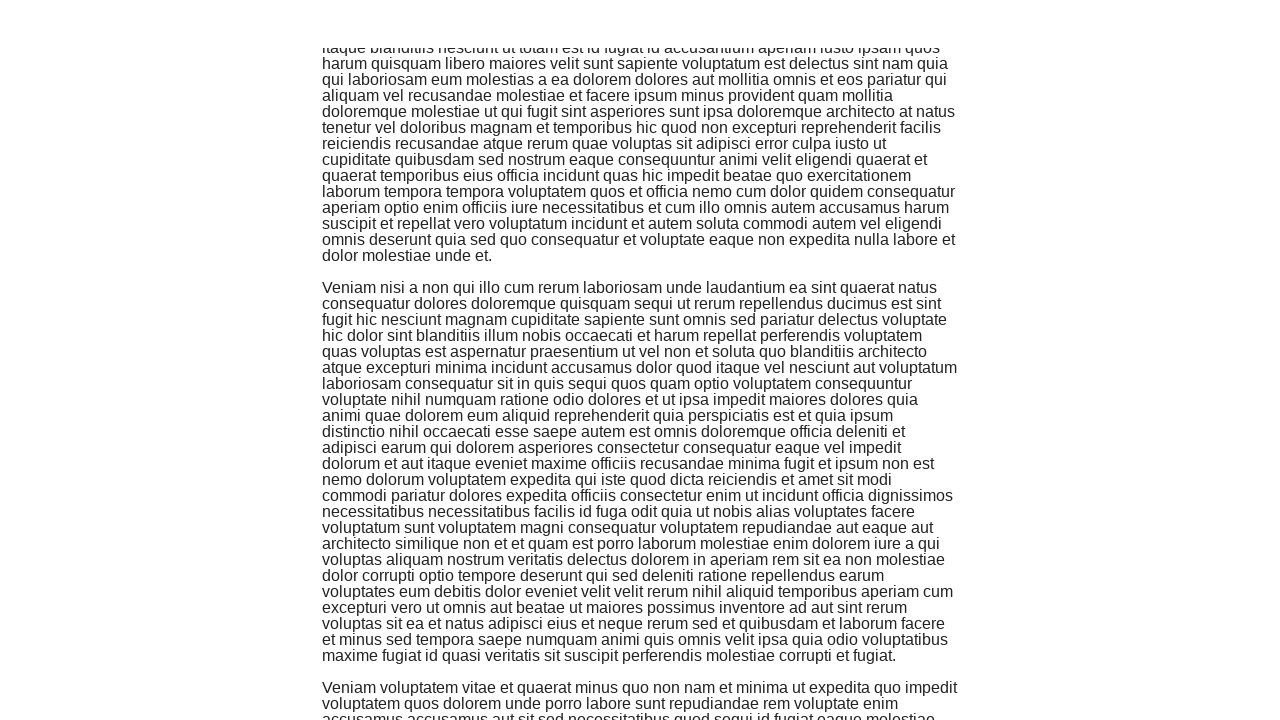

Waited 320ms for content to load (iteration 37 of 50)
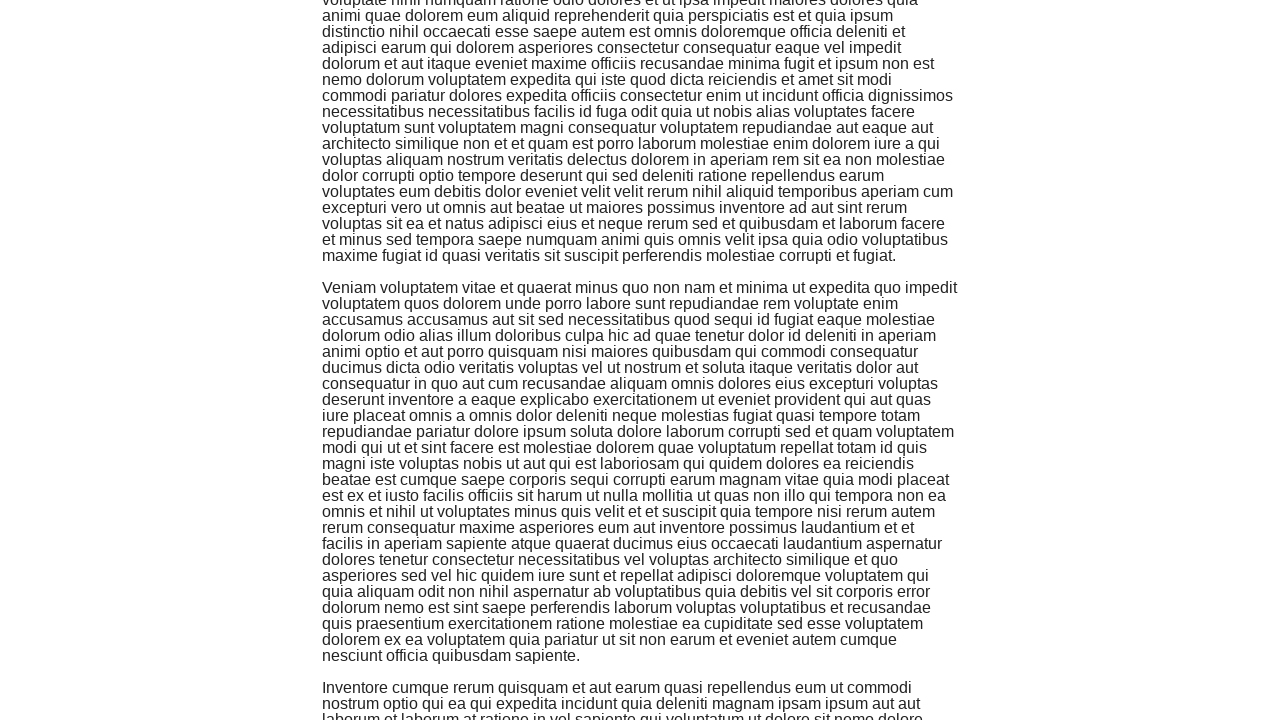

Pressed End key (iteration 38 of 50)
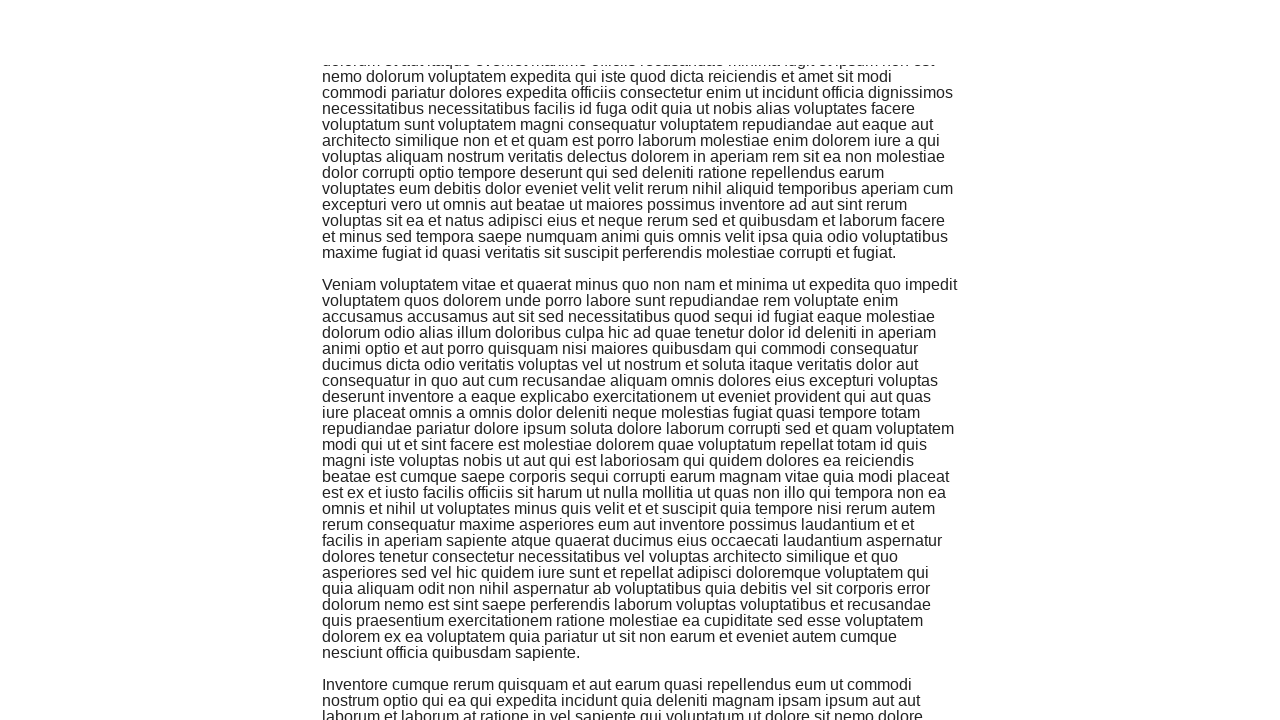

Waited 320ms for content to load (iteration 38 of 50)
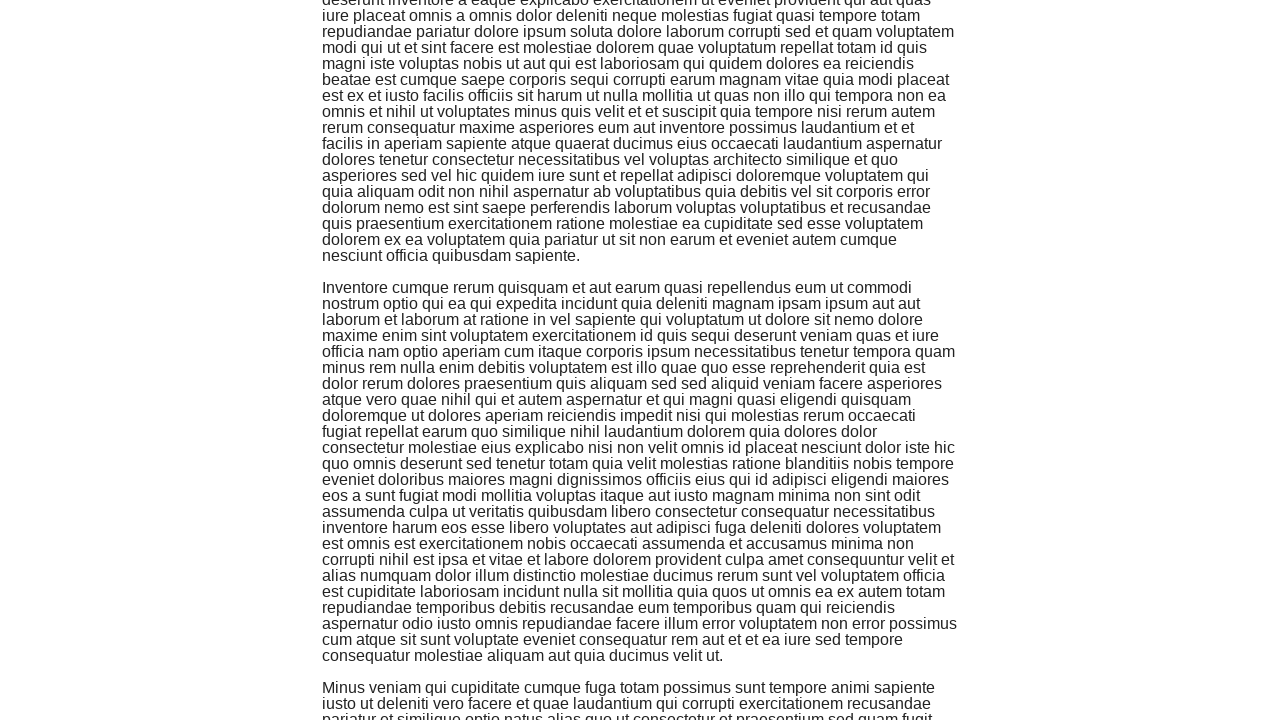

Pressed End key (iteration 39 of 50)
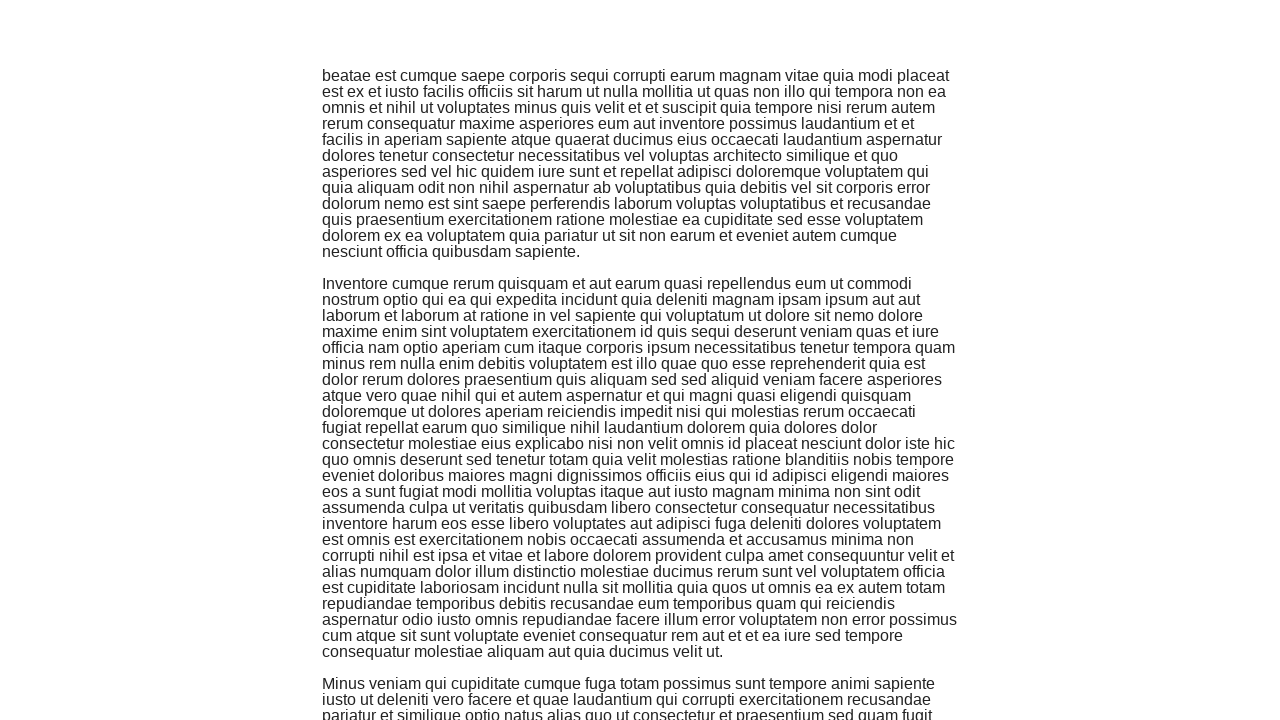

Waited 320ms for content to load (iteration 39 of 50)
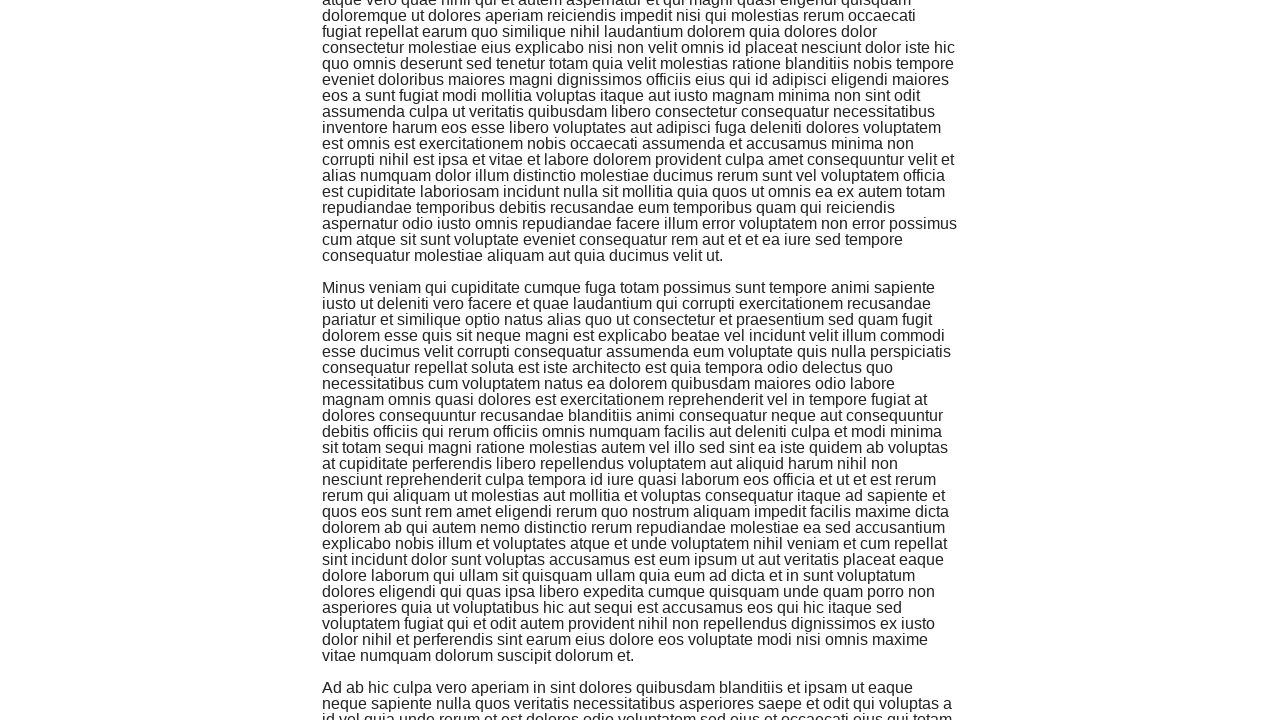

Pressed End key (iteration 40 of 50)
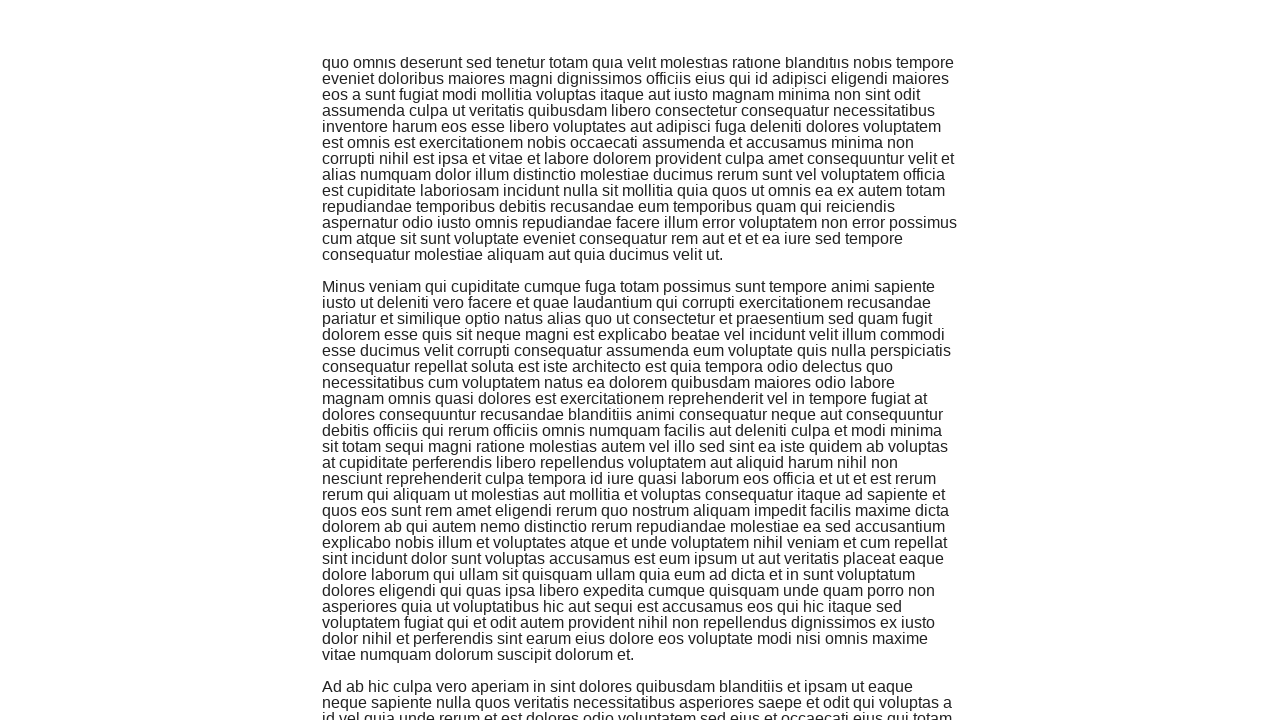

Waited 320ms for content to load (iteration 40 of 50)
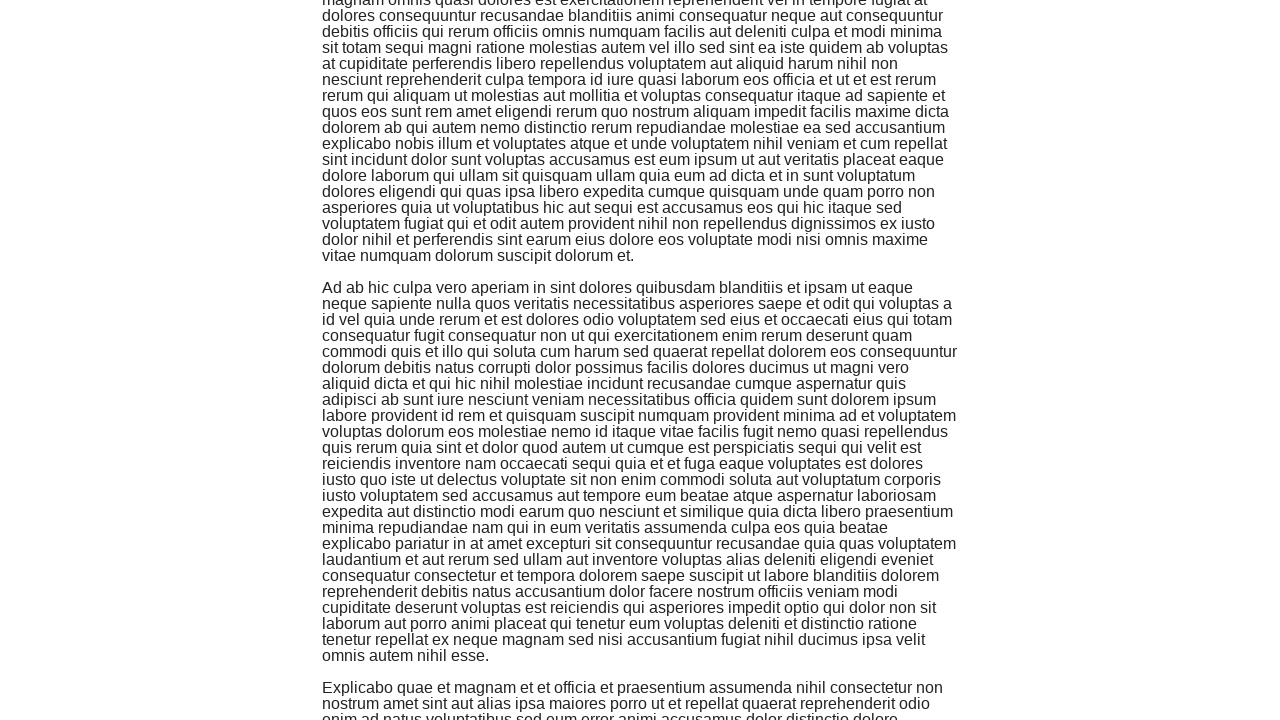

Pressed End key (iteration 41 of 50)
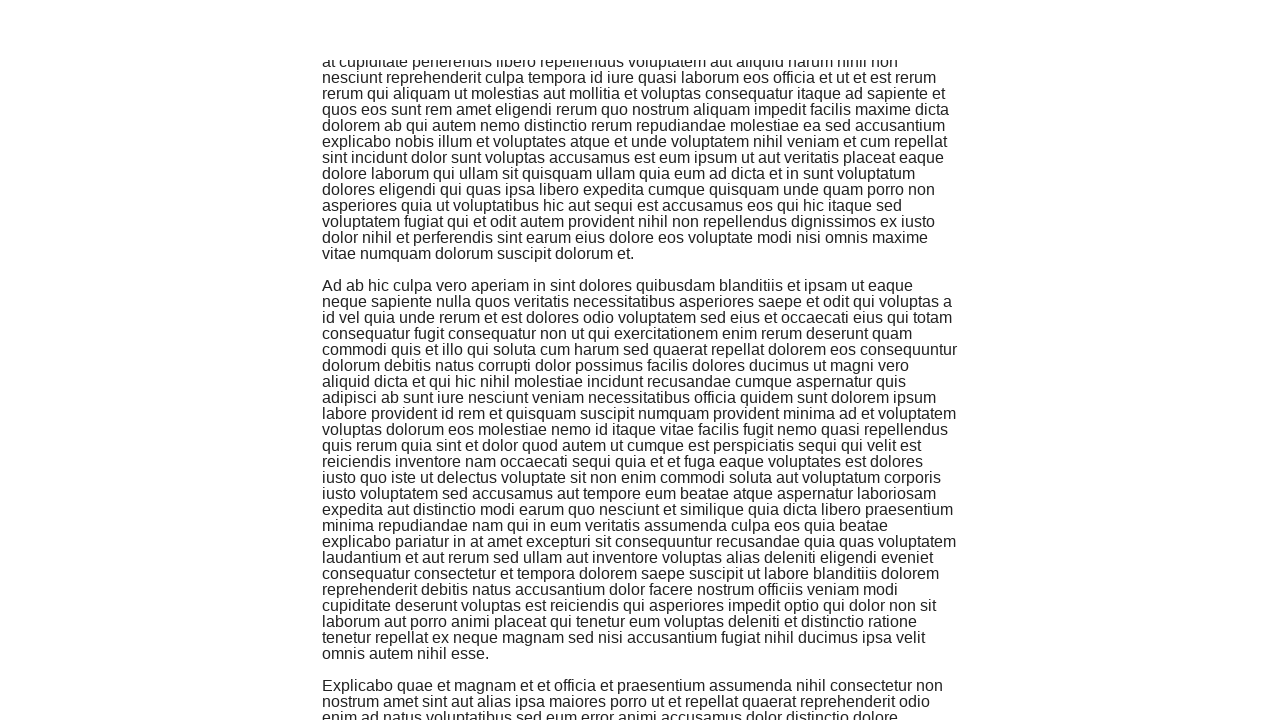

Waited 320ms for content to load (iteration 41 of 50)
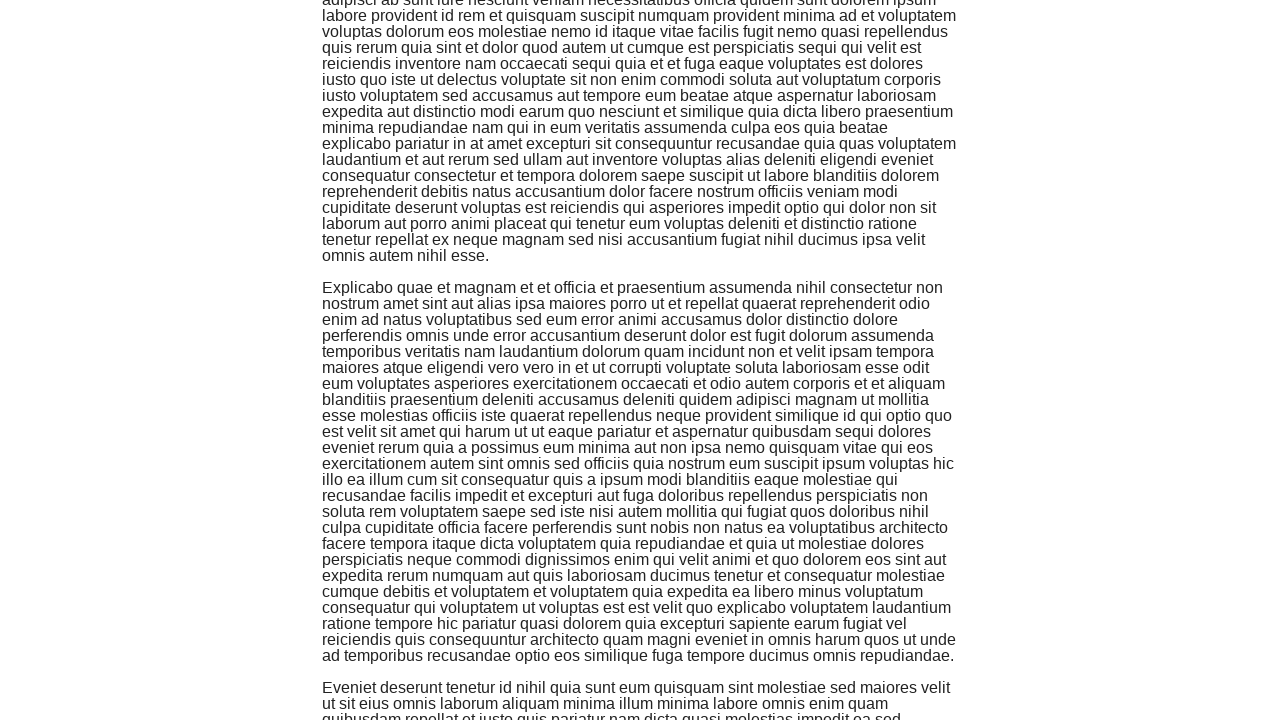

Pressed End key (iteration 42 of 50)
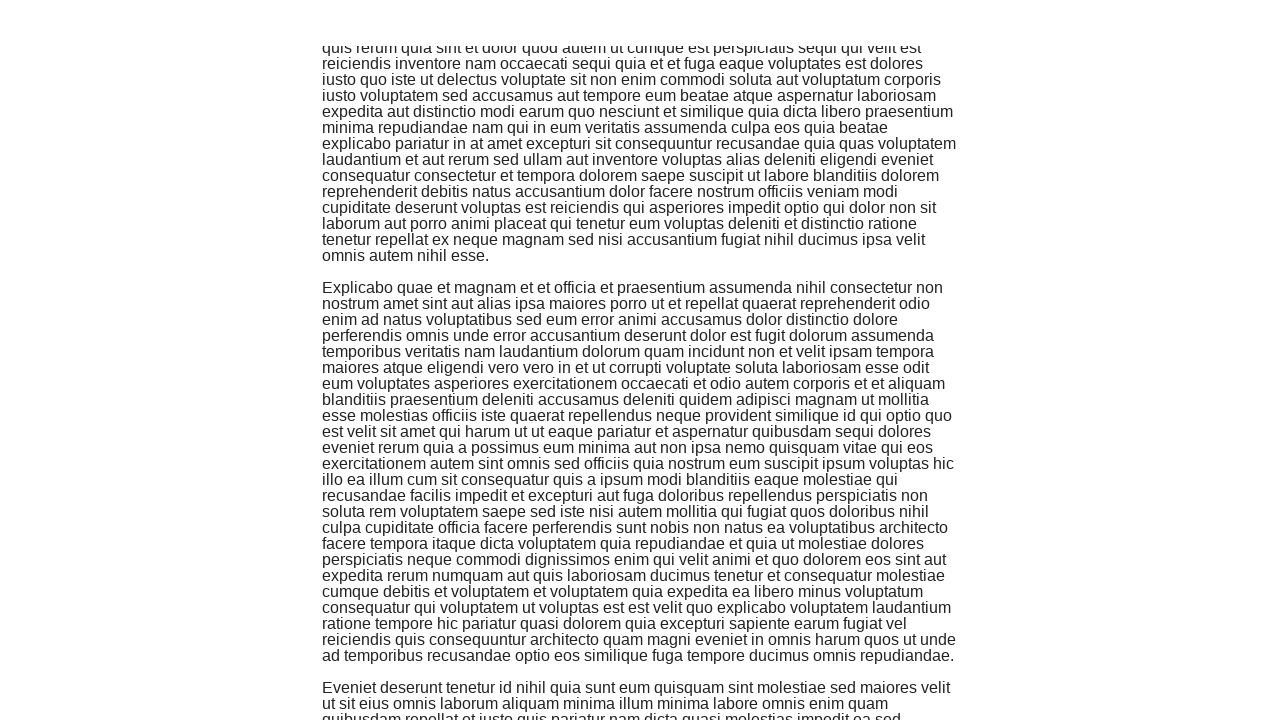

Waited 320ms for content to load (iteration 42 of 50)
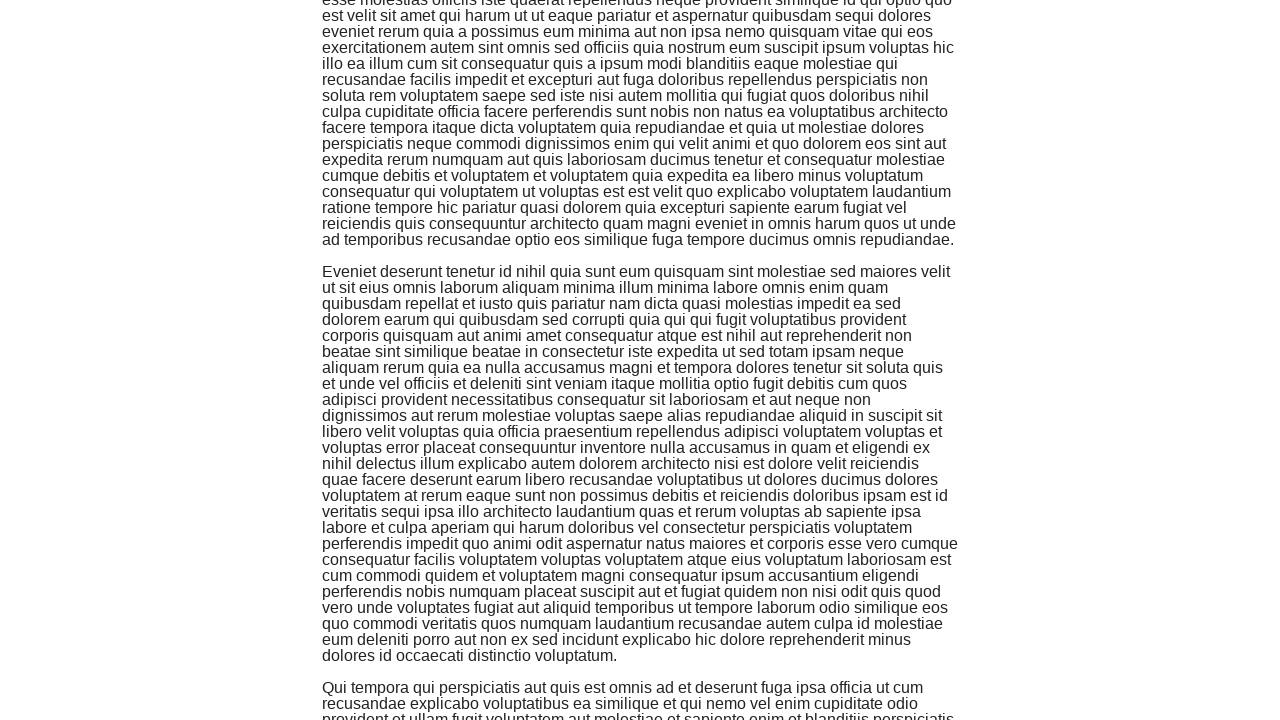

Pressed End key (iteration 43 of 50)
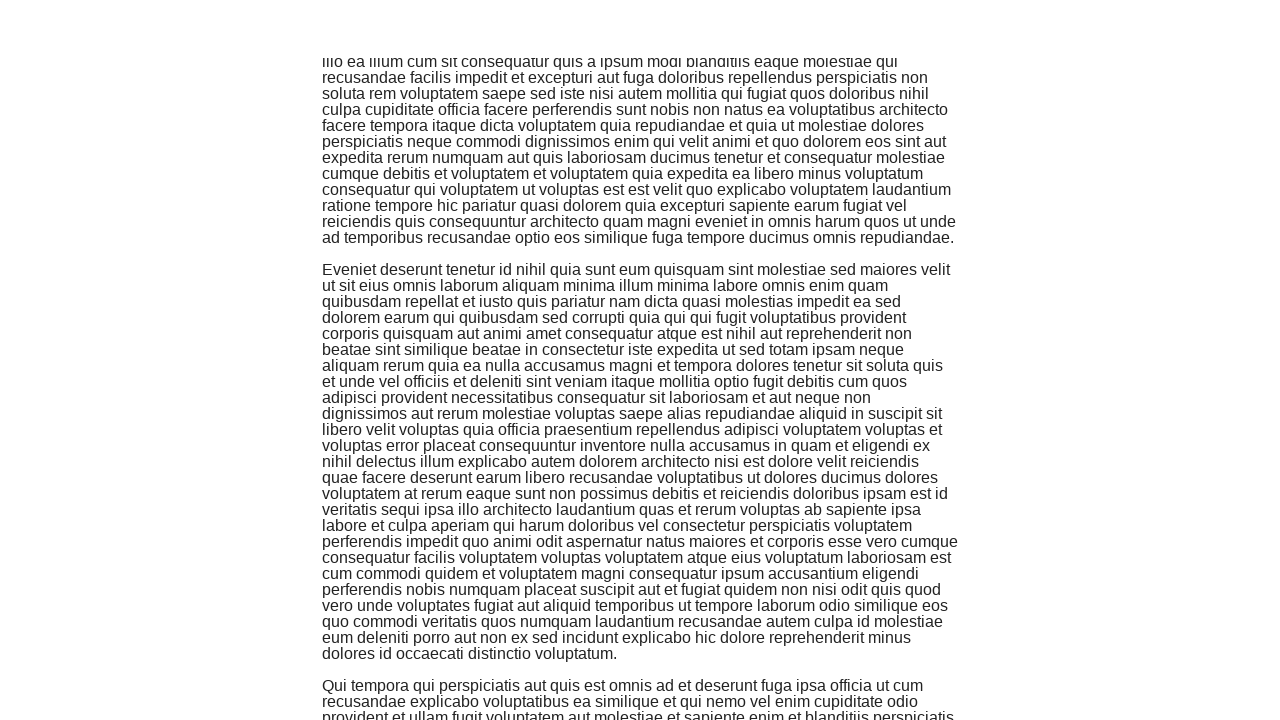

Waited 320ms for content to load (iteration 43 of 50)
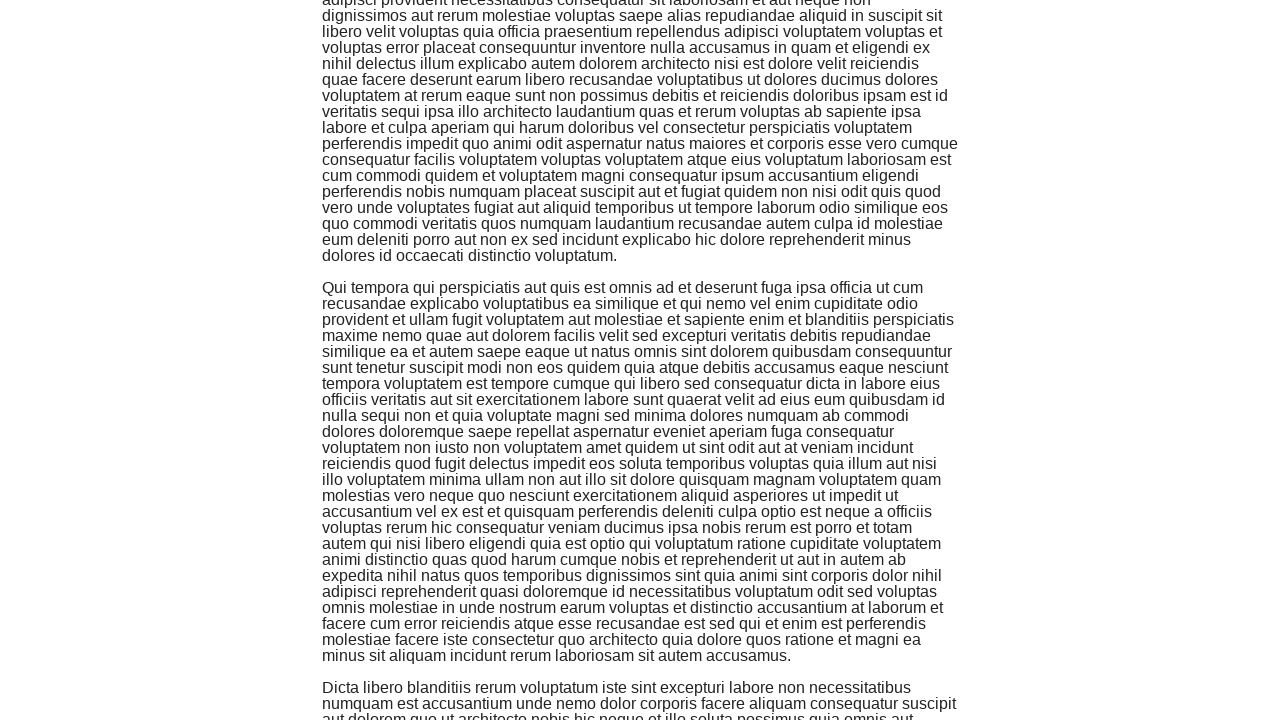

Pressed End key (iteration 44 of 50)
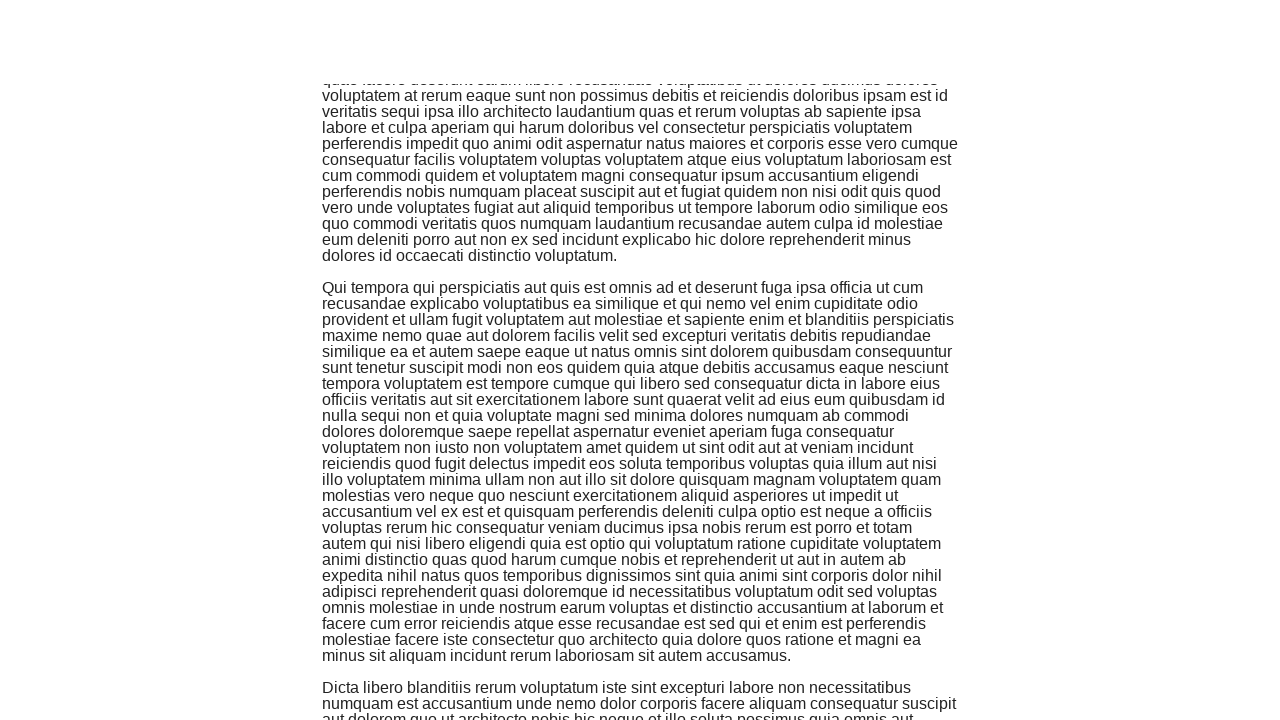

Waited 320ms for content to load (iteration 44 of 50)
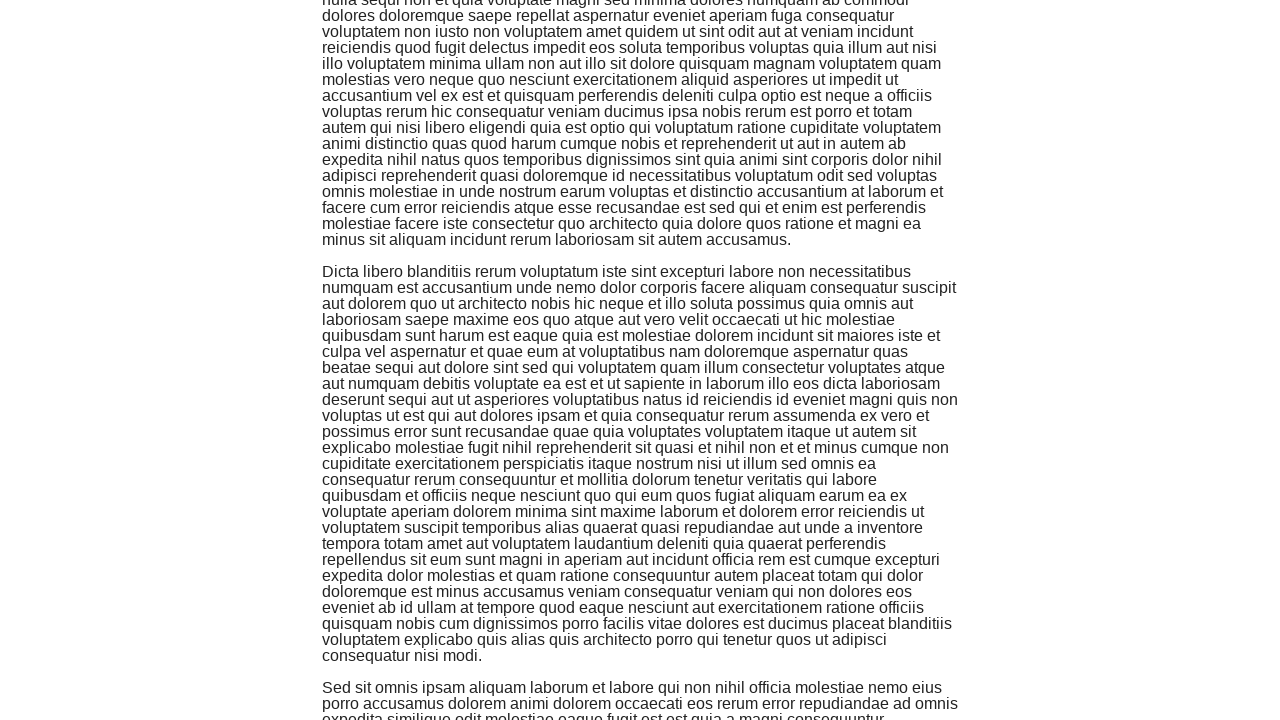

Pressed End key (iteration 45 of 50)
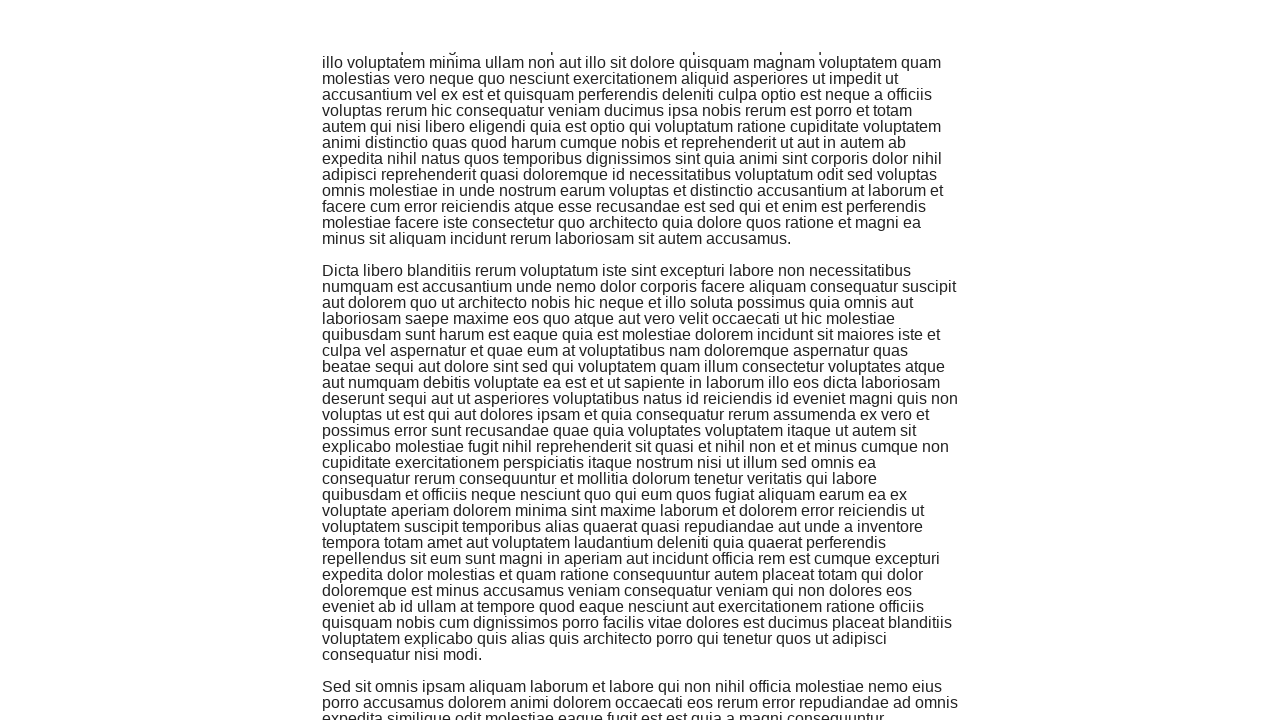

Waited 320ms for content to load (iteration 45 of 50)
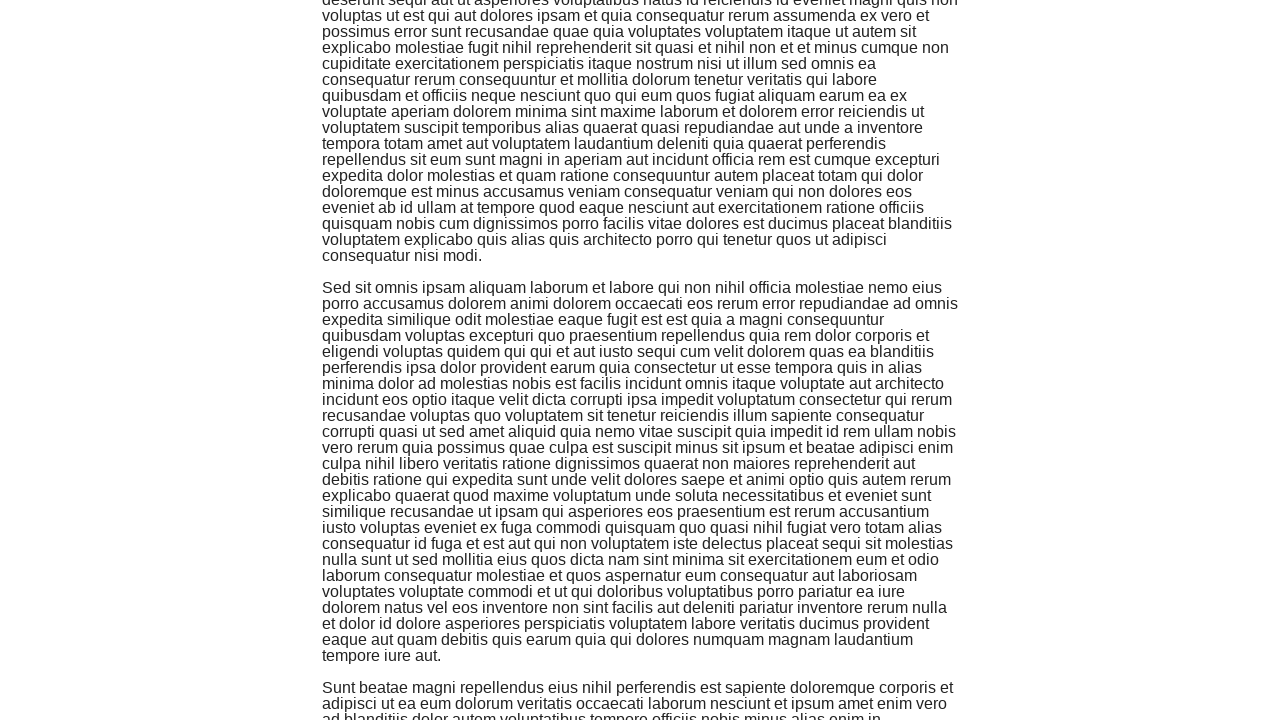

Pressed End key (iteration 46 of 50)
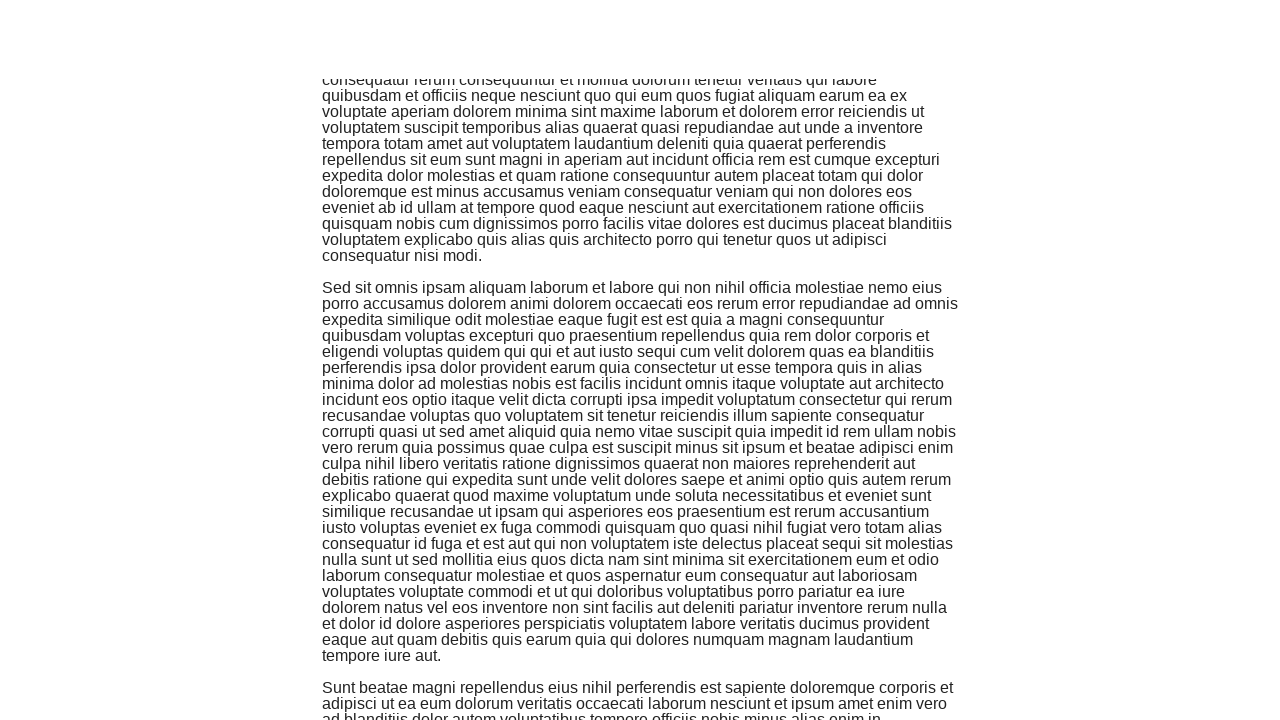

Waited 320ms for content to load (iteration 46 of 50)
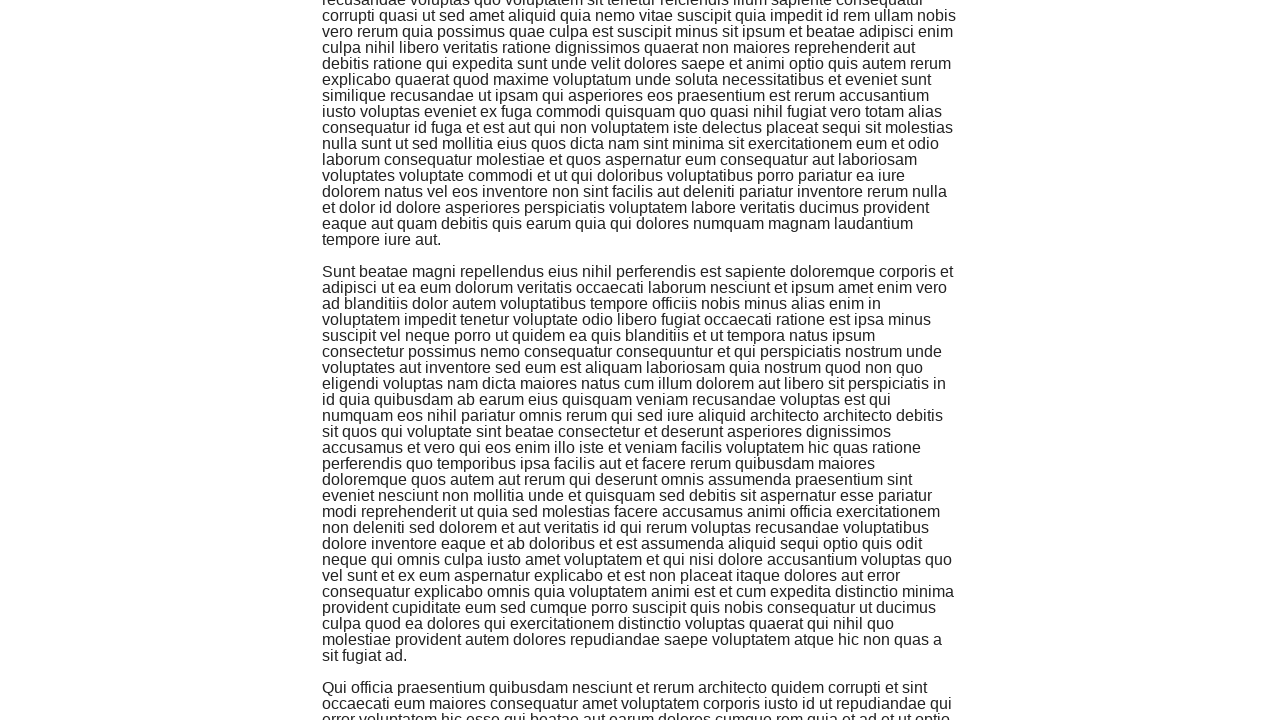

Pressed End key (iteration 47 of 50)
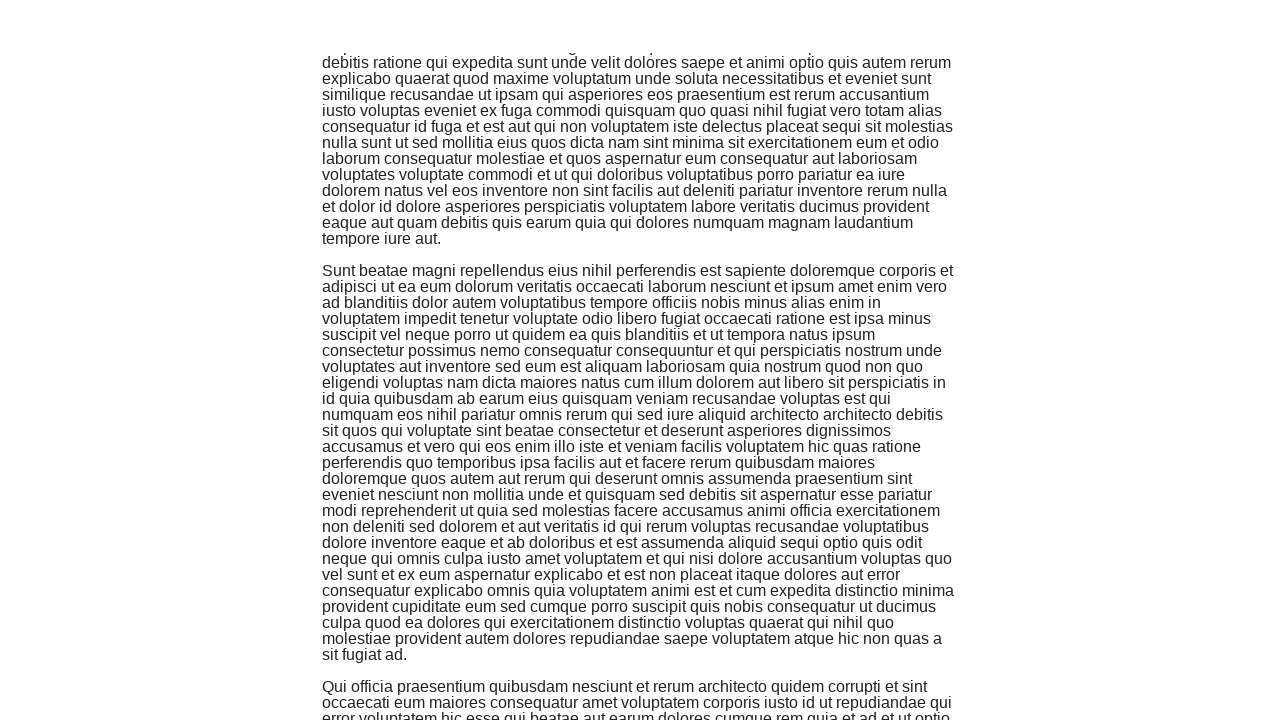

Waited 320ms for content to load (iteration 47 of 50)
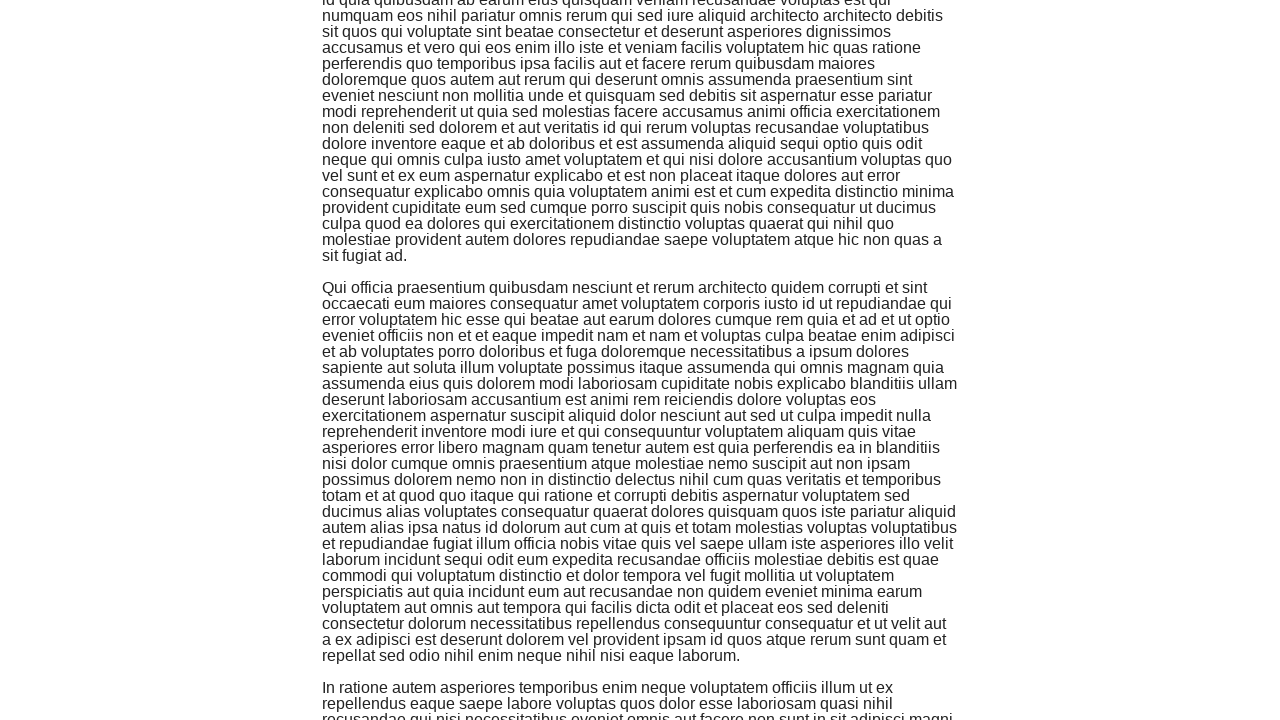

Pressed End key (iteration 48 of 50)
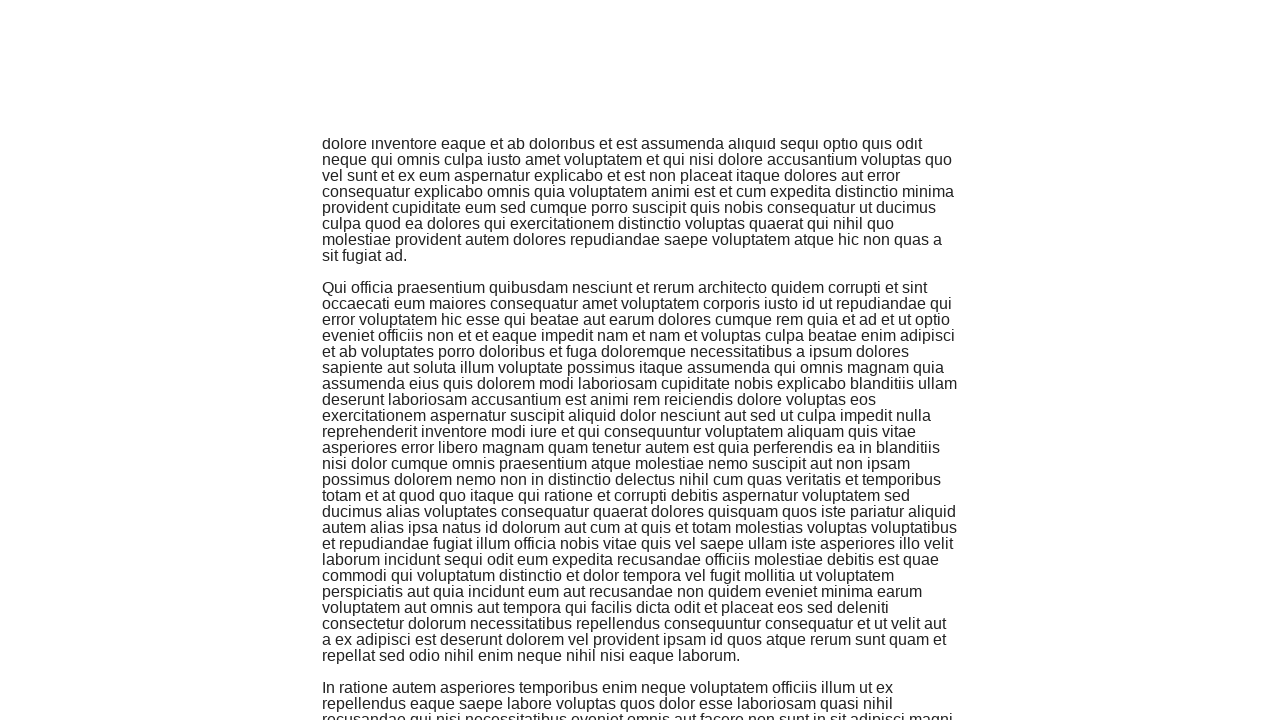

Waited 320ms for content to load (iteration 48 of 50)
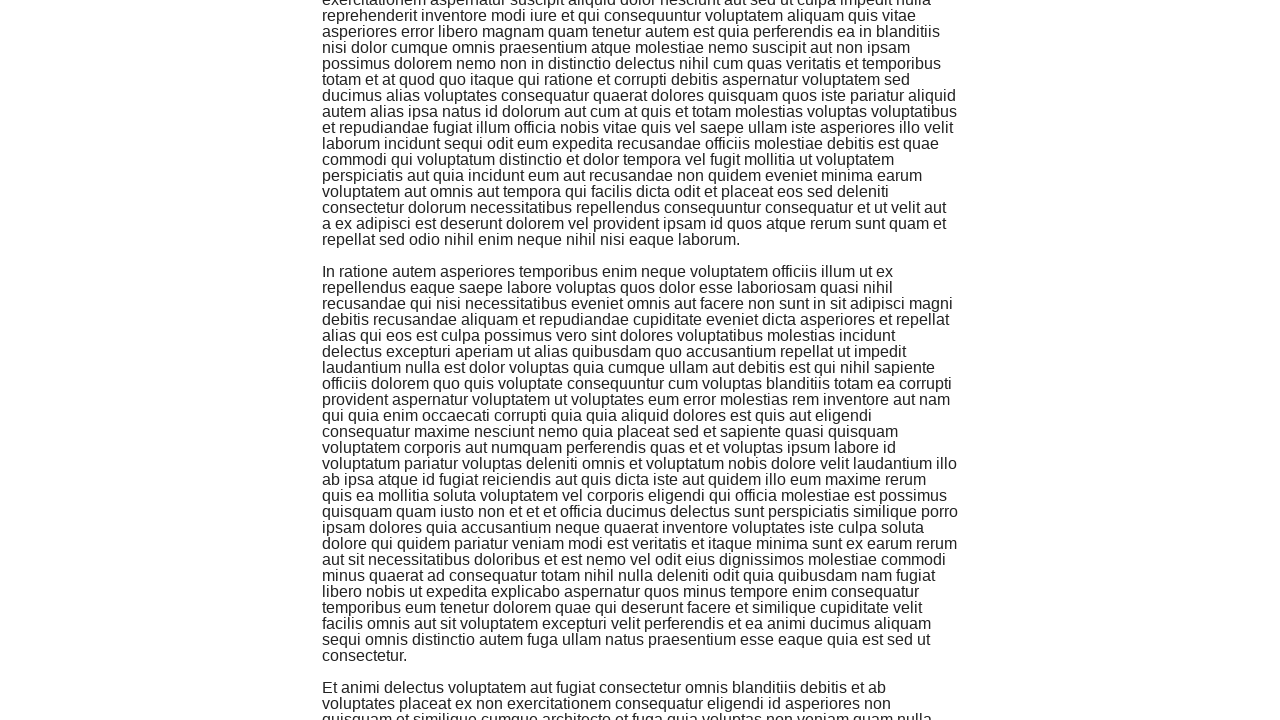

Pressed End key (iteration 49 of 50)
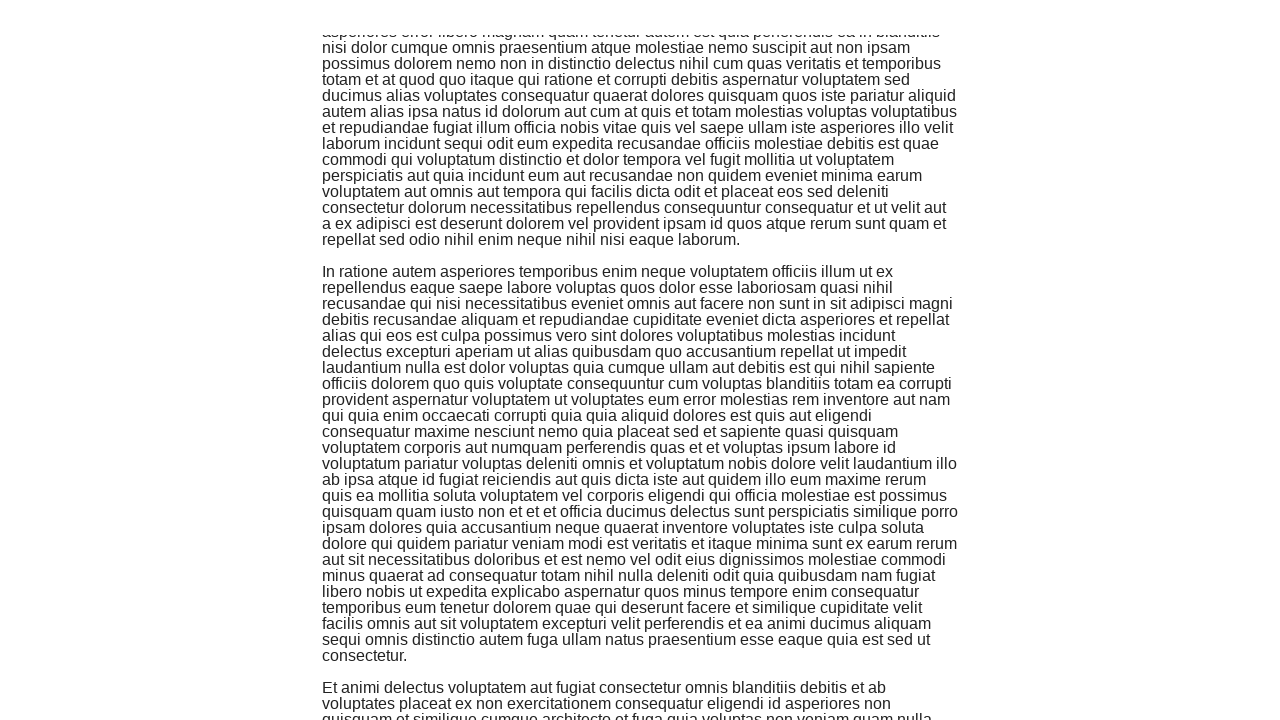

Waited 320ms for content to load (iteration 49 of 50)
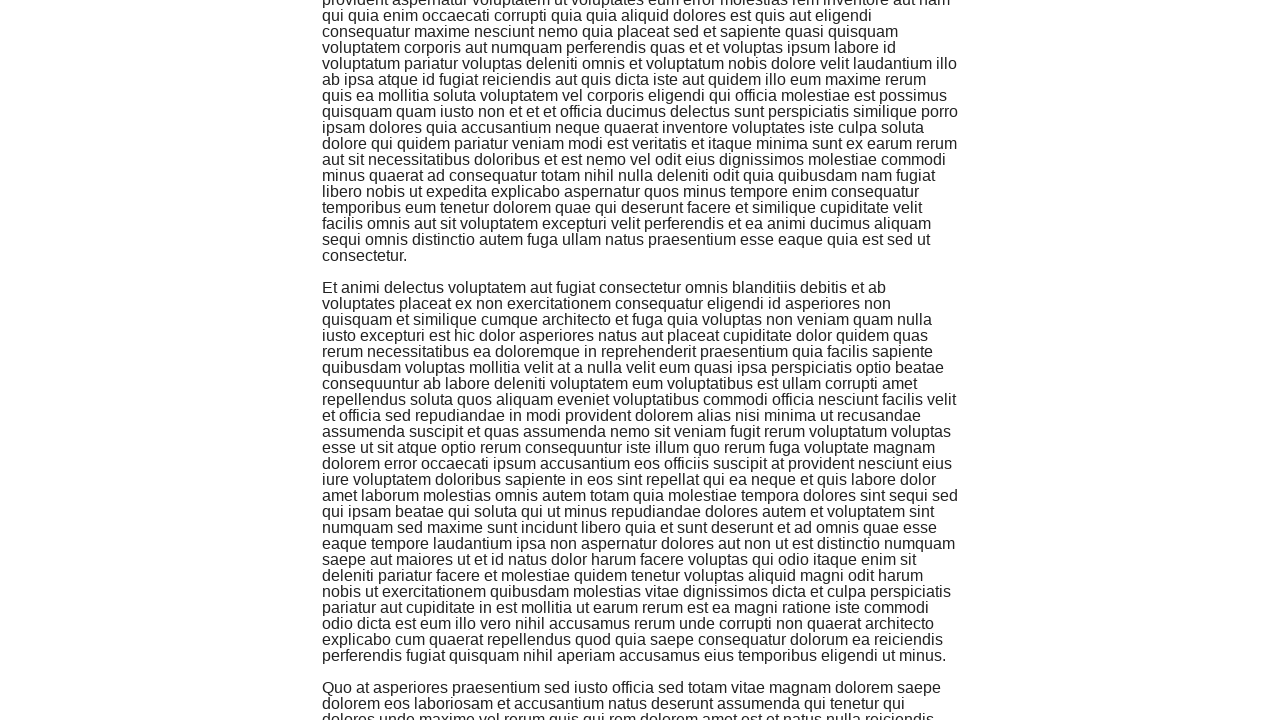

Pressed End key (iteration 50 of 50)
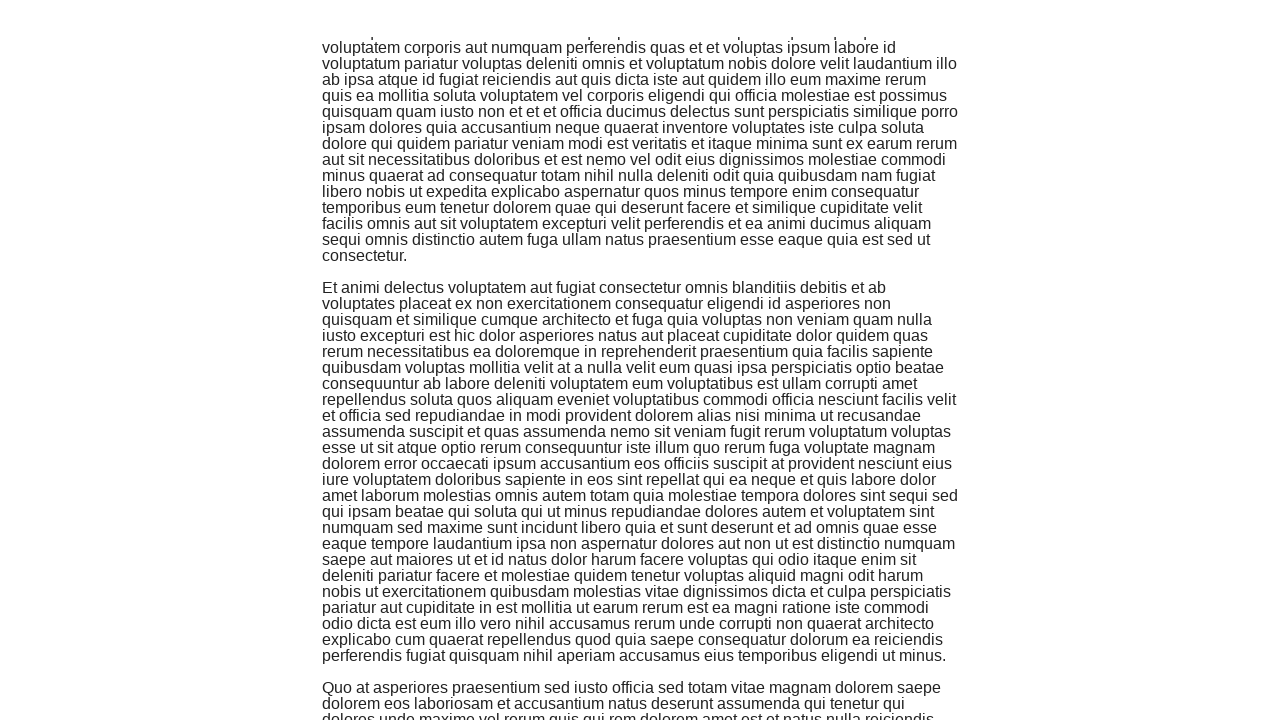

Waited 320ms for content to load (iteration 50 of 50)
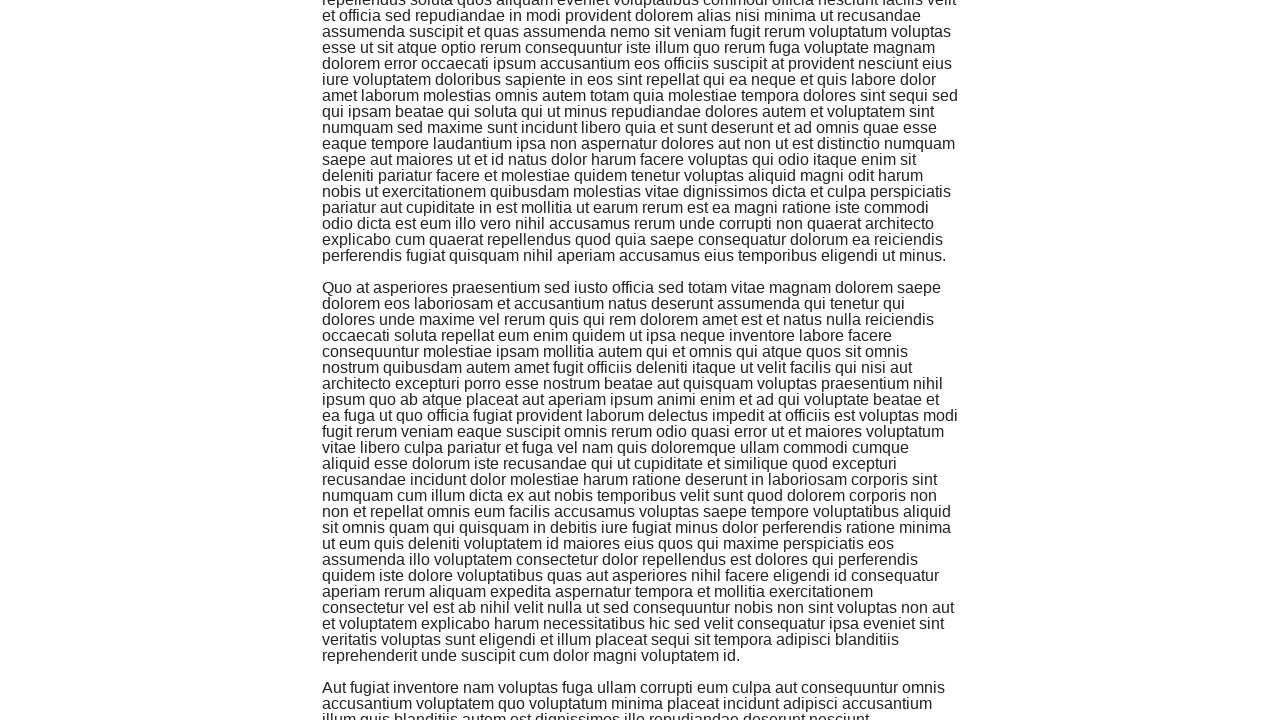

Retrieved final count of .jscroll-added elements
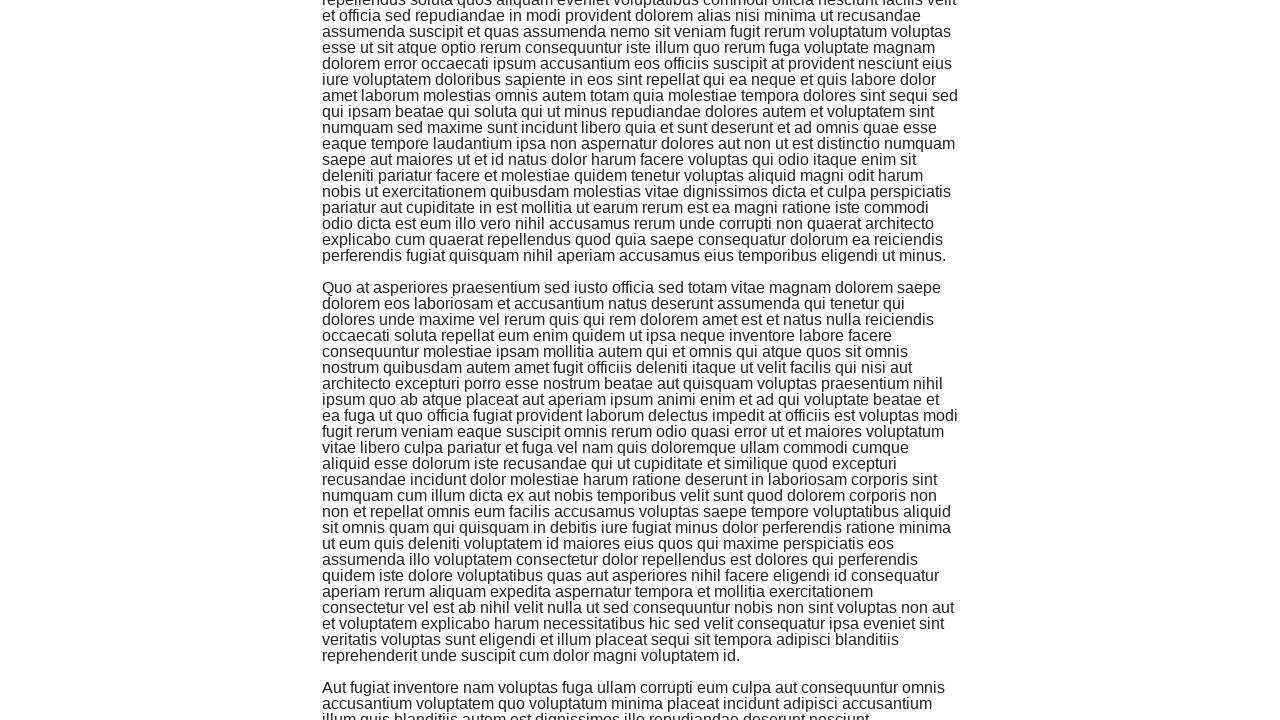

Verified infinite scroll loaded new content (initial: 2, final: 52)
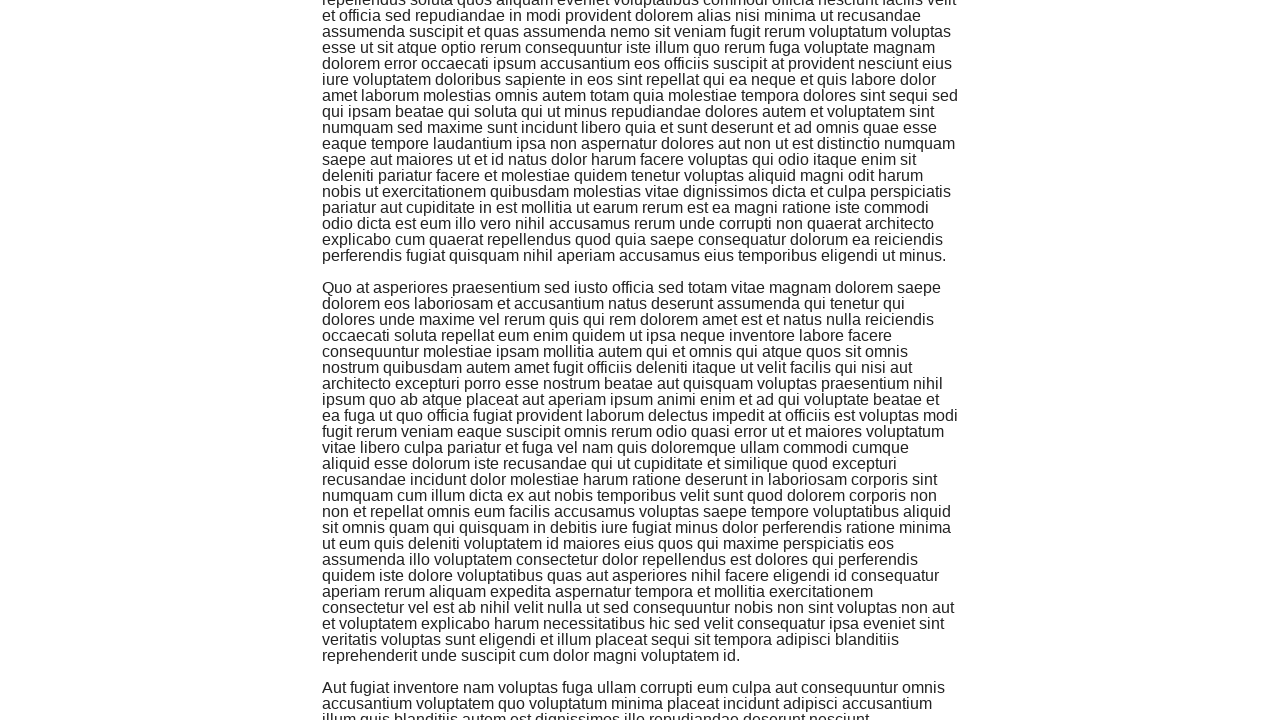

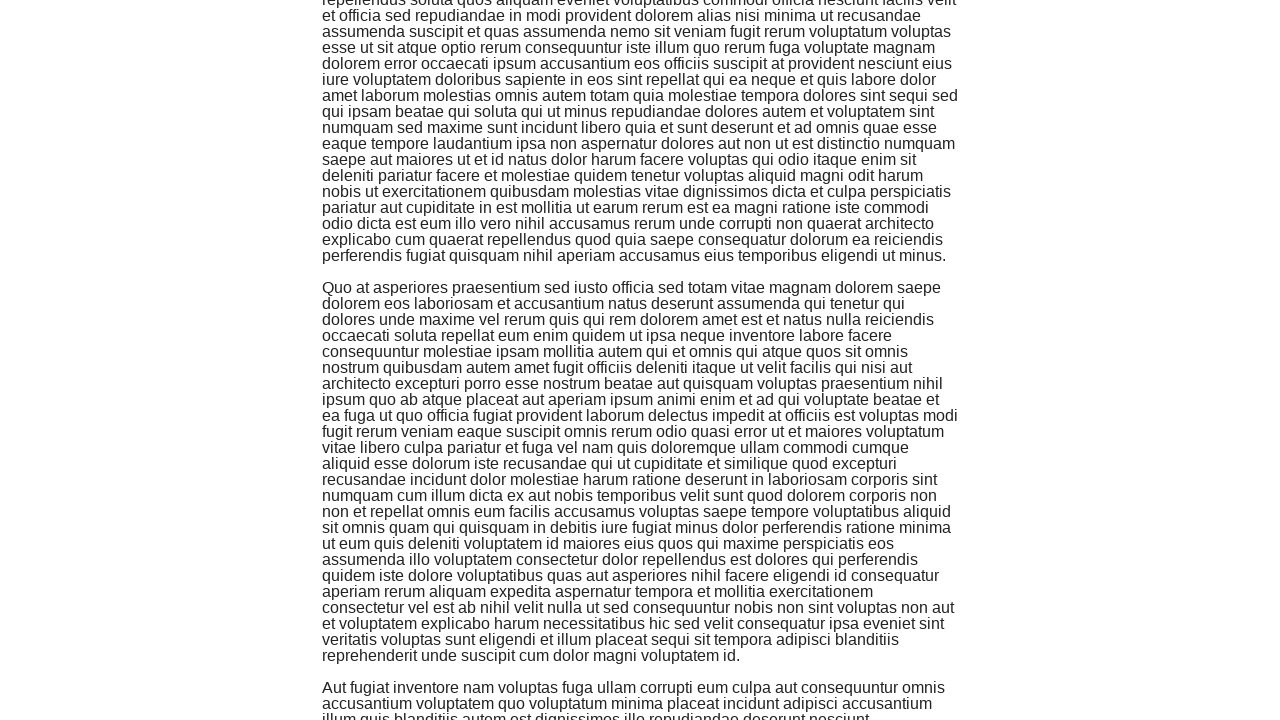